Tests filling a large form by entering a character into all input fields and submitting the form by clicking the submit button.

Starting URL: http://suninjuly.github.io/huge_form.html

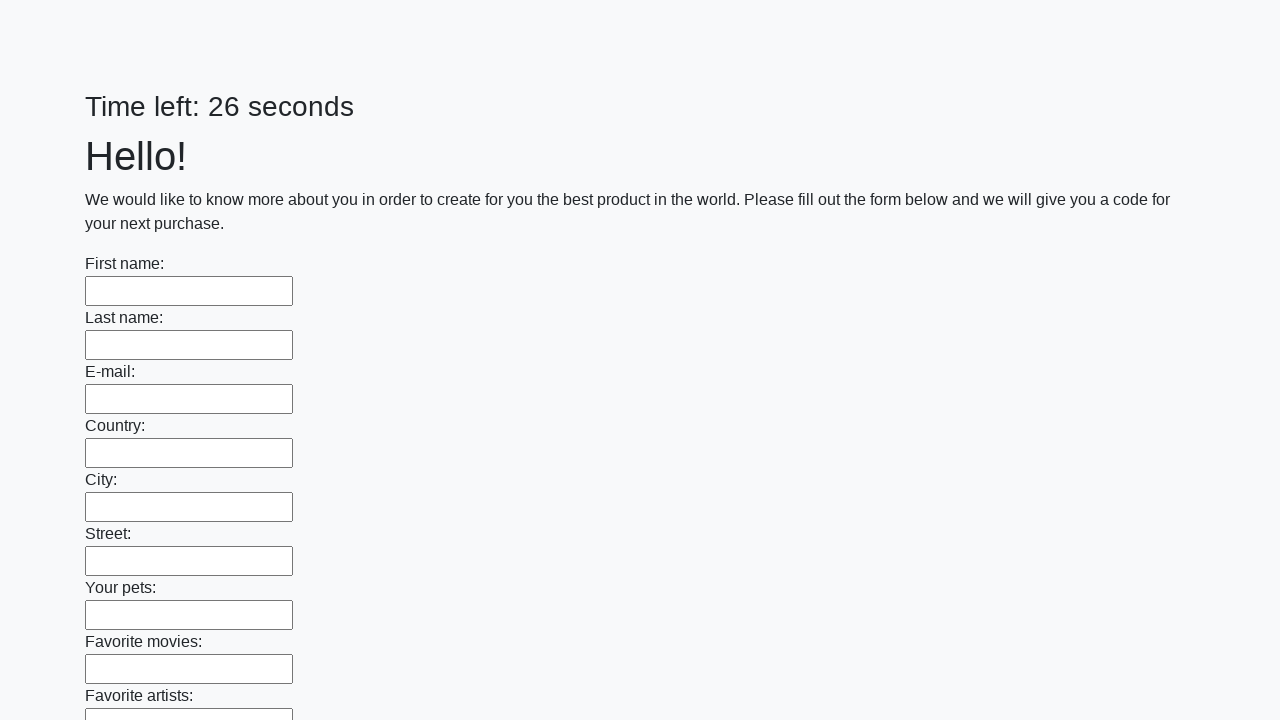

Located all input fields on the huge form
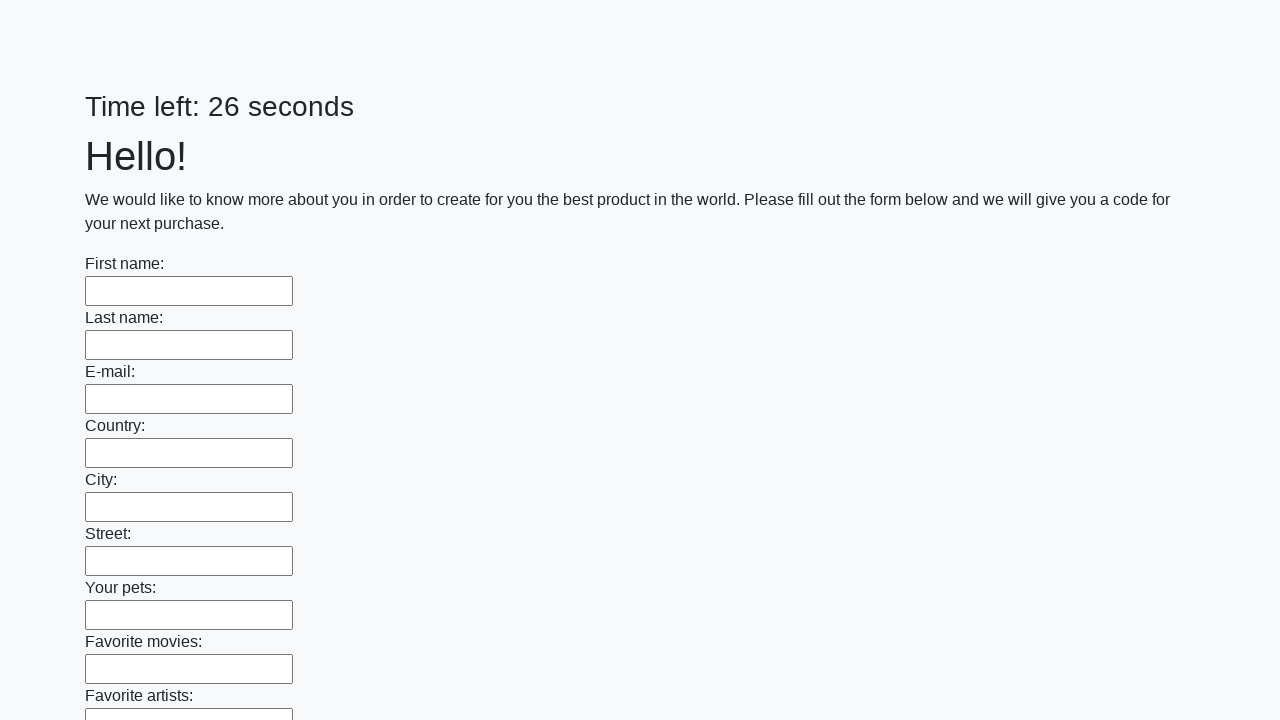

Filled an input field with character 'М' on input >> nth=0
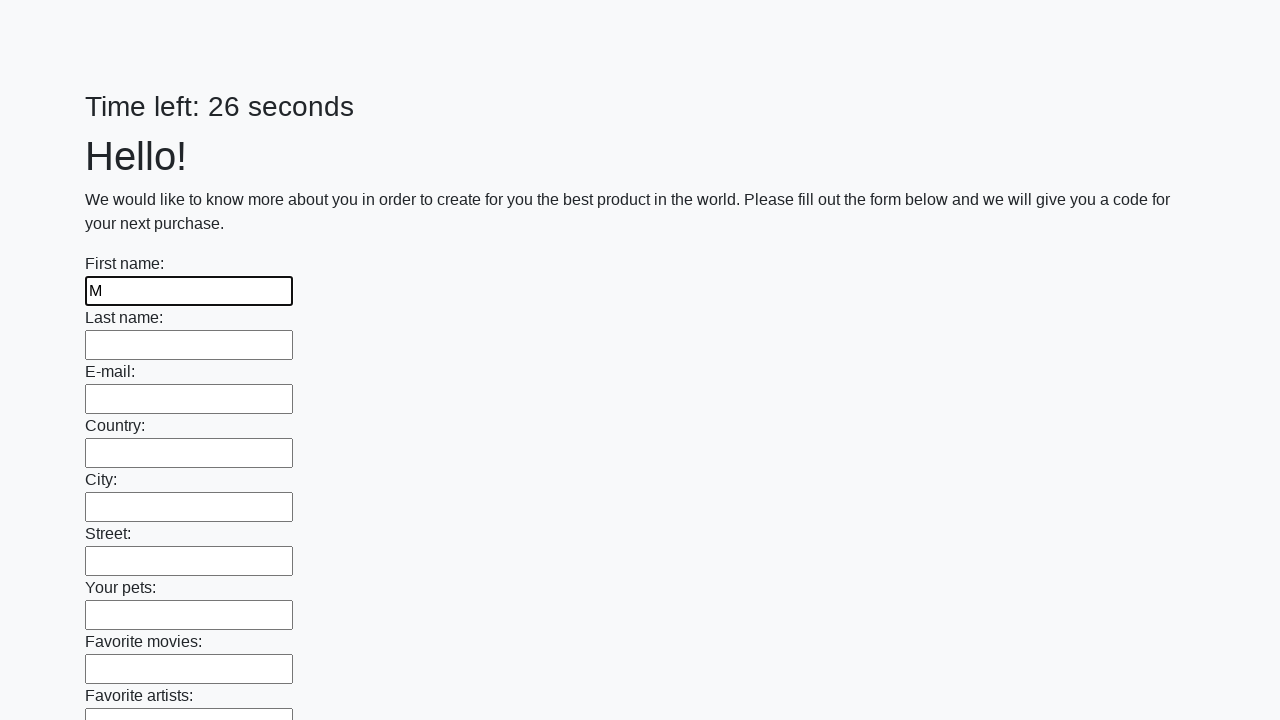

Filled an input field with character 'М' on input >> nth=1
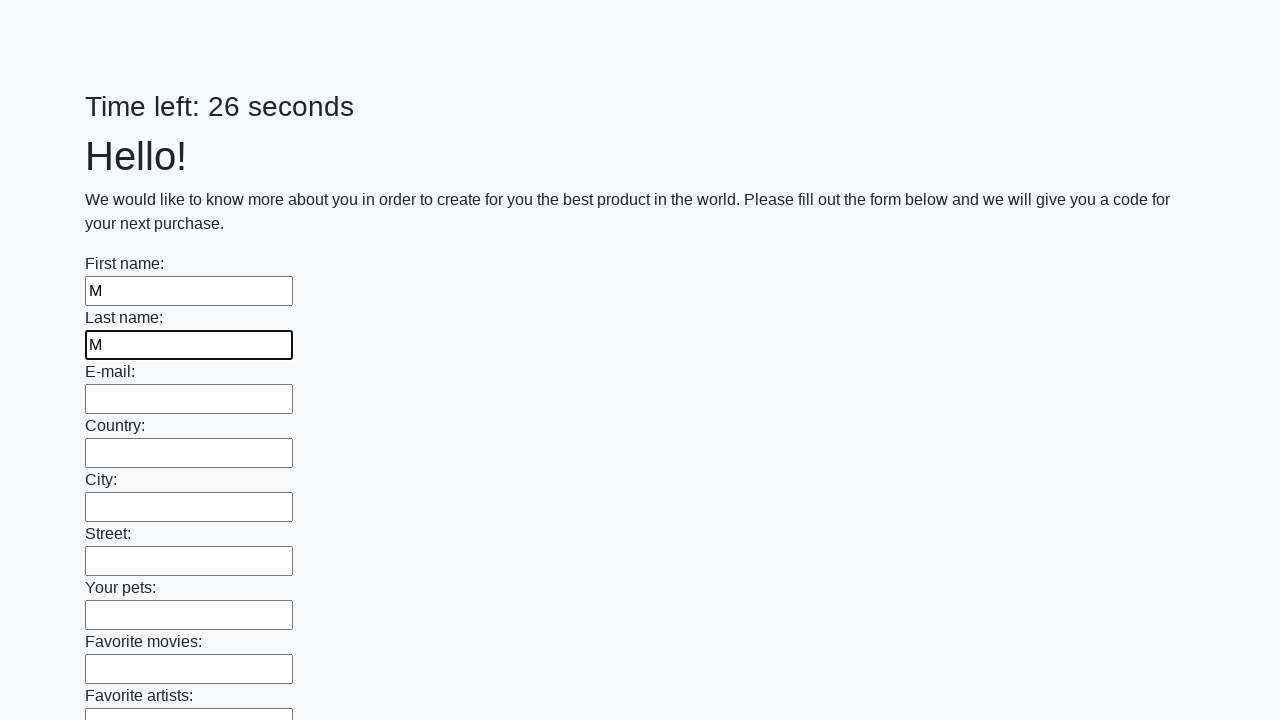

Filled an input field with character 'М' on input >> nth=2
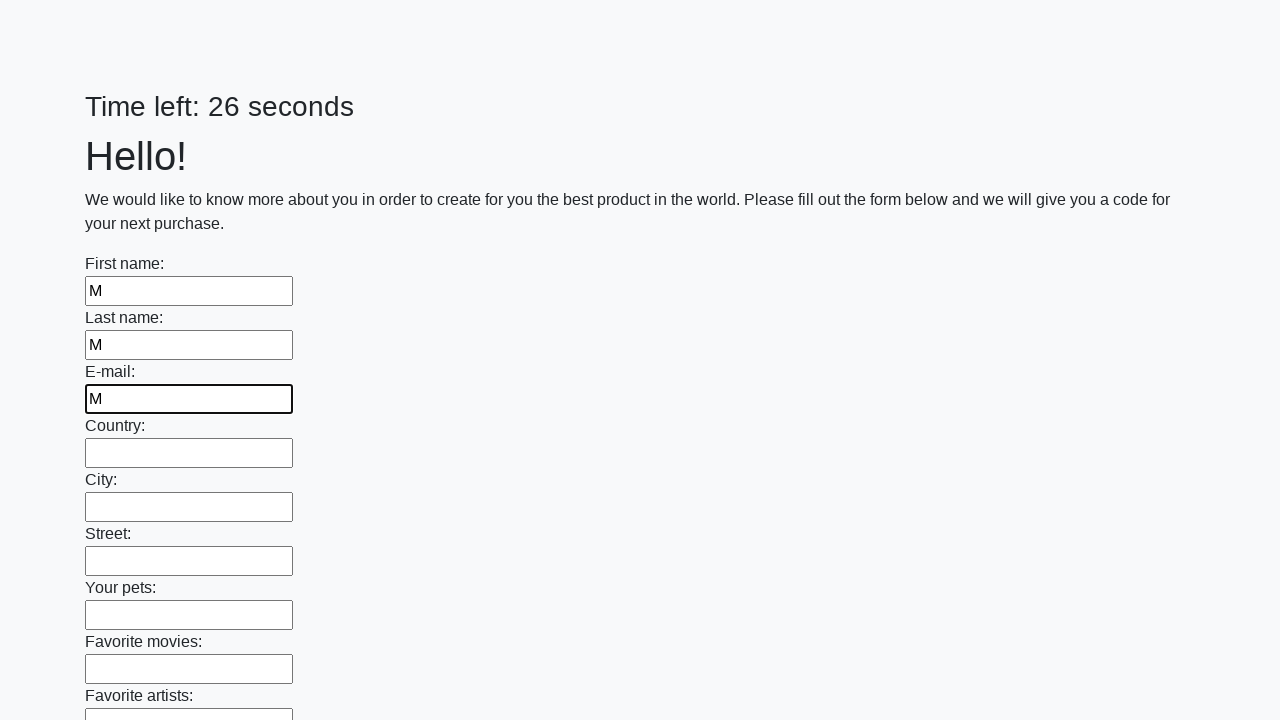

Filled an input field with character 'М' on input >> nth=3
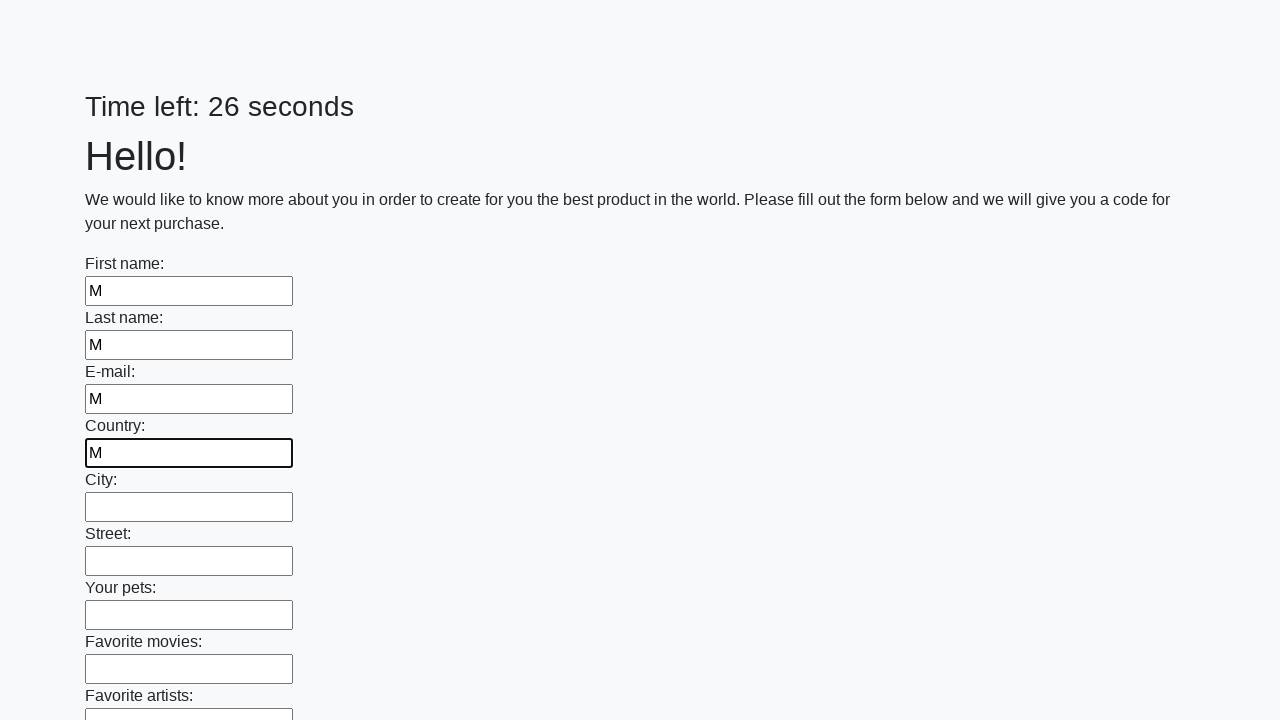

Filled an input field with character 'М' on input >> nth=4
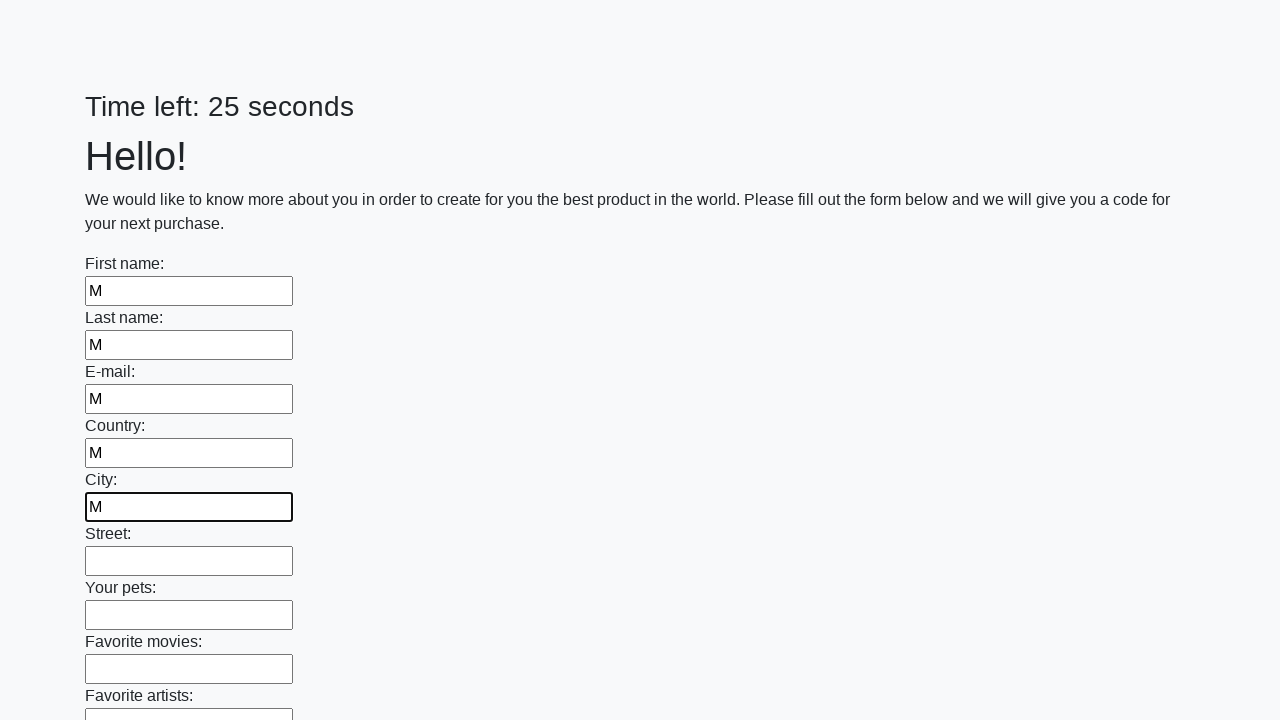

Filled an input field with character 'М' on input >> nth=5
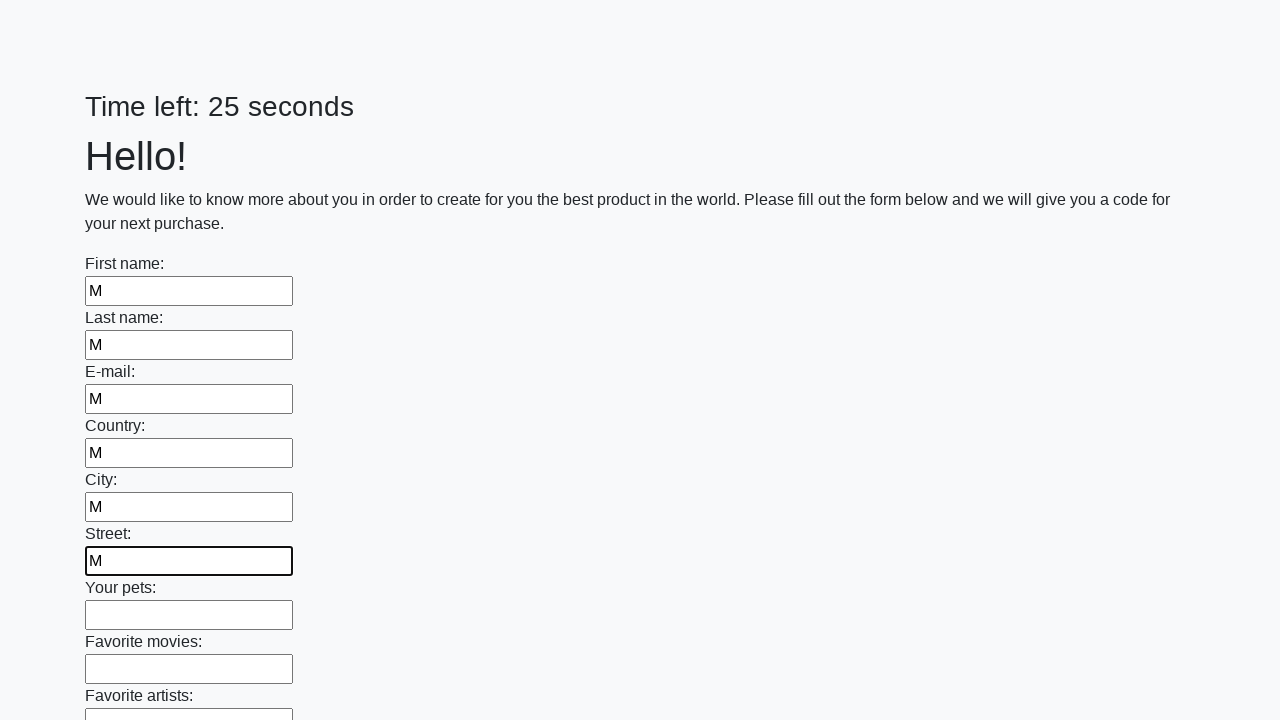

Filled an input field with character 'М' on input >> nth=6
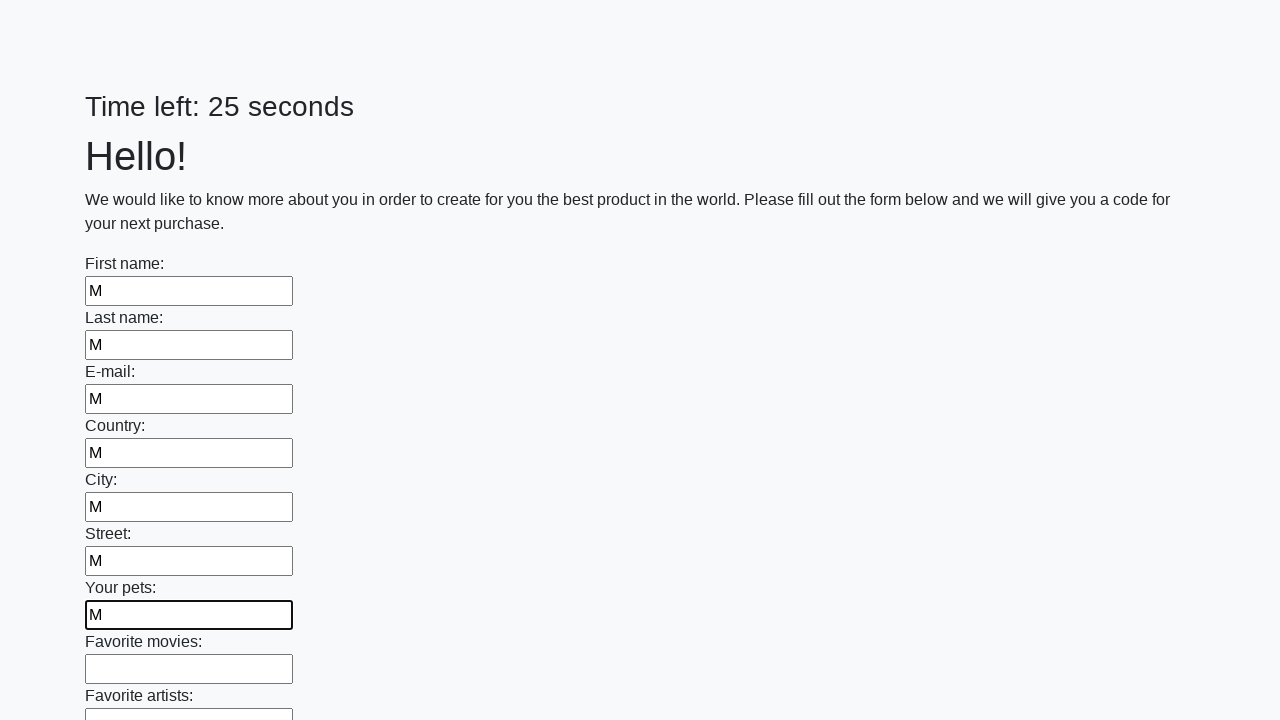

Filled an input field with character 'М' on input >> nth=7
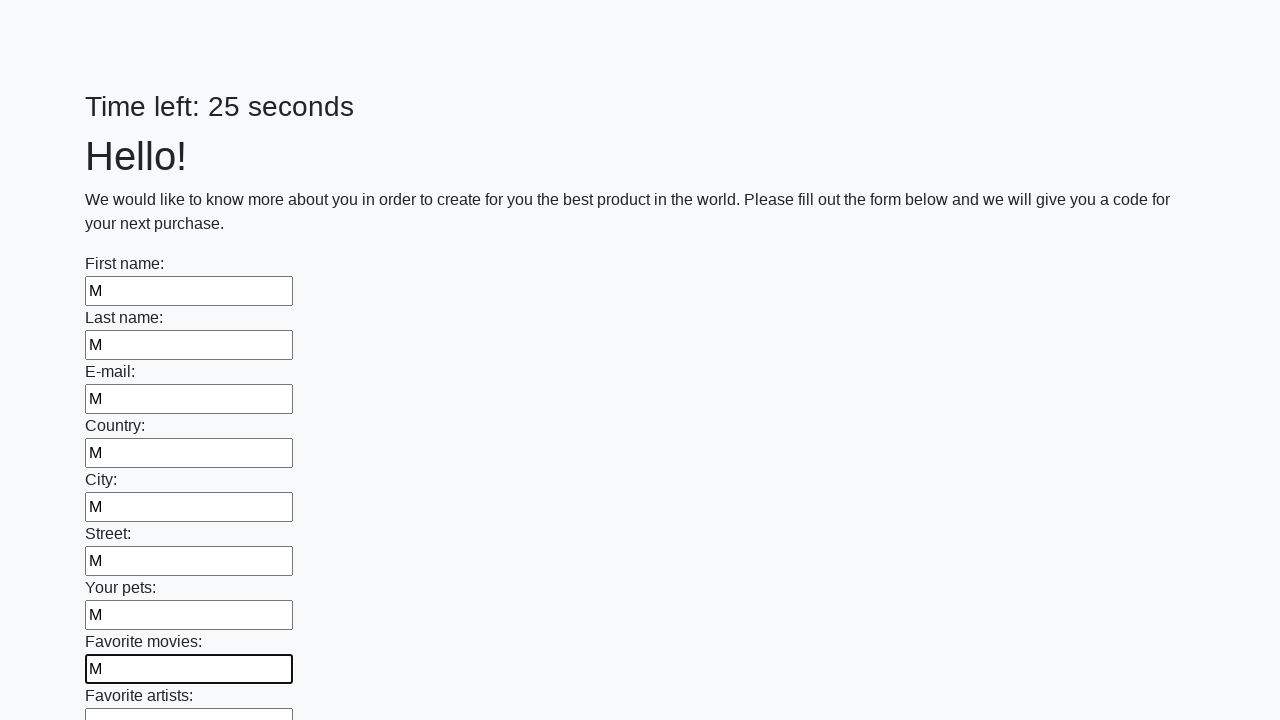

Filled an input field with character 'М' on input >> nth=8
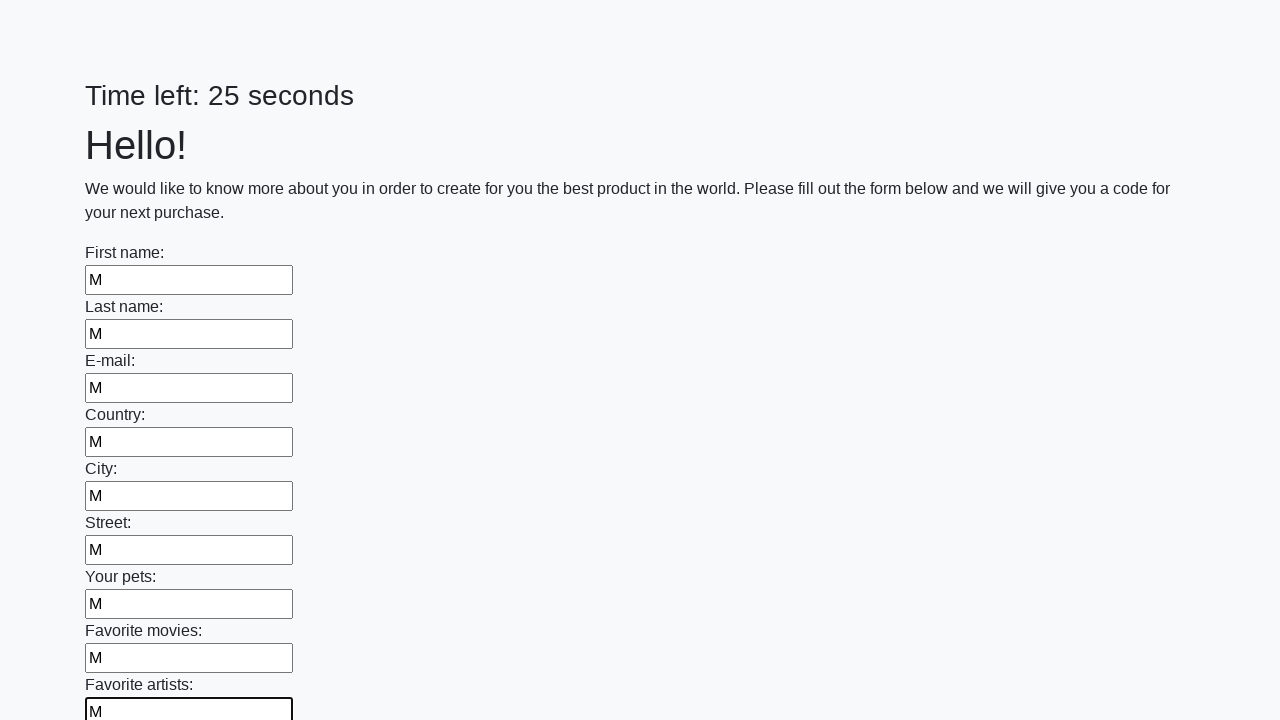

Filled an input field with character 'М' on input >> nth=9
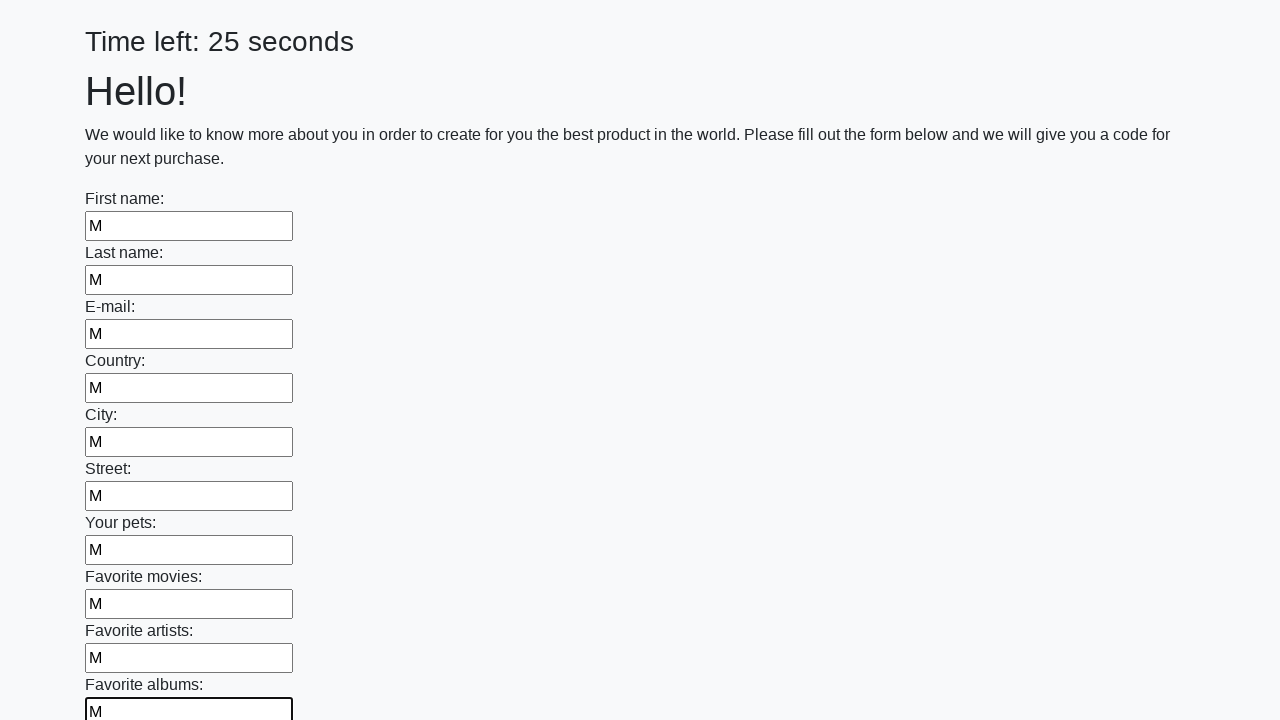

Filled an input field with character 'М' on input >> nth=10
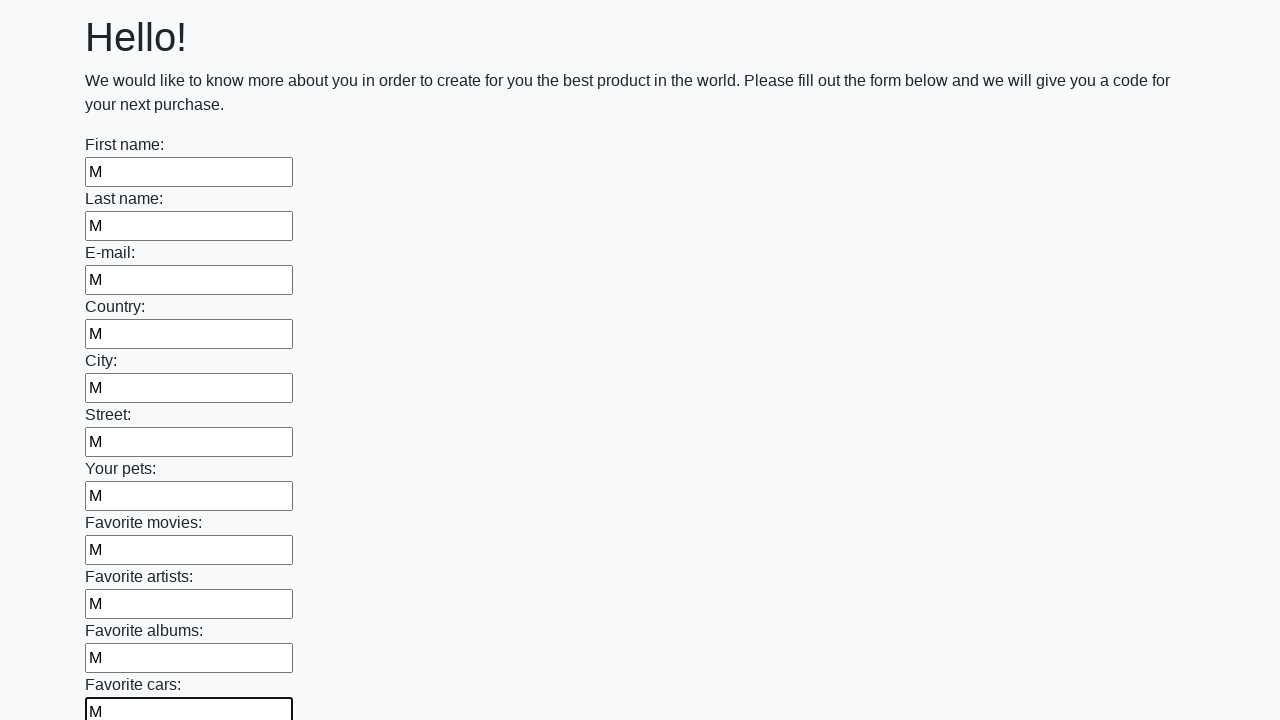

Filled an input field with character 'М' on input >> nth=11
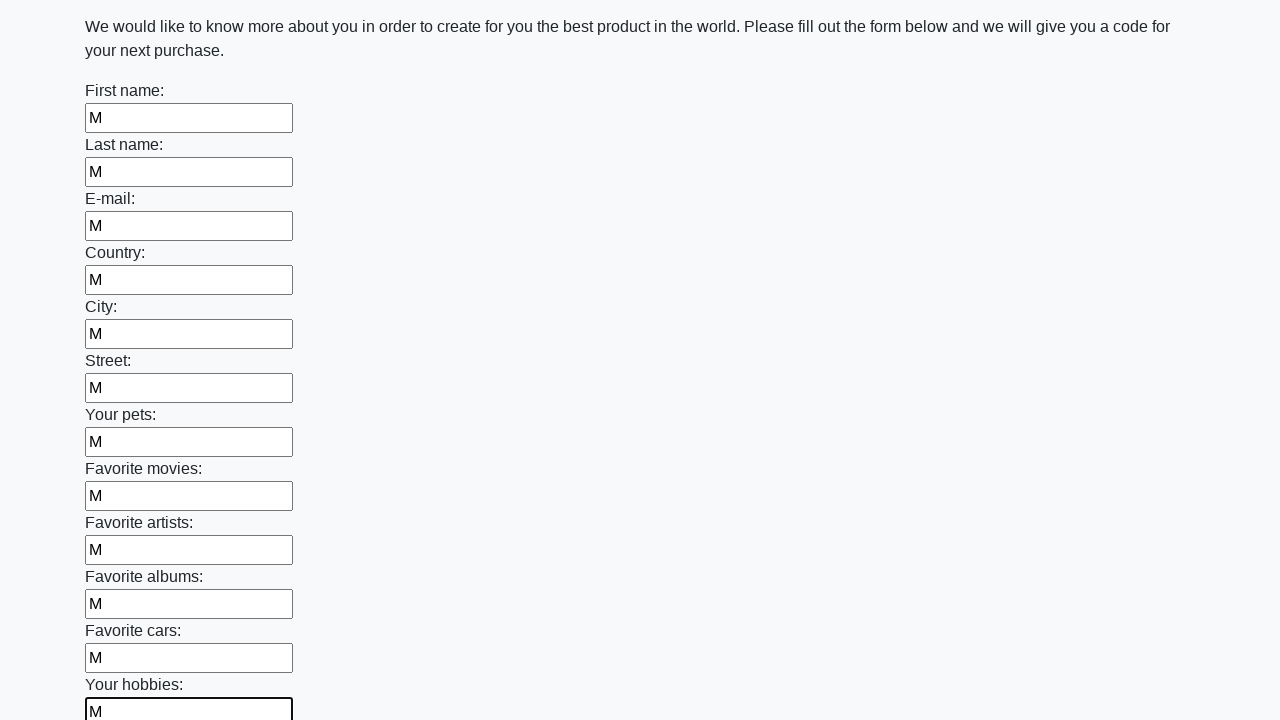

Filled an input field with character 'М' on input >> nth=12
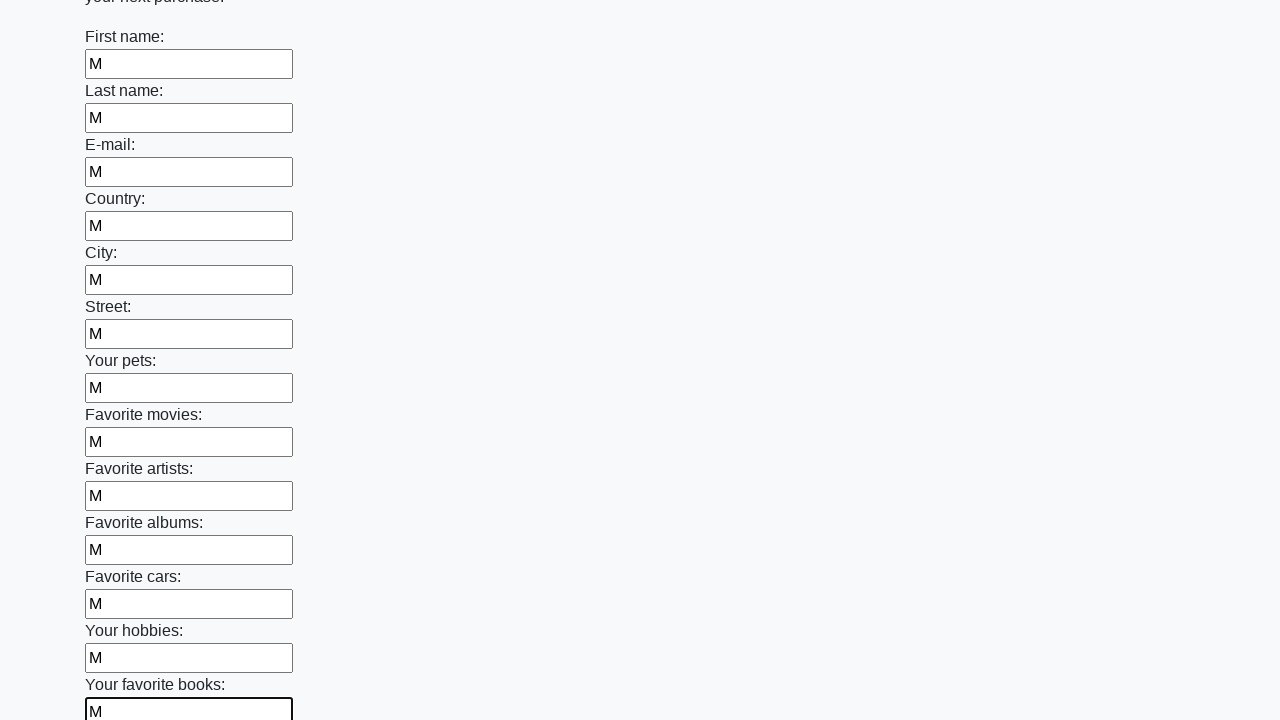

Filled an input field with character 'М' on input >> nth=13
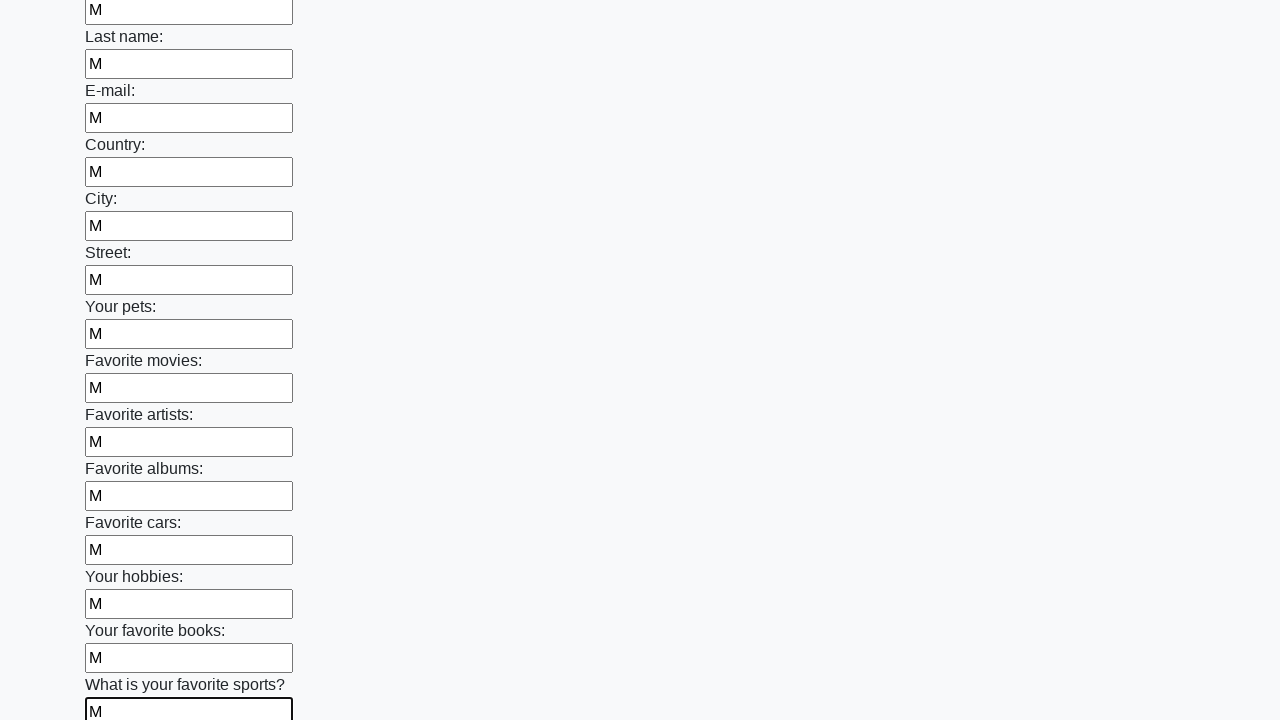

Filled an input field with character 'М' on input >> nth=14
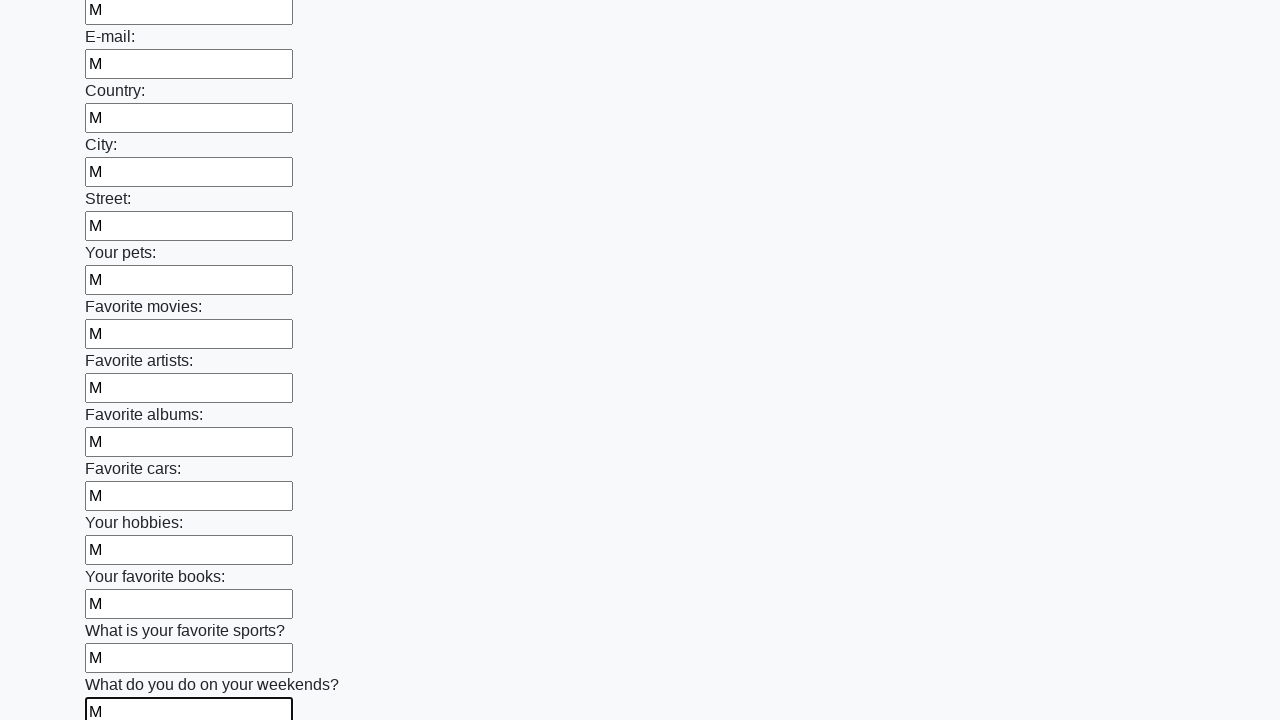

Filled an input field with character 'М' on input >> nth=15
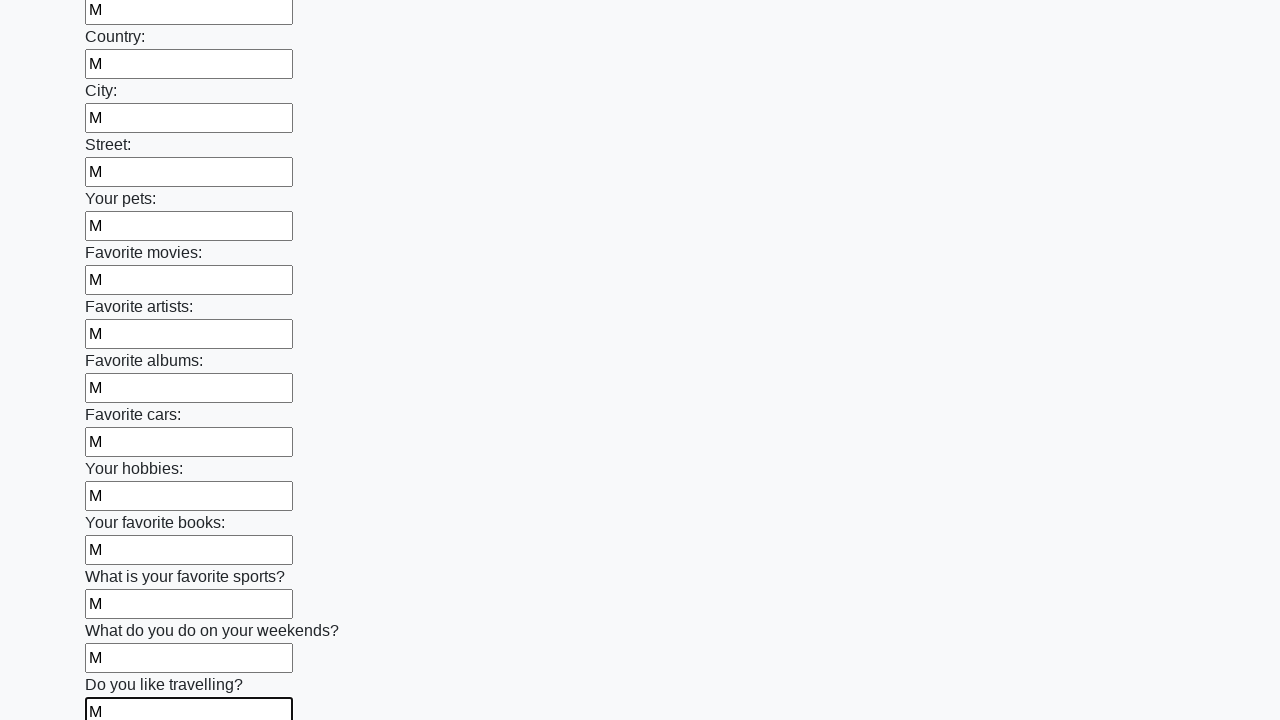

Filled an input field with character 'М' on input >> nth=16
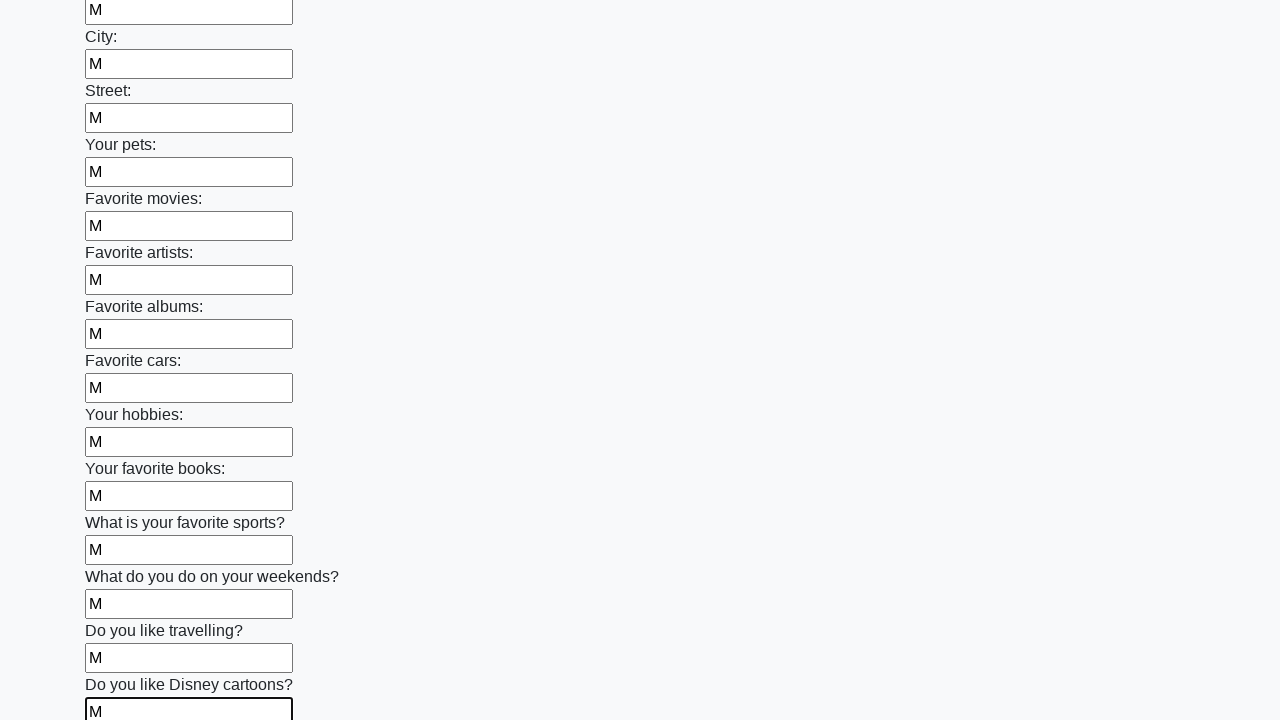

Filled an input field with character 'М' on input >> nth=17
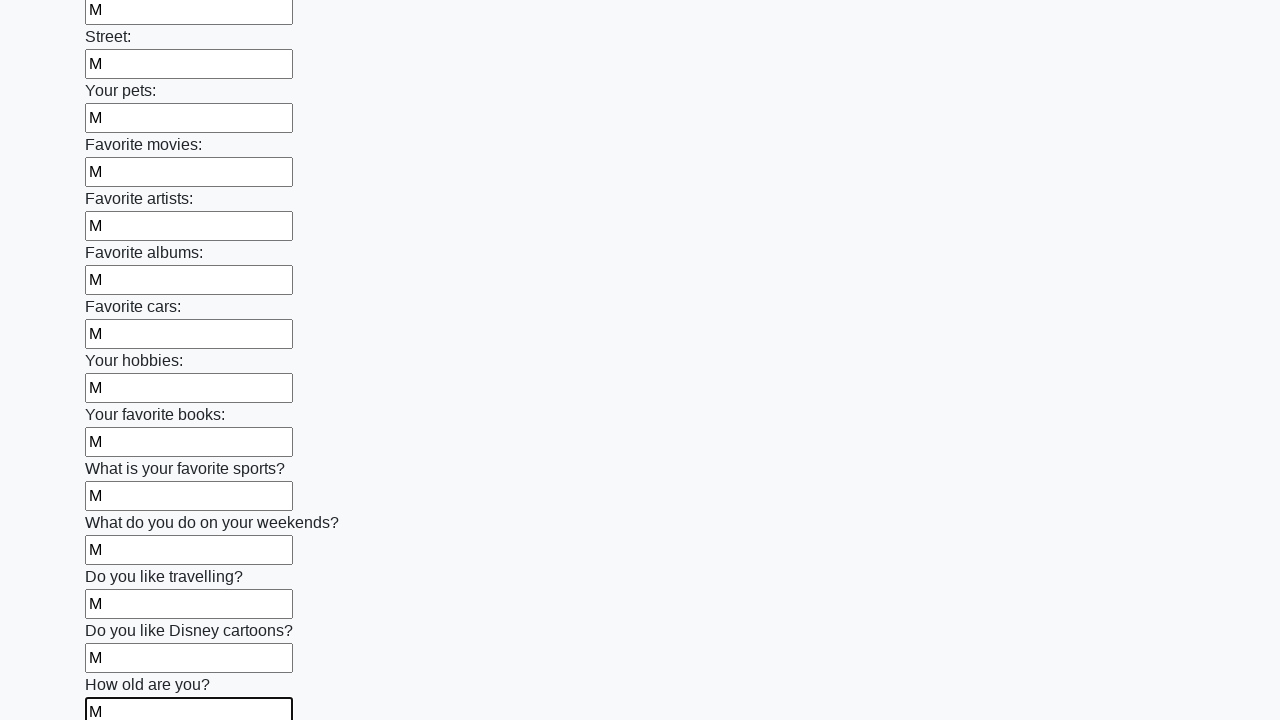

Filled an input field with character 'М' on input >> nth=18
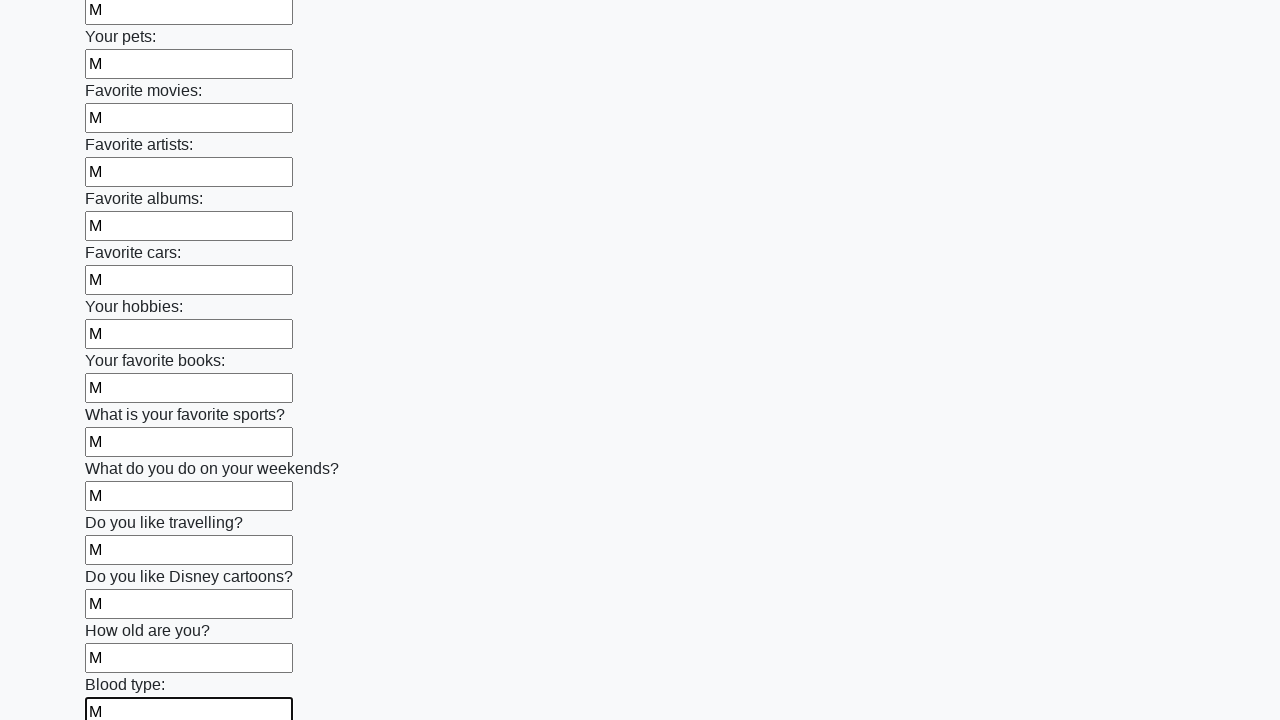

Filled an input field with character 'М' on input >> nth=19
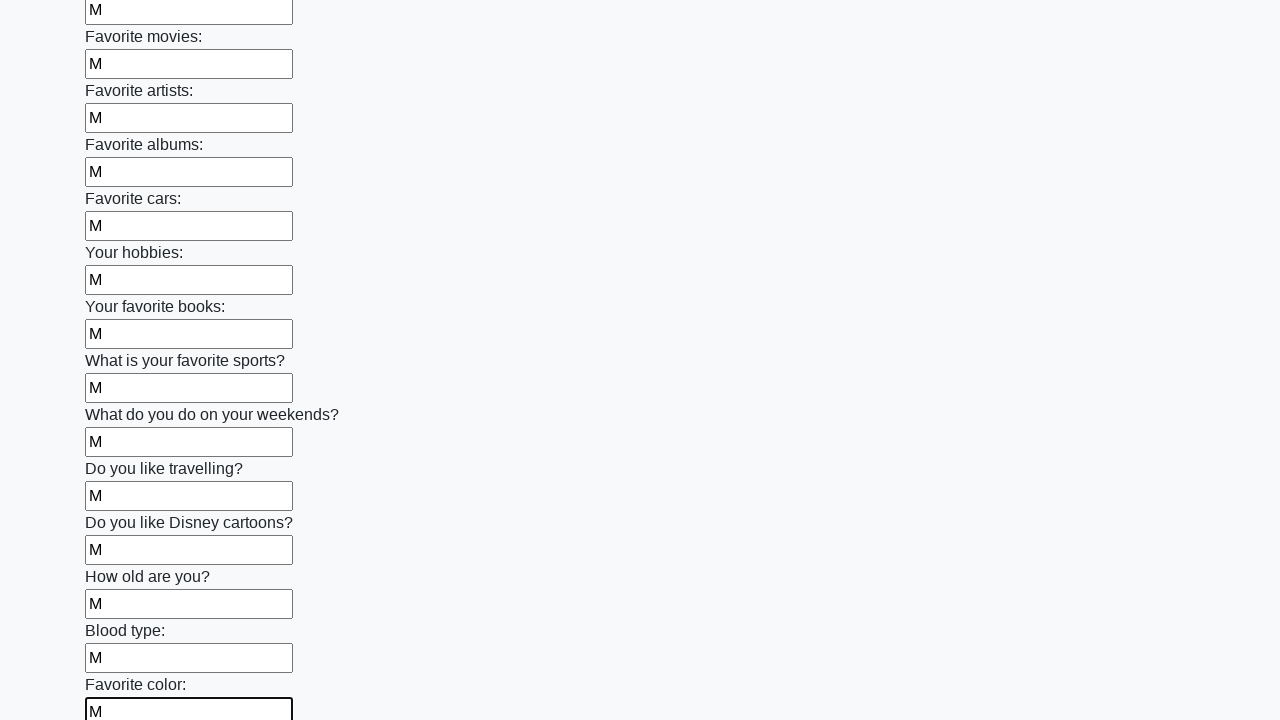

Filled an input field with character 'М' on input >> nth=20
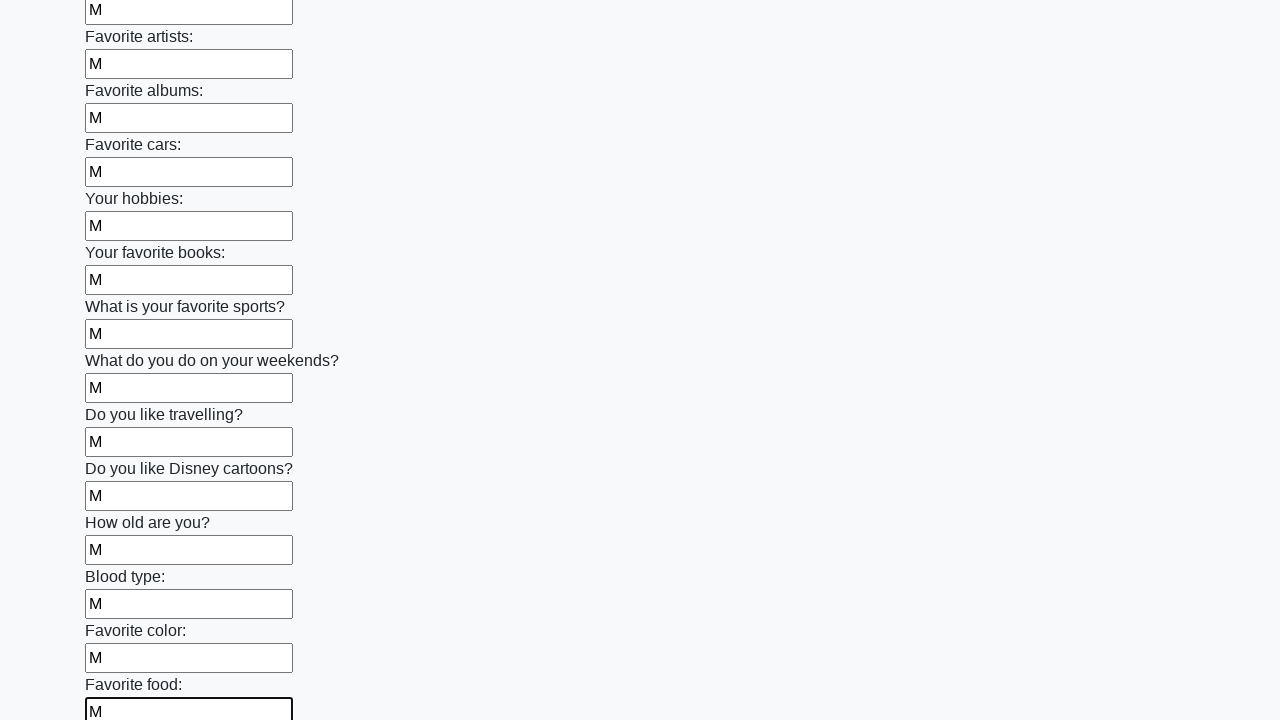

Filled an input field with character 'М' on input >> nth=21
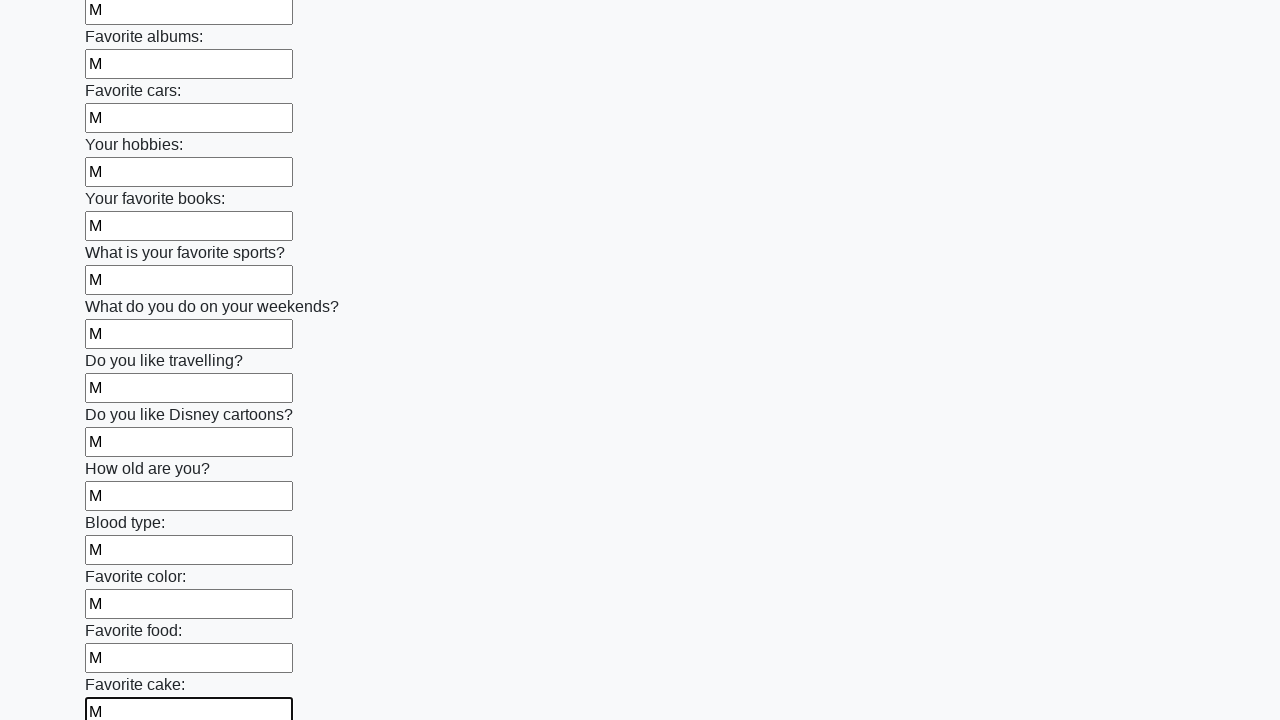

Filled an input field with character 'М' on input >> nth=22
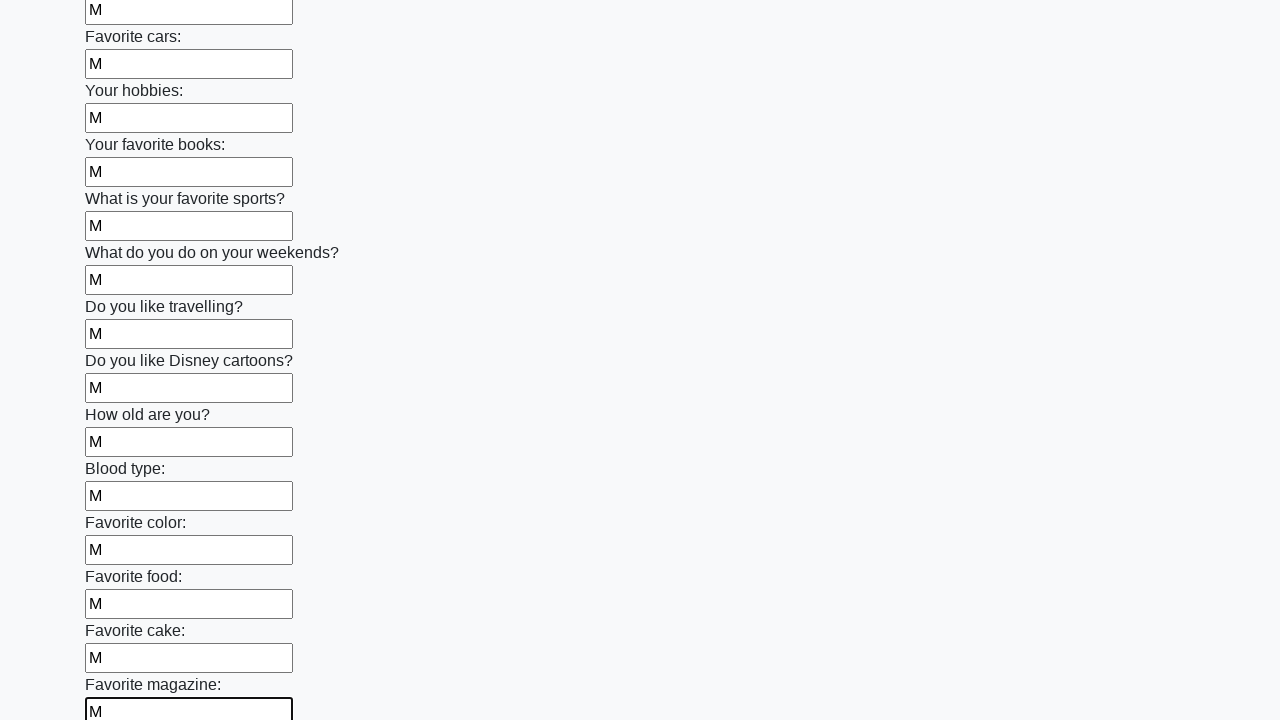

Filled an input field with character 'М' on input >> nth=23
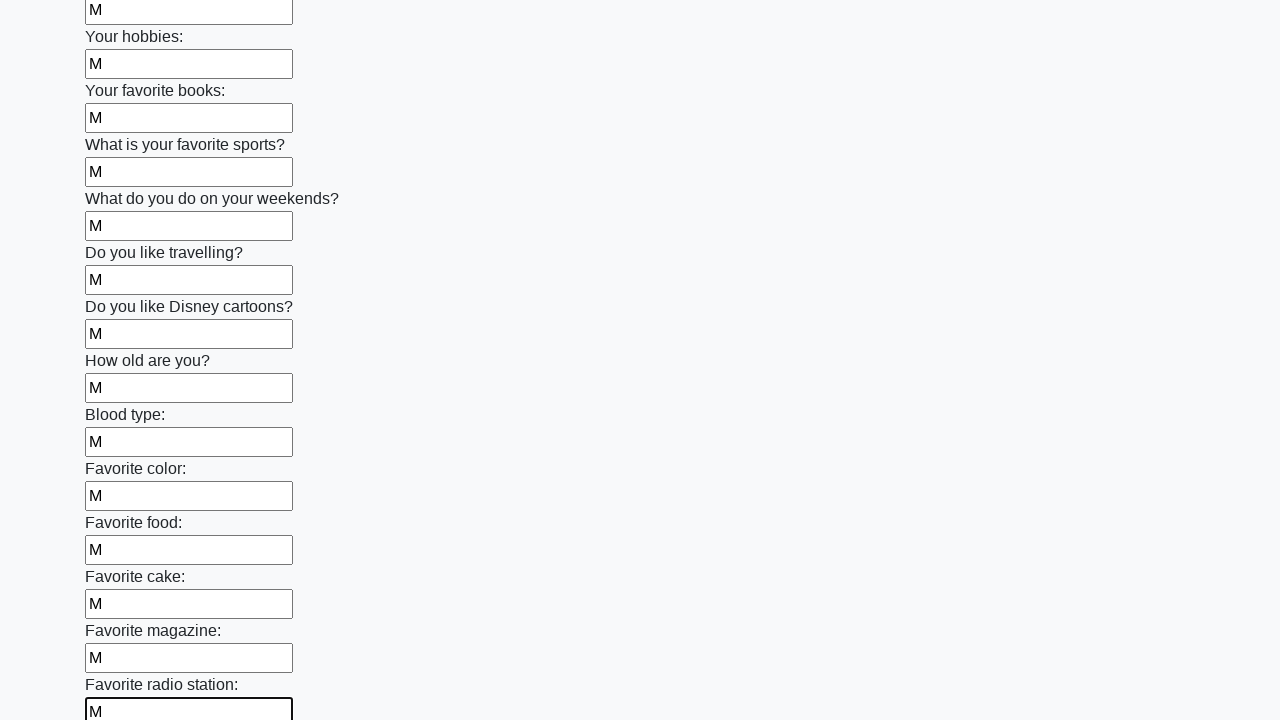

Filled an input field with character 'М' on input >> nth=24
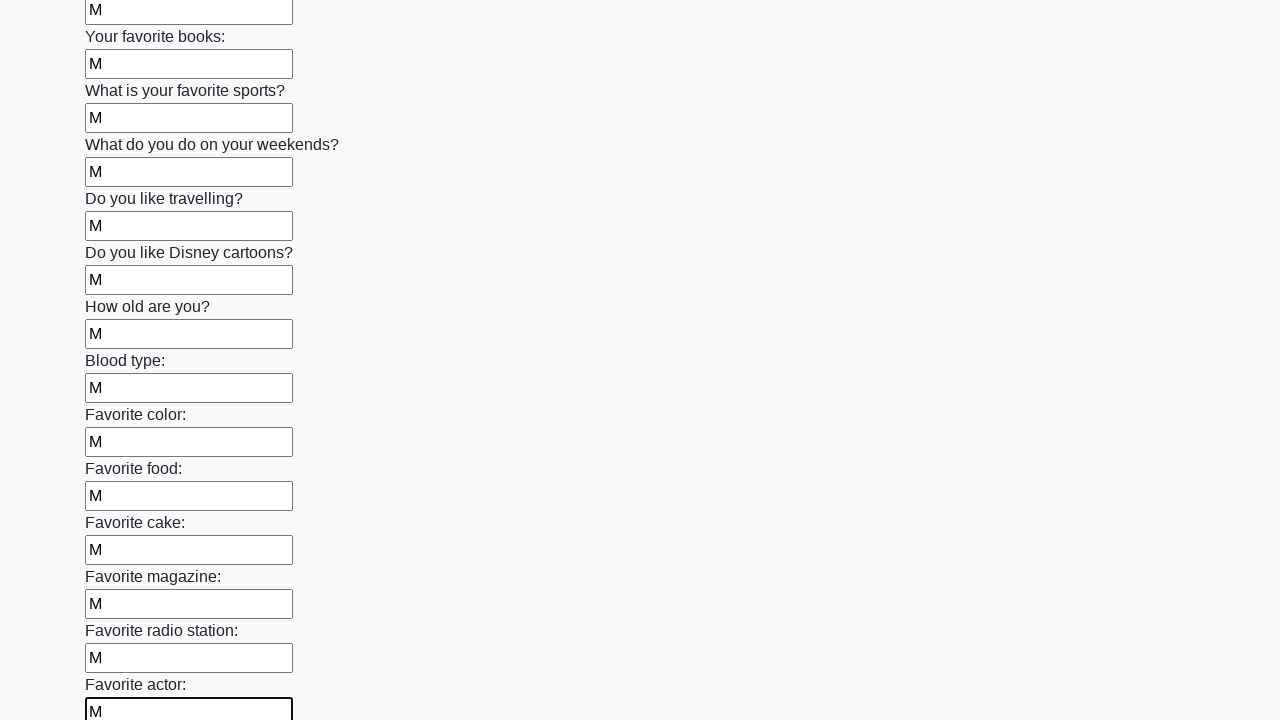

Filled an input field with character 'М' on input >> nth=25
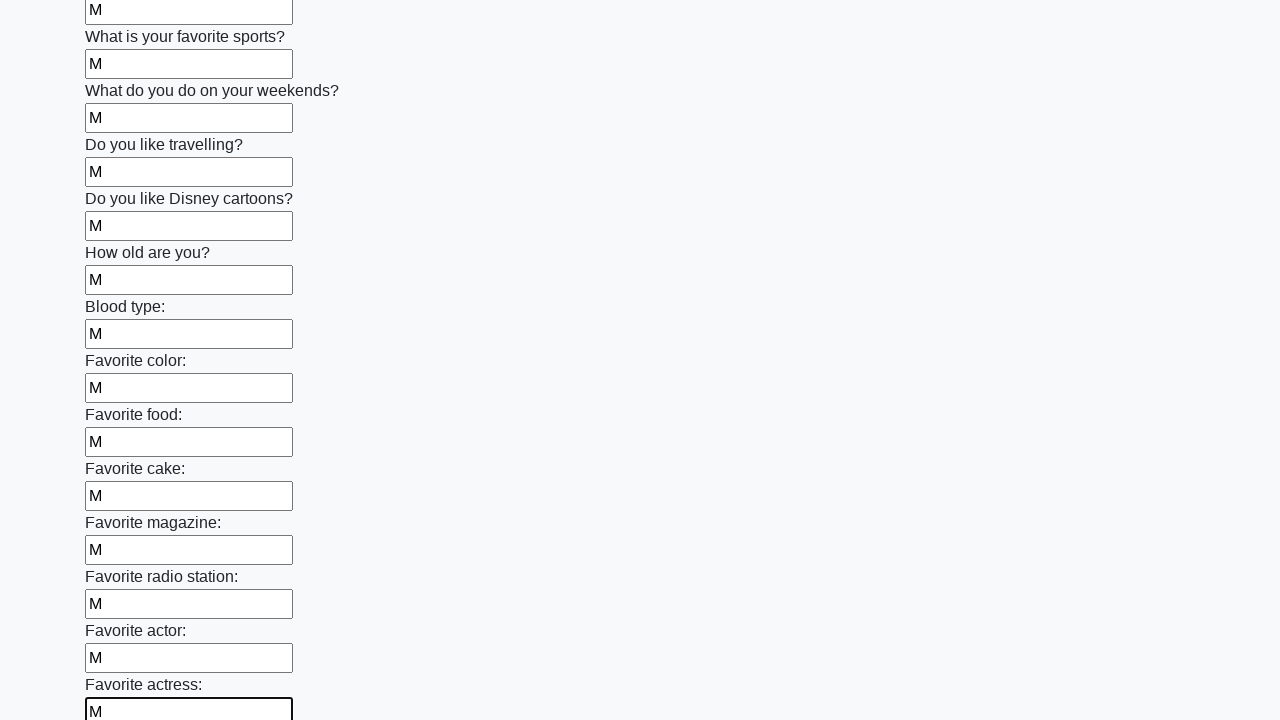

Filled an input field with character 'М' on input >> nth=26
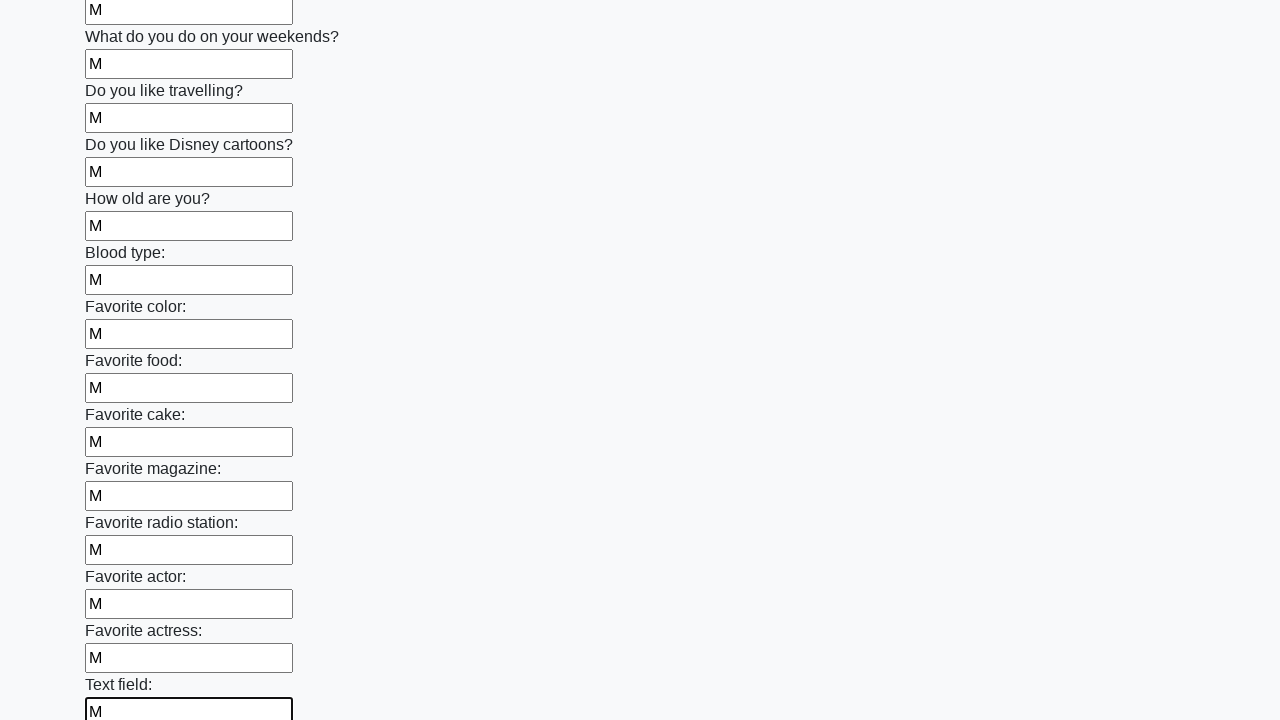

Filled an input field with character 'М' on input >> nth=27
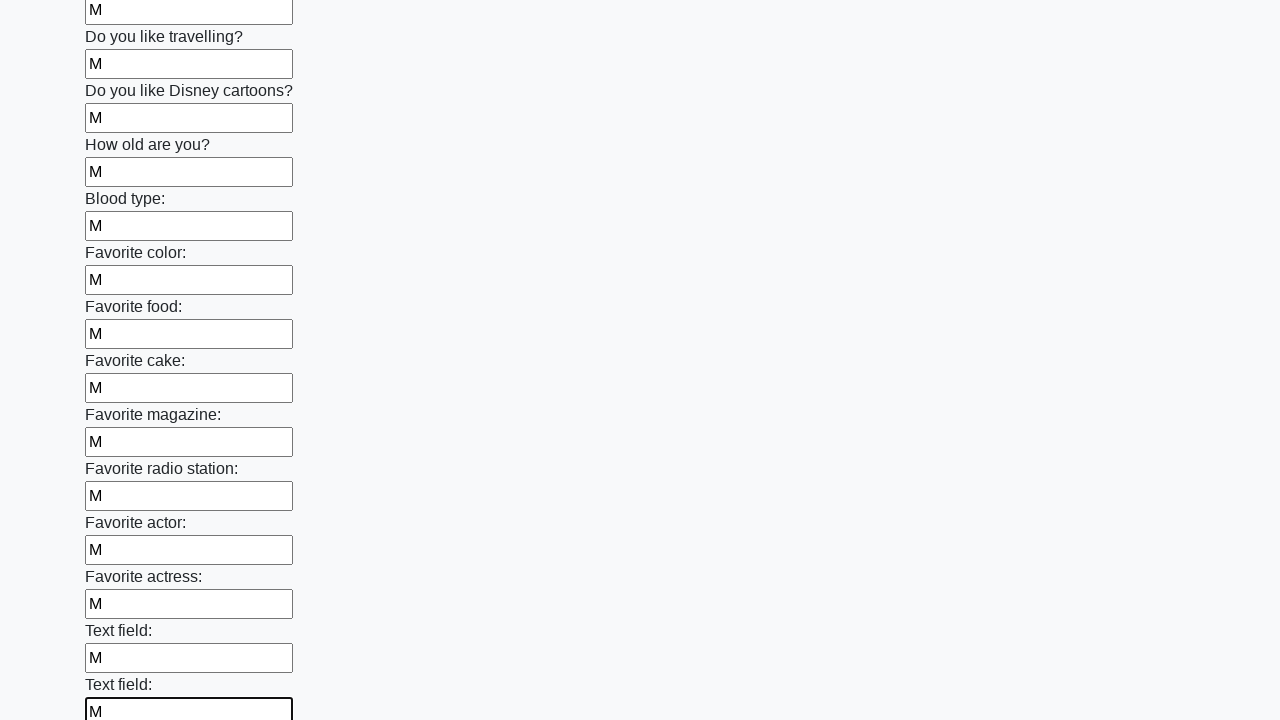

Filled an input field with character 'М' on input >> nth=28
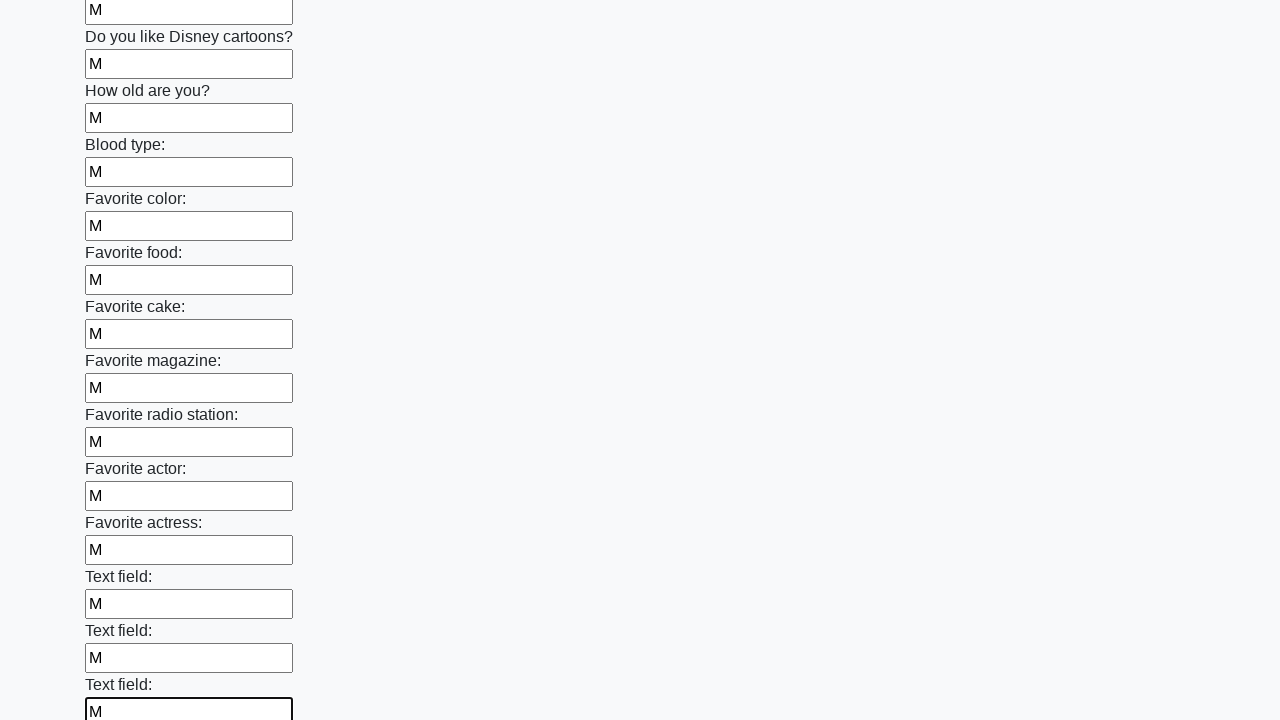

Filled an input field with character 'М' on input >> nth=29
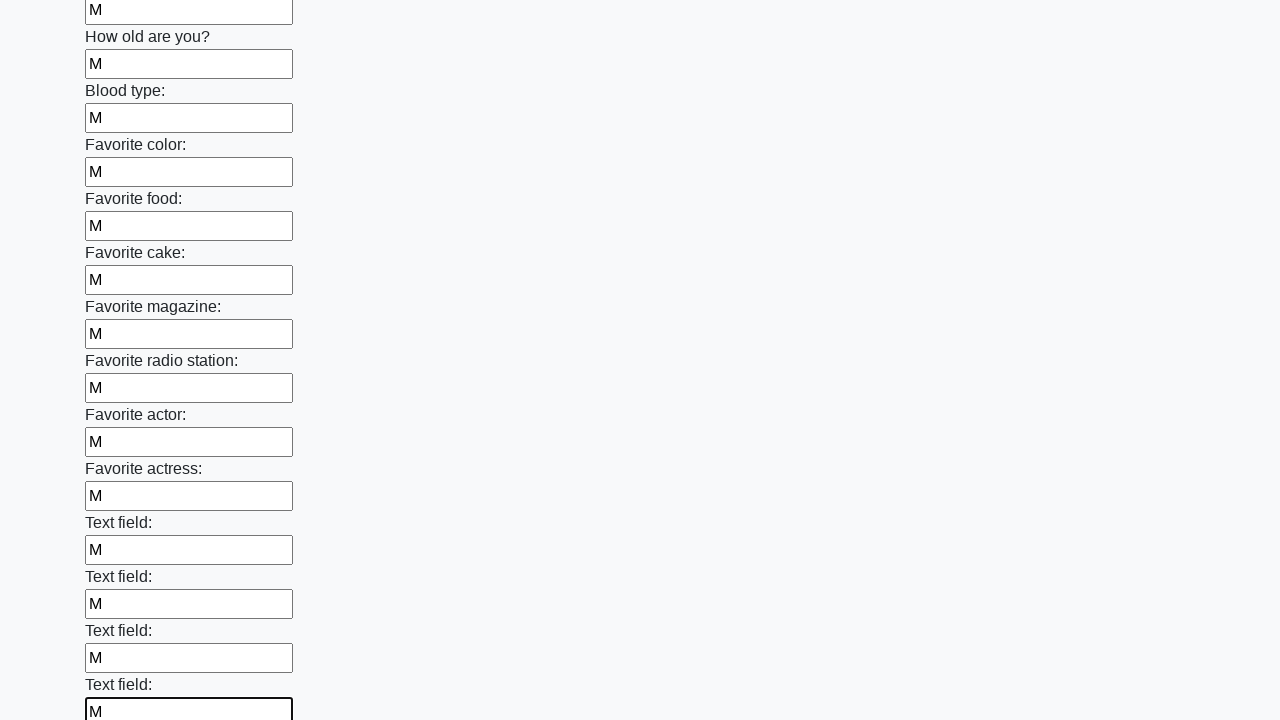

Filled an input field with character 'М' on input >> nth=30
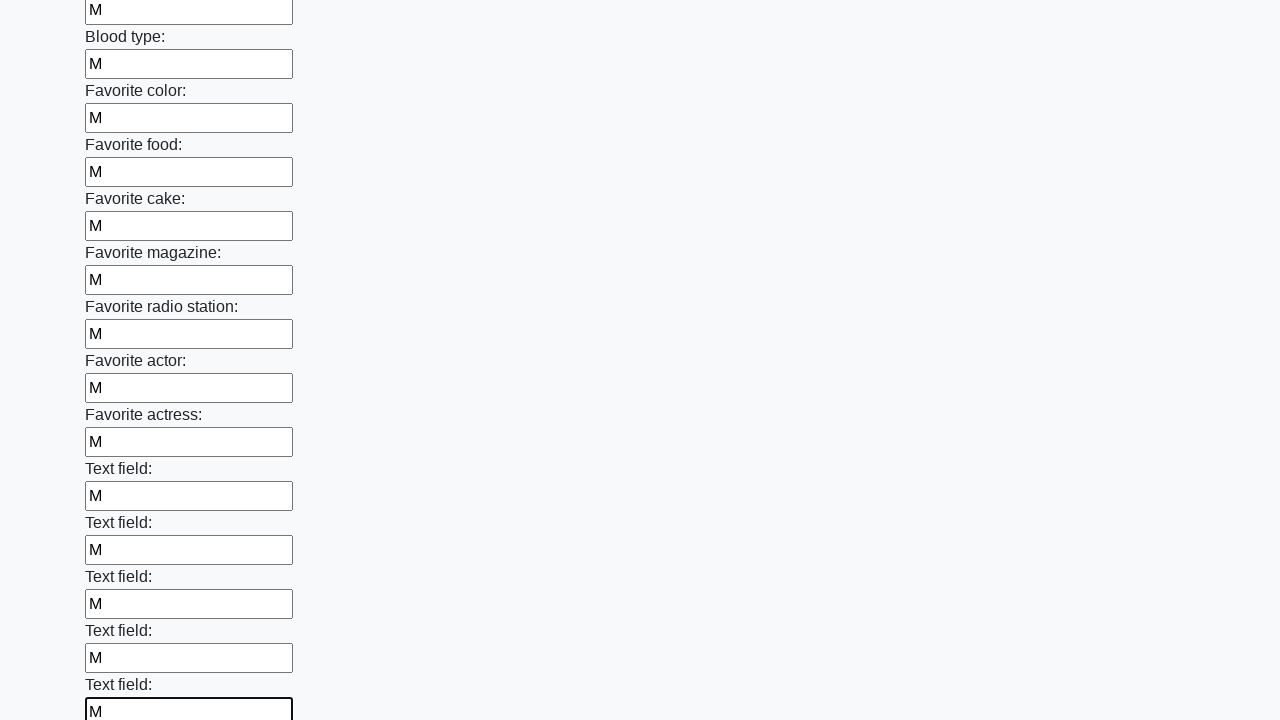

Filled an input field with character 'М' on input >> nth=31
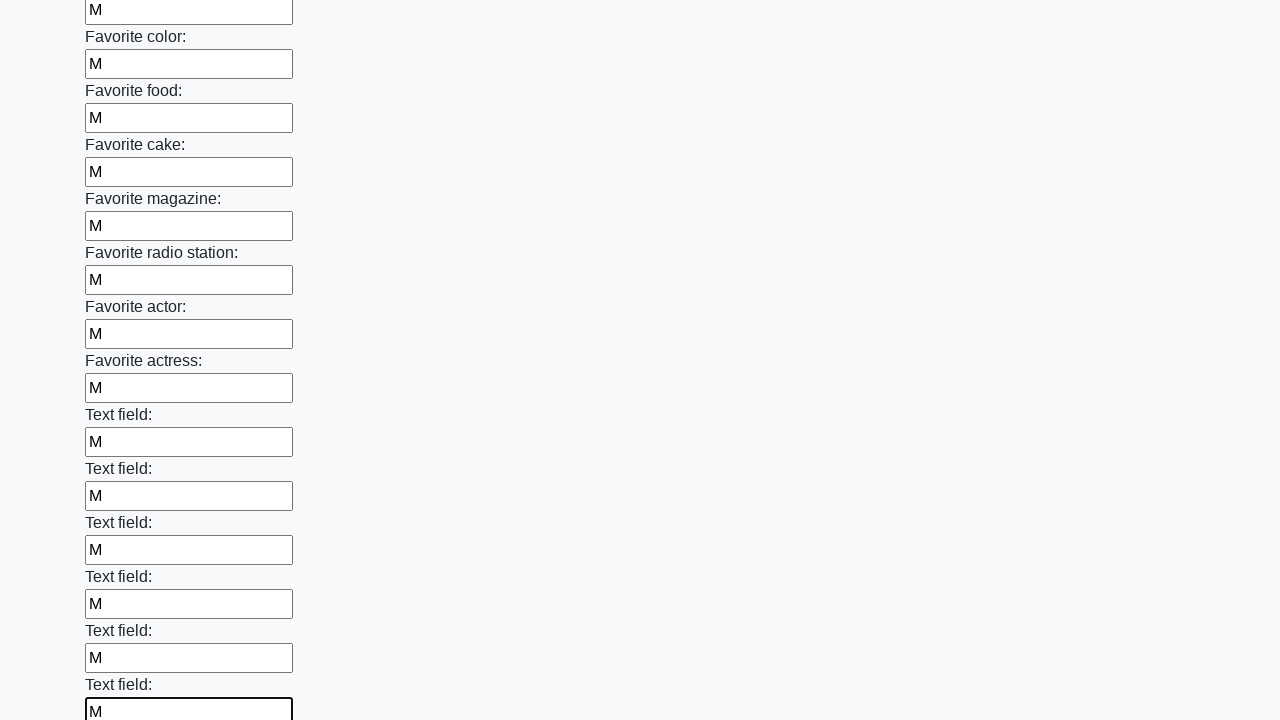

Filled an input field with character 'М' on input >> nth=32
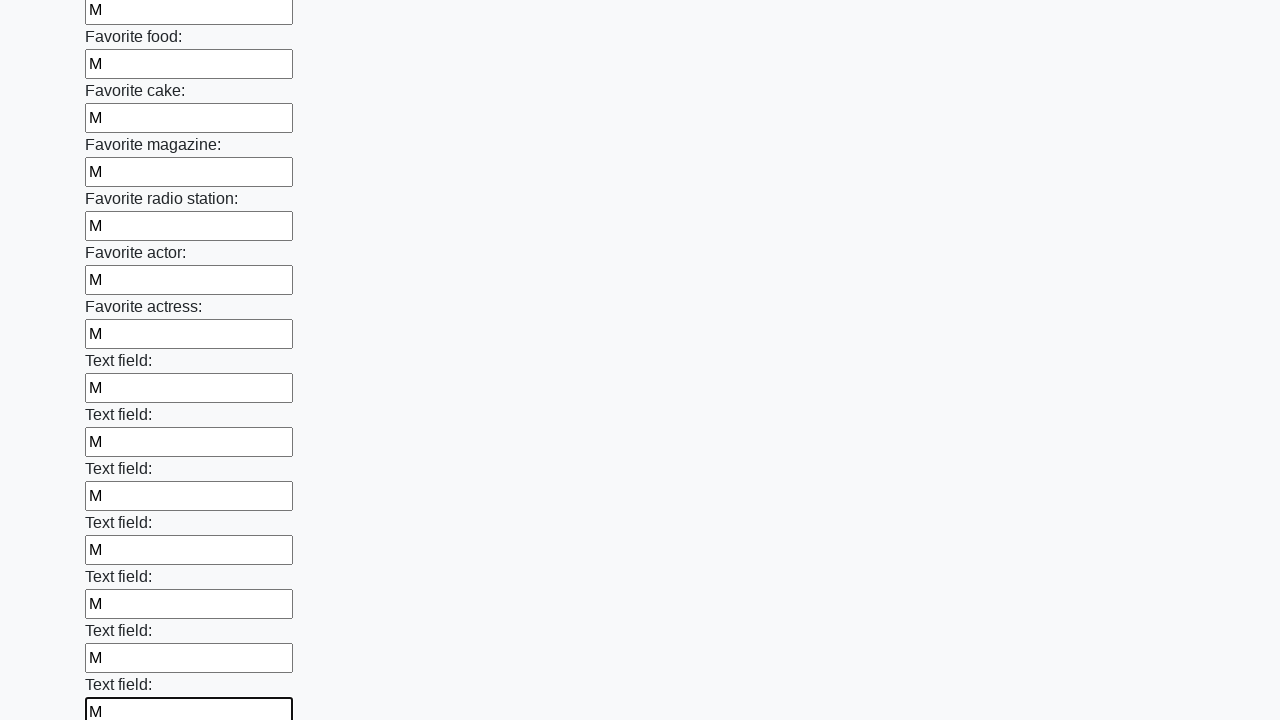

Filled an input field with character 'М' on input >> nth=33
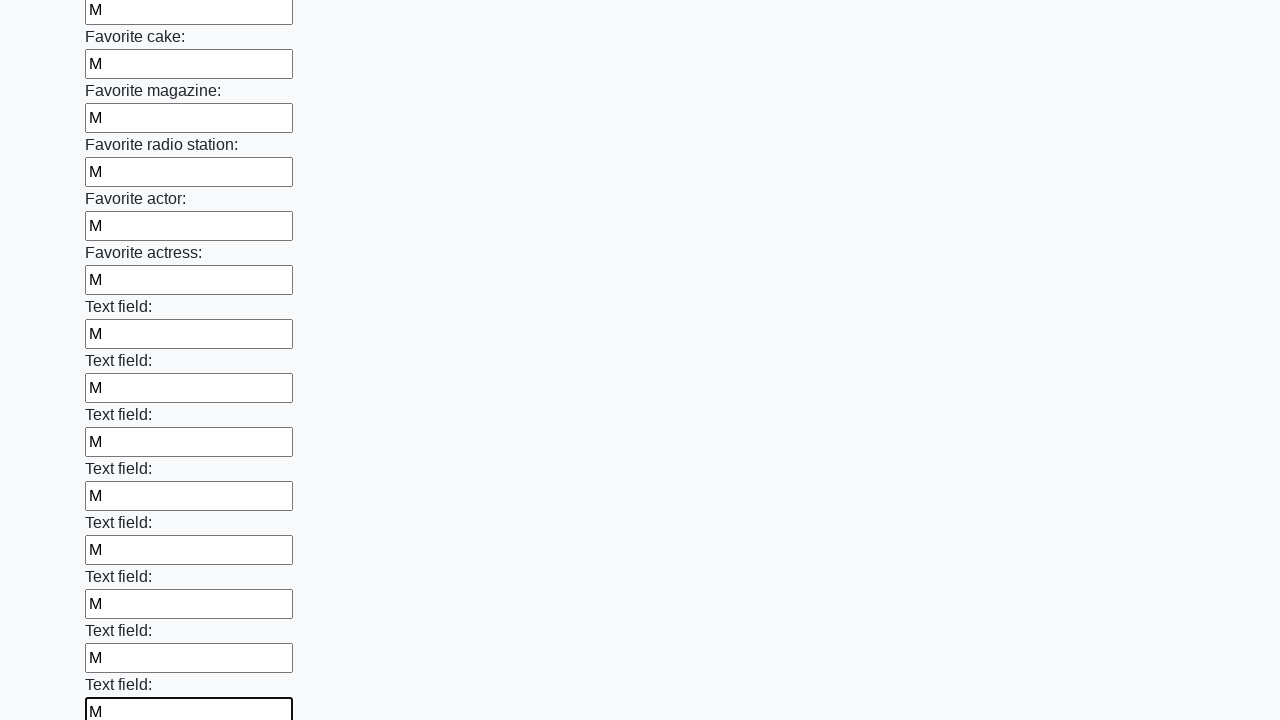

Filled an input field with character 'М' on input >> nth=34
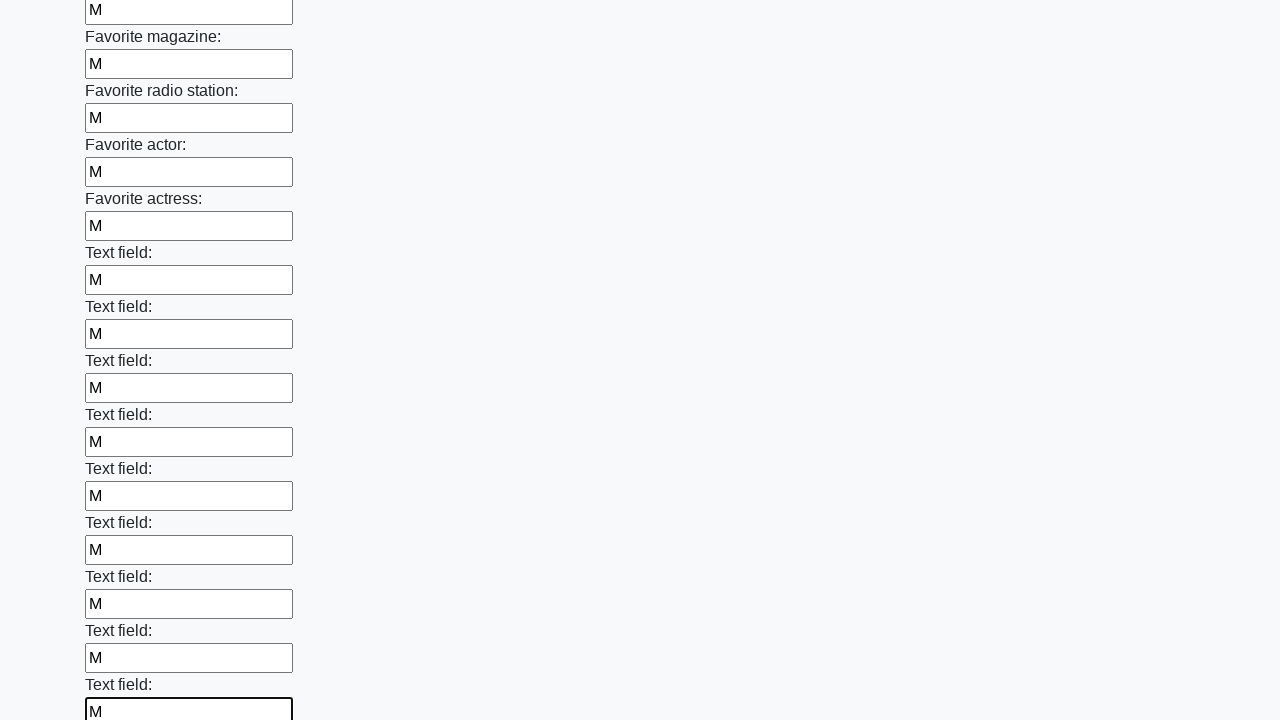

Filled an input field with character 'М' on input >> nth=35
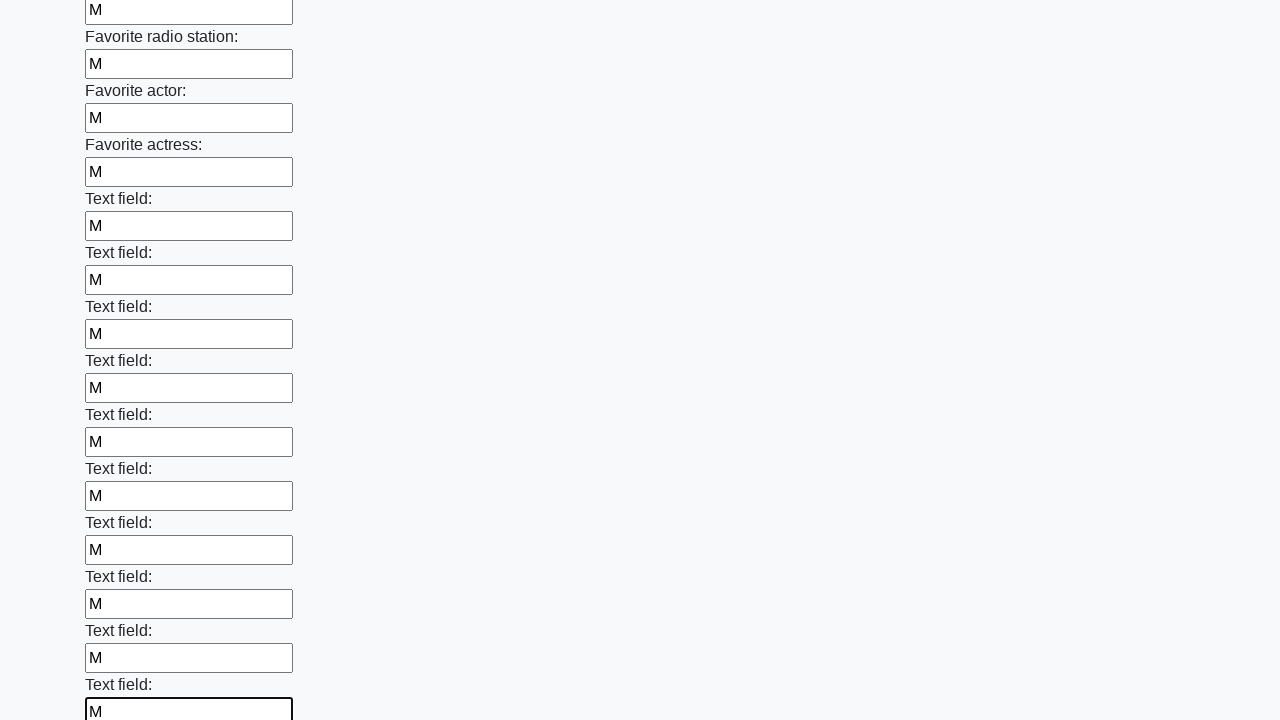

Filled an input field with character 'М' on input >> nth=36
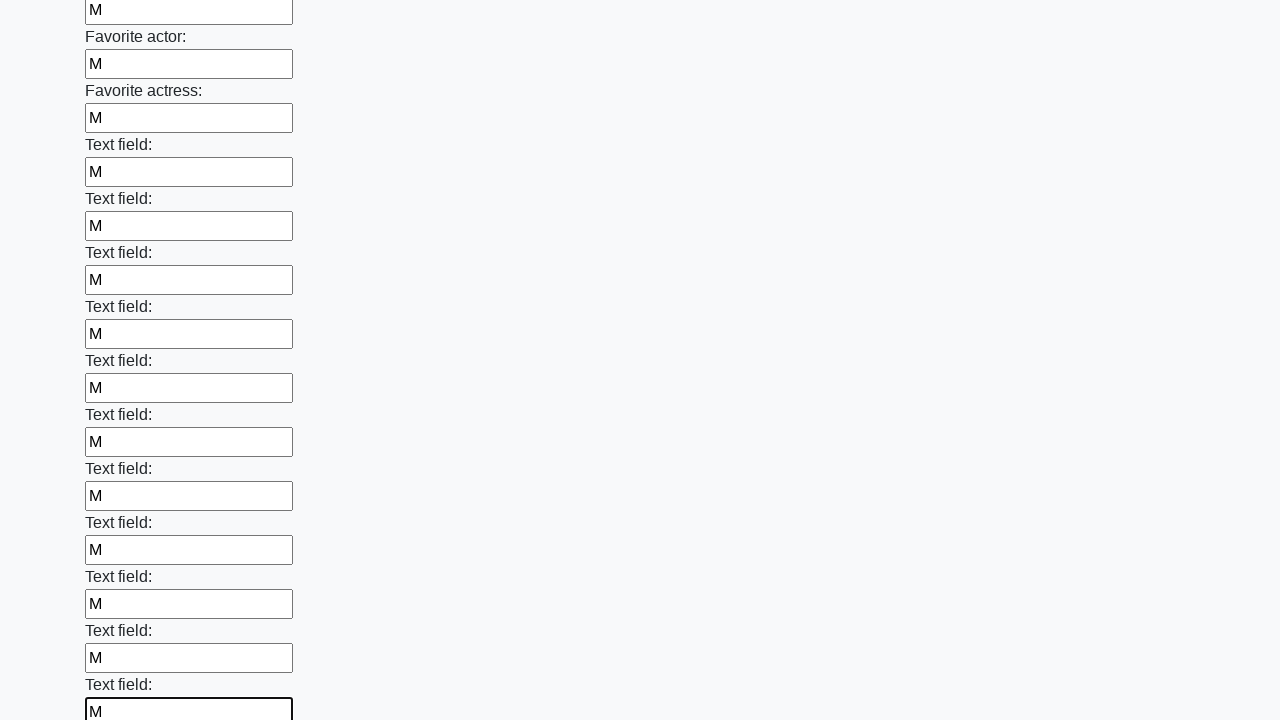

Filled an input field with character 'М' on input >> nth=37
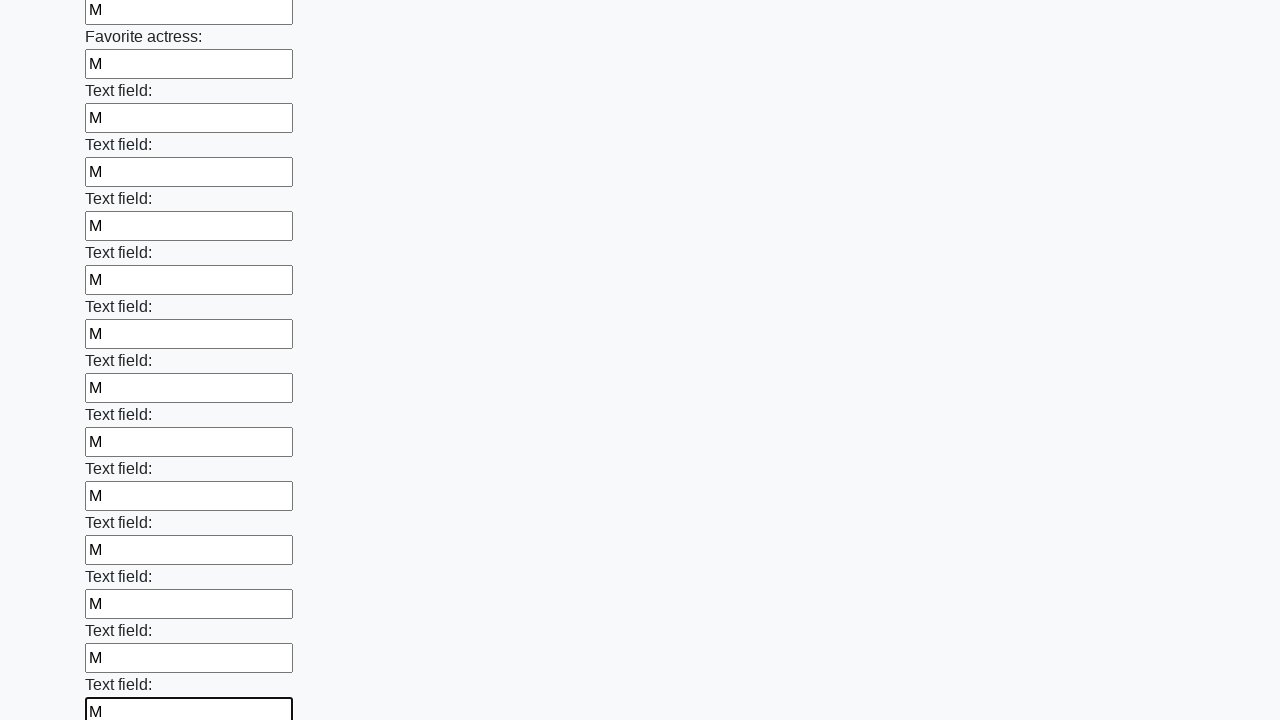

Filled an input field with character 'М' on input >> nth=38
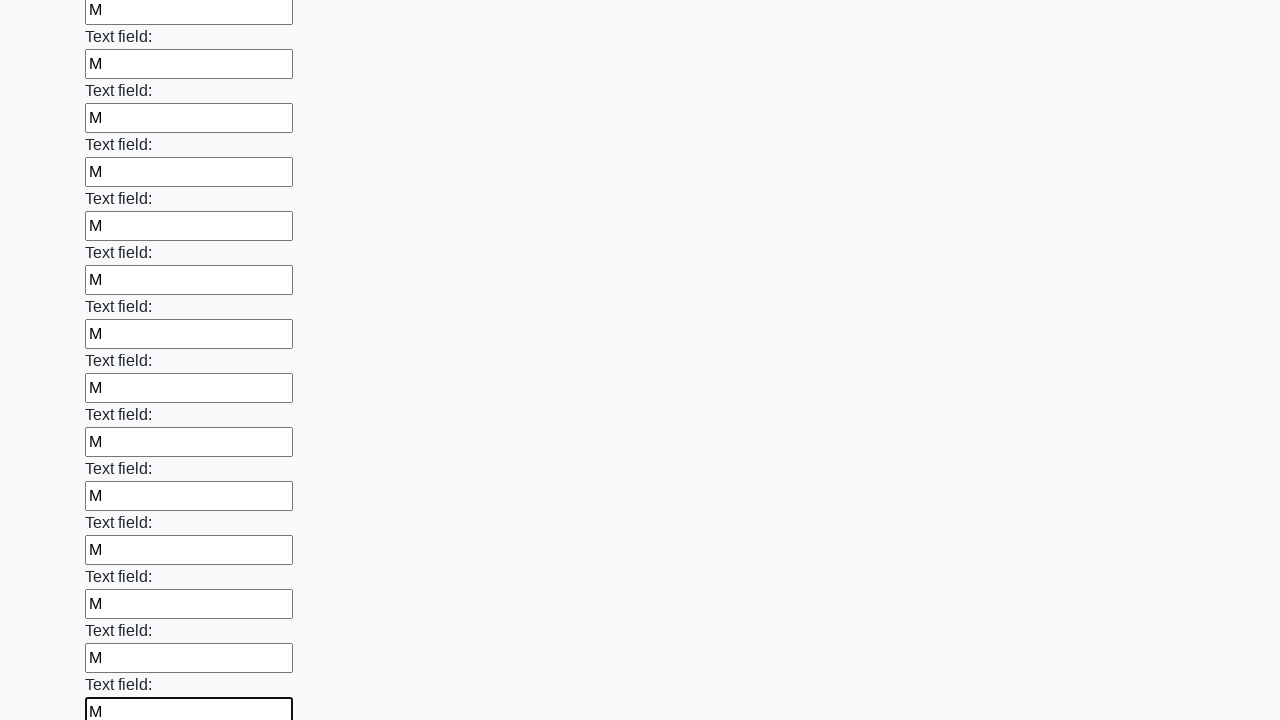

Filled an input field with character 'М' on input >> nth=39
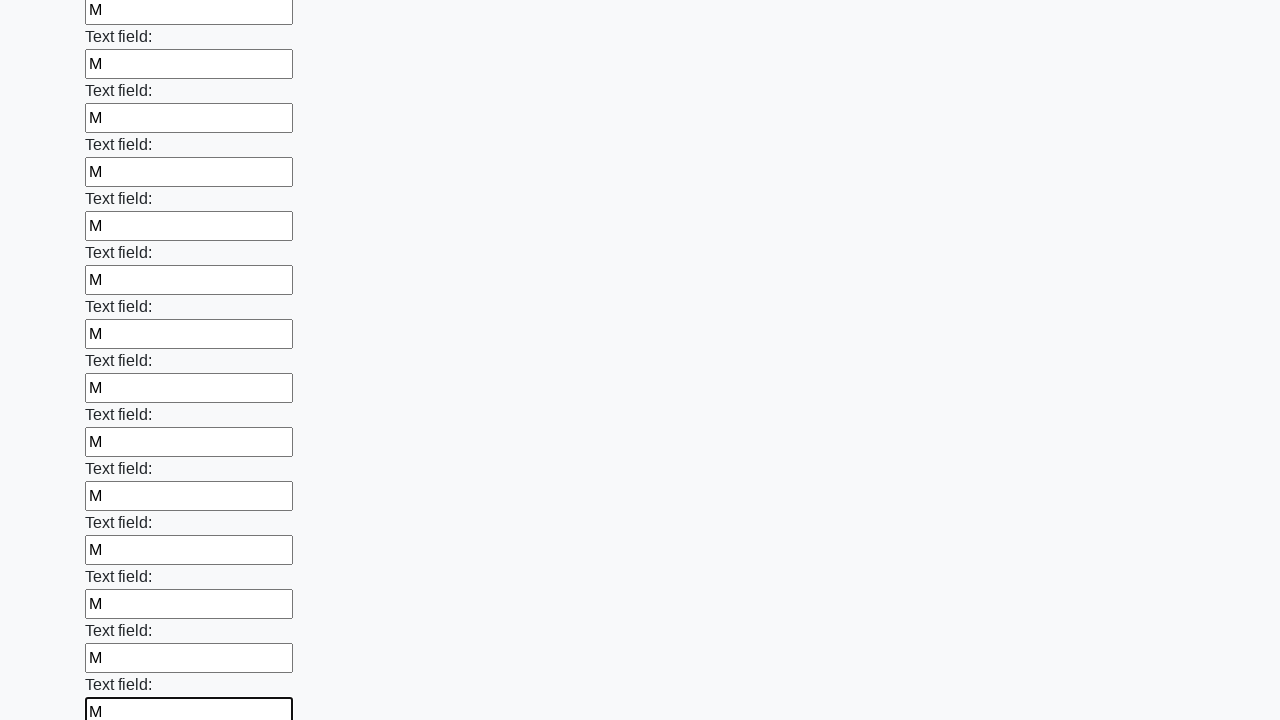

Filled an input field with character 'М' on input >> nth=40
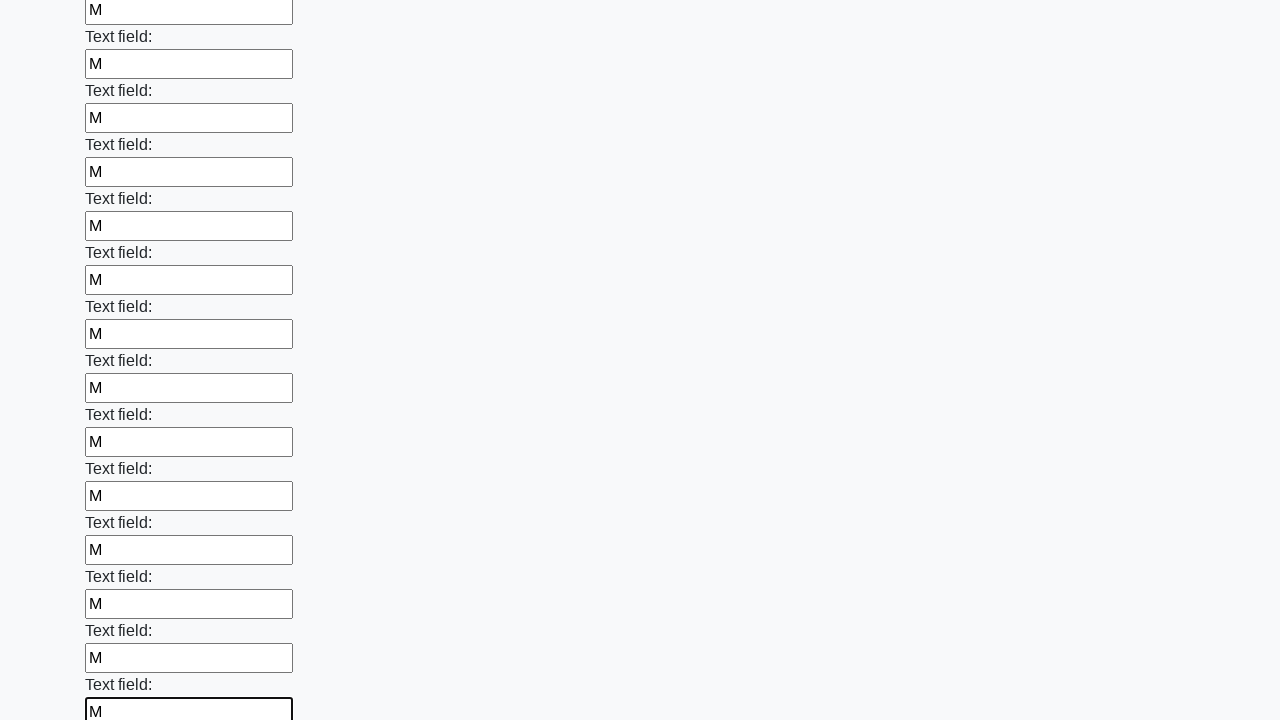

Filled an input field with character 'М' on input >> nth=41
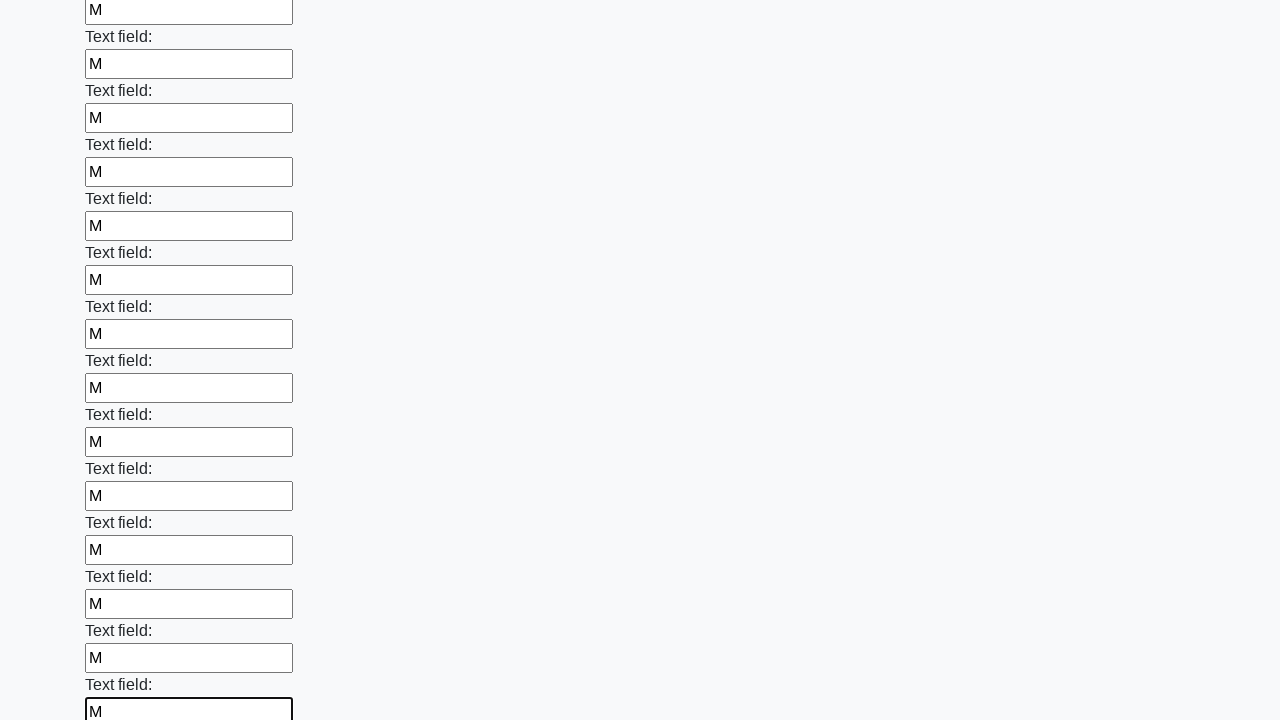

Filled an input field with character 'М' on input >> nth=42
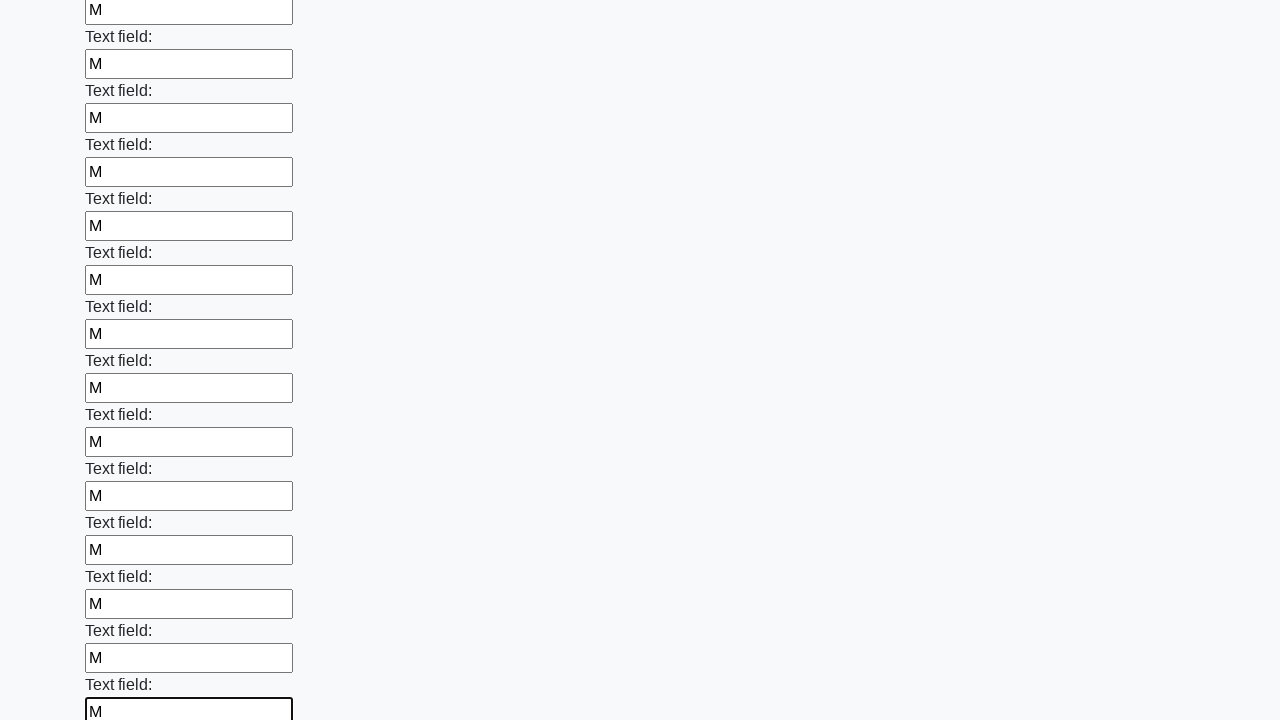

Filled an input field with character 'М' on input >> nth=43
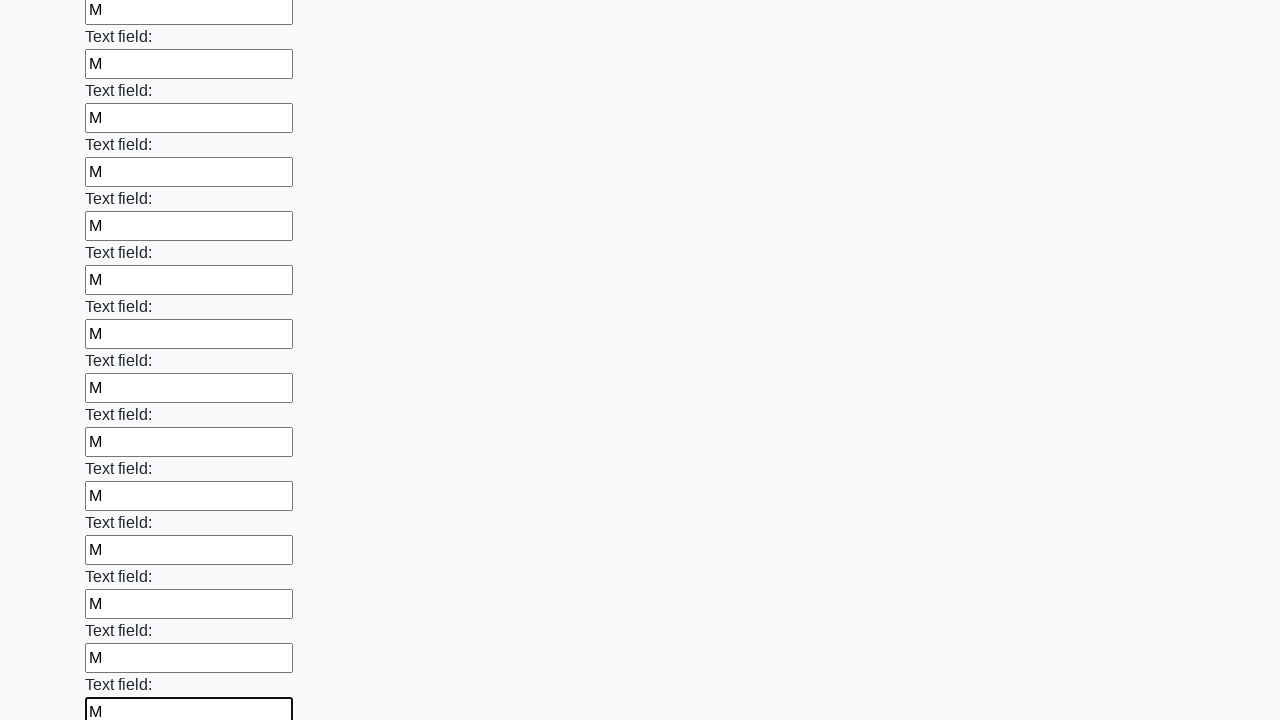

Filled an input field with character 'М' on input >> nth=44
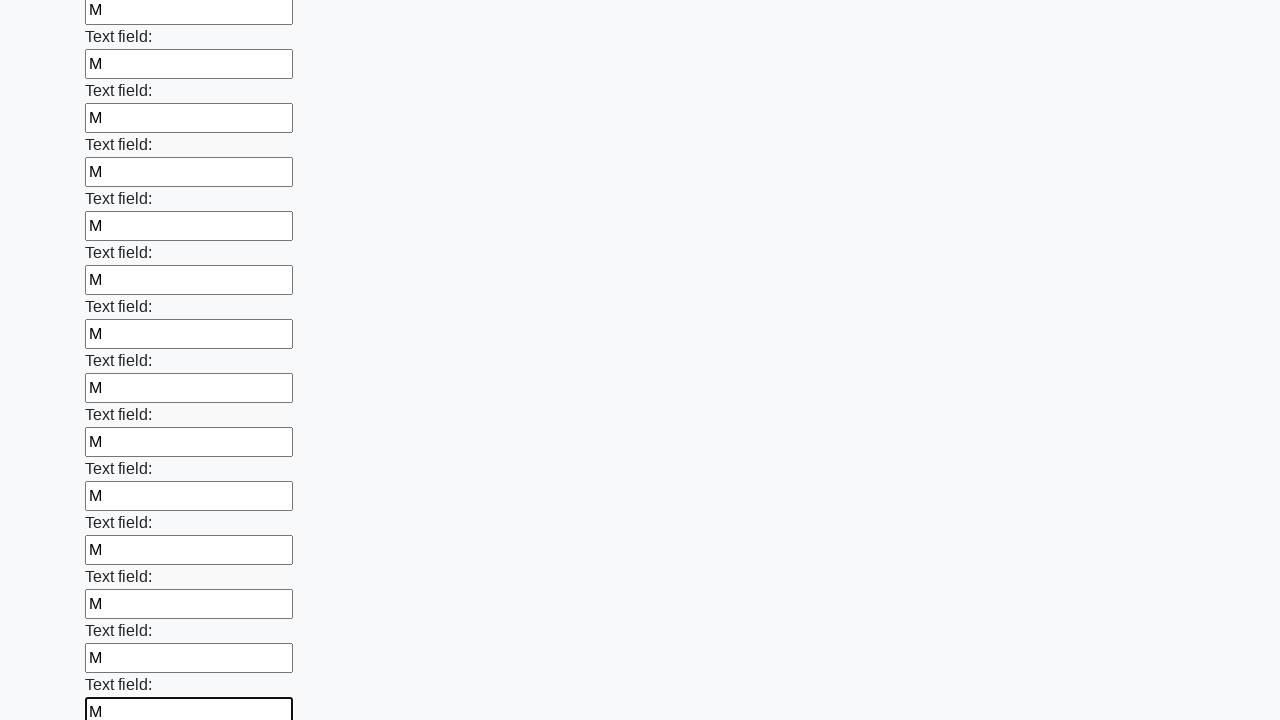

Filled an input field with character 'М' on input >> nth=45
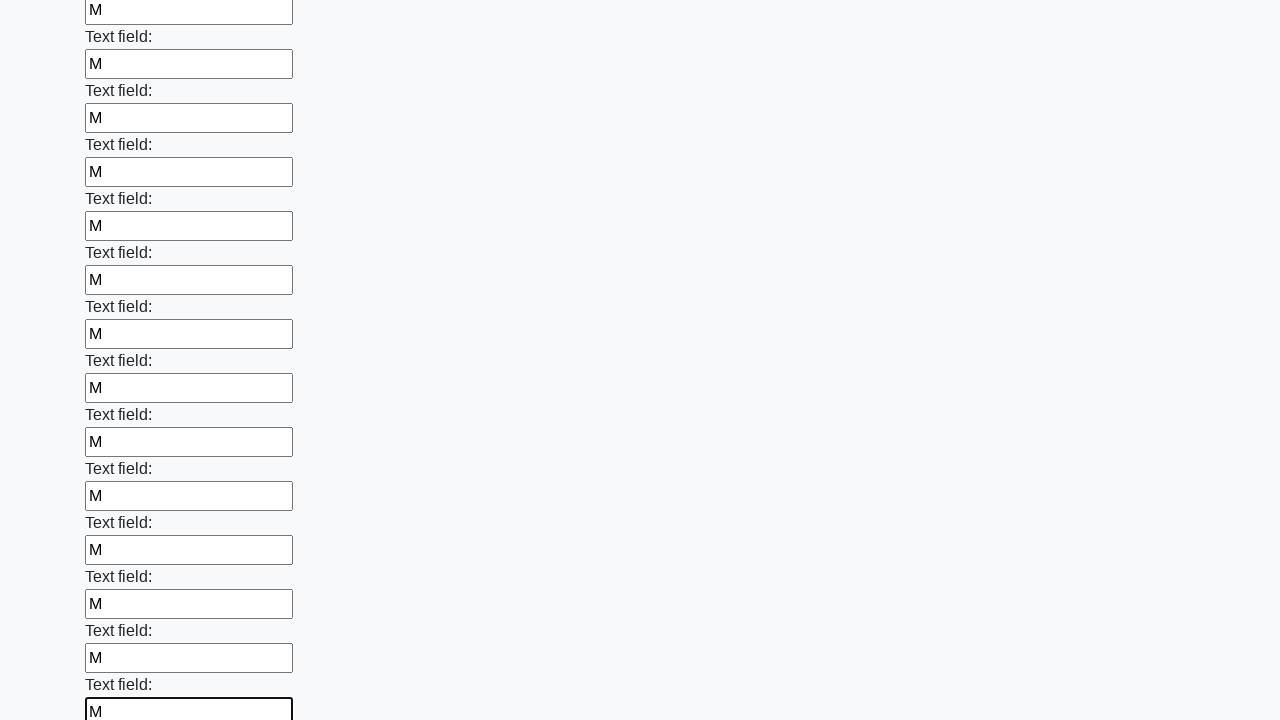

Filled an input field with character 'М' on input >> nth=46
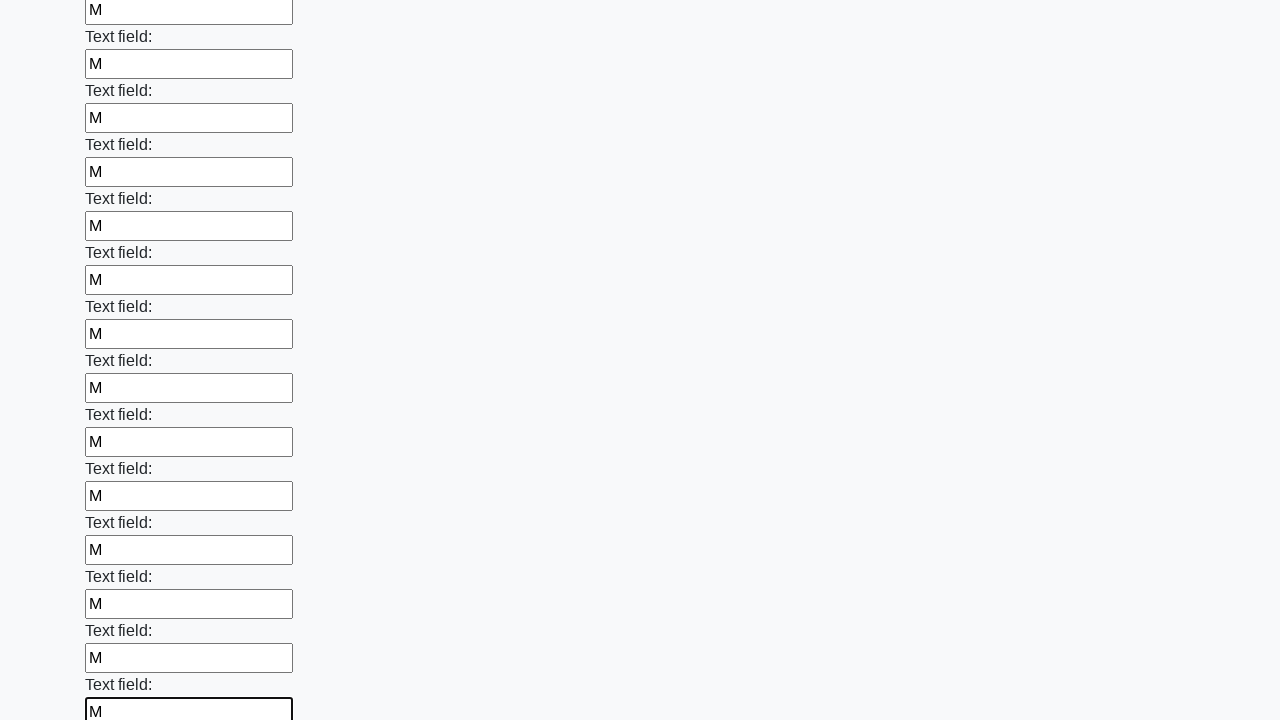

Filled an input field with character 'М' on input >> nth=47
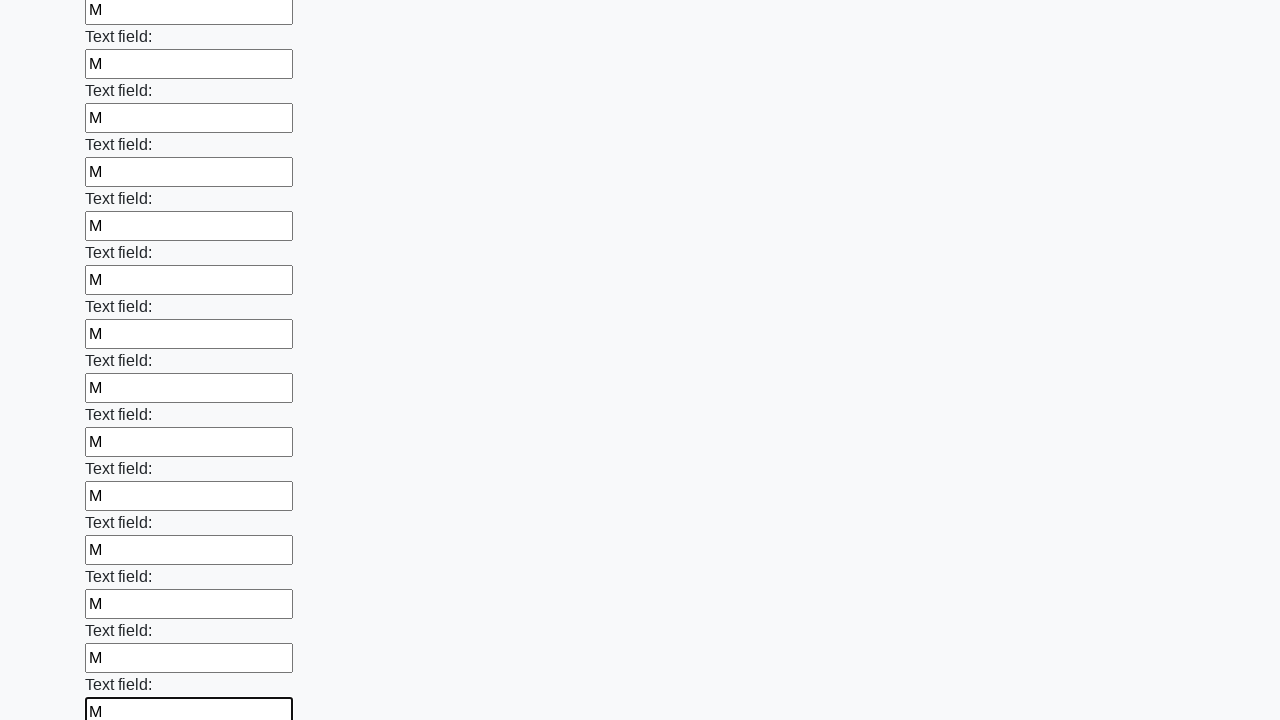

Filled an input field with character 'М' on input >> nth=48
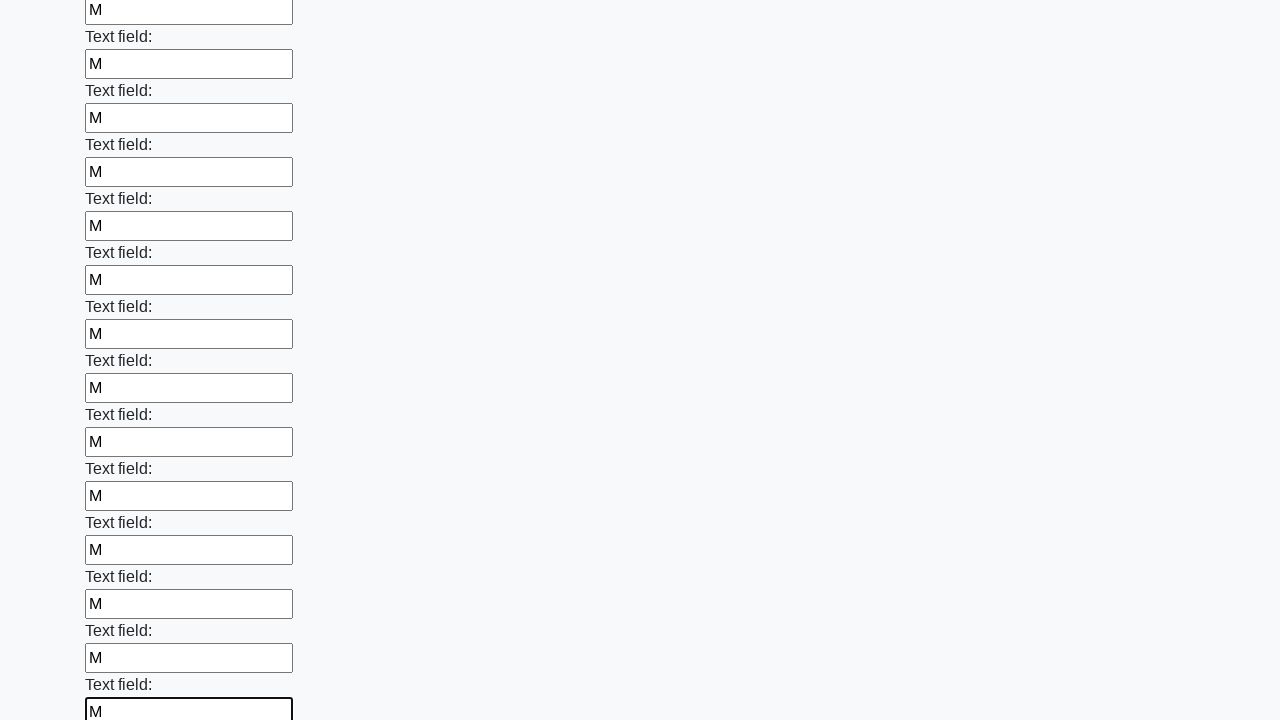

Filled an input field with character 'М' on input >> nth=49
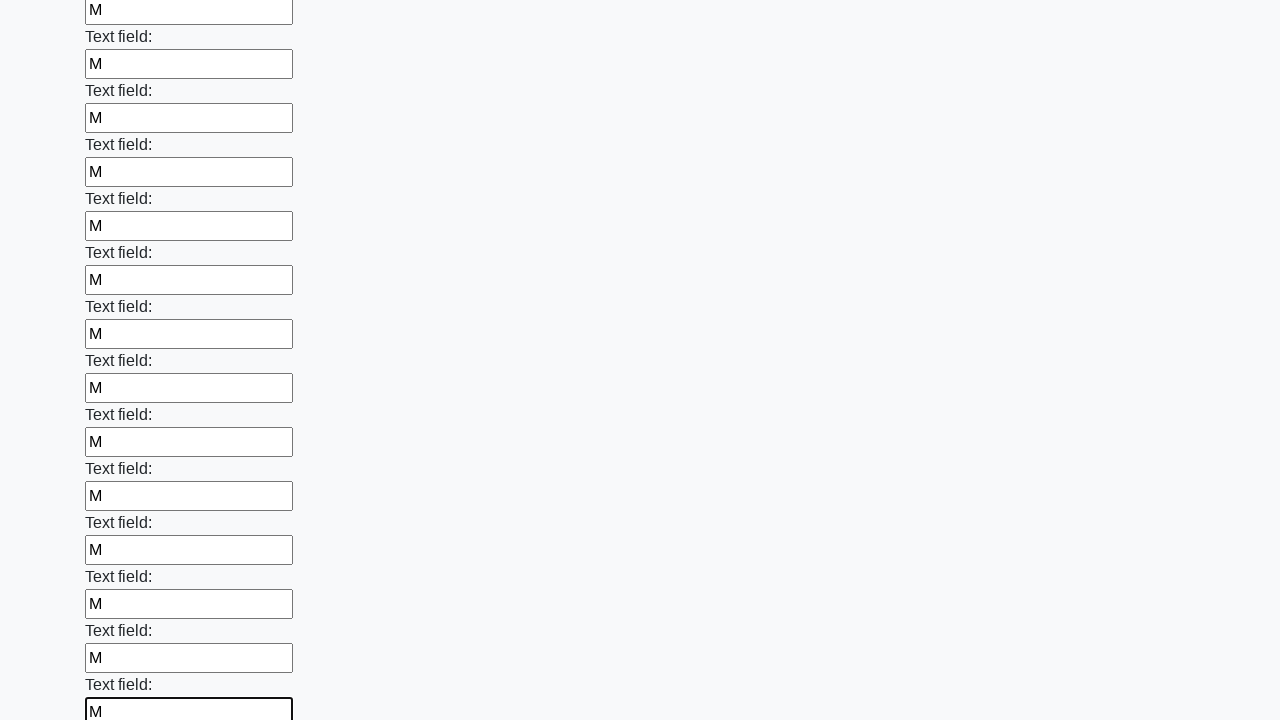

Filled an input field with character 'М' on input >> nth=50
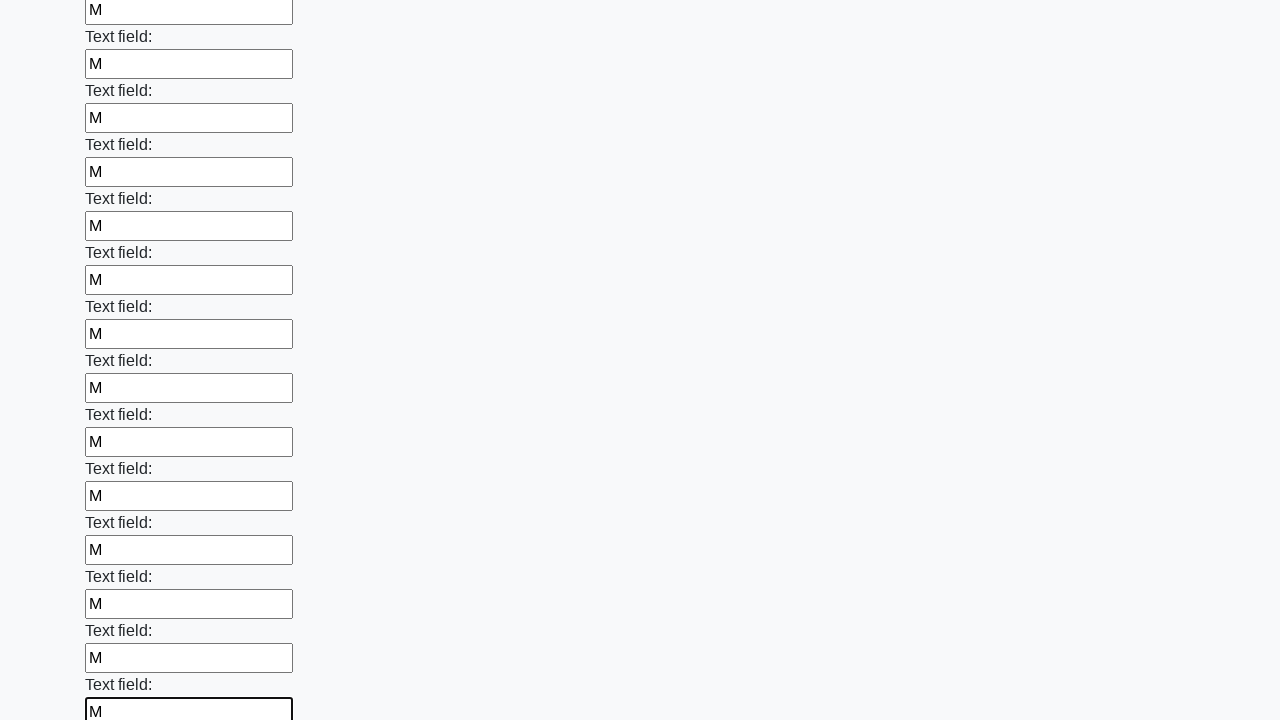

Filled an input field with character 'М' on input >> nth=51
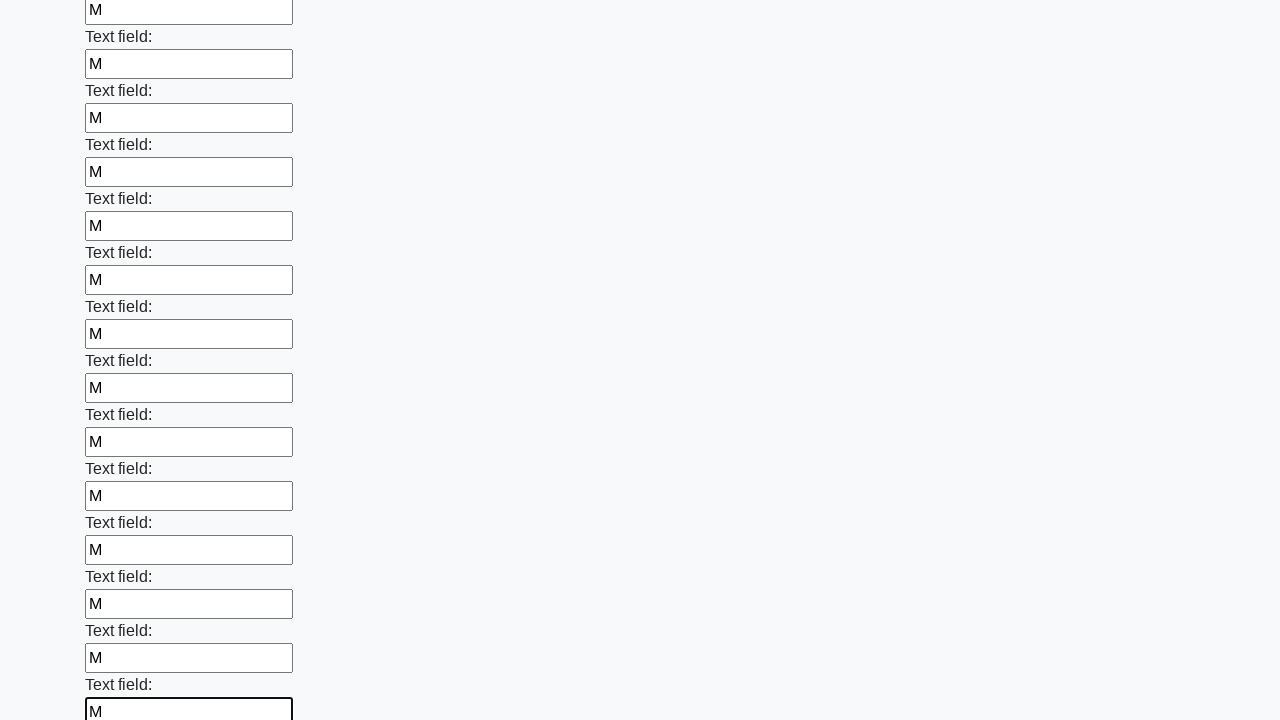

Filled an input field with character 'М' on input >> nth=52
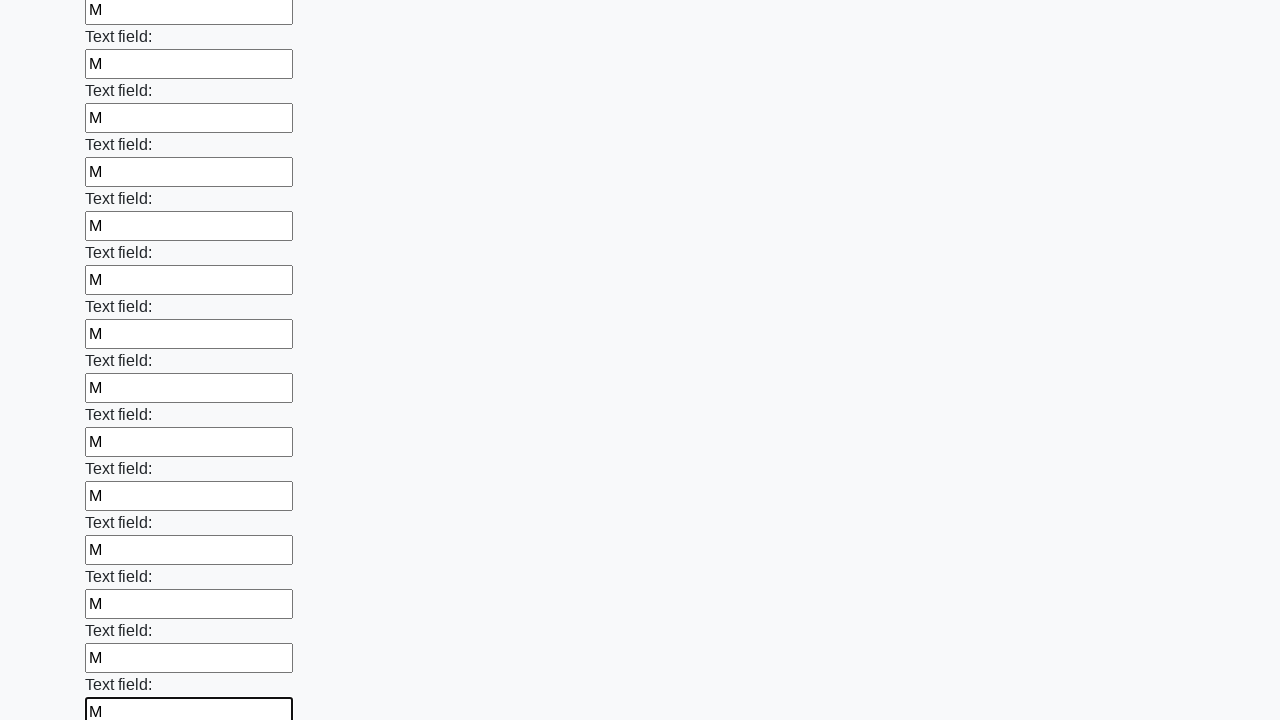

Filled an input field with character 'М' on input >> nth=53
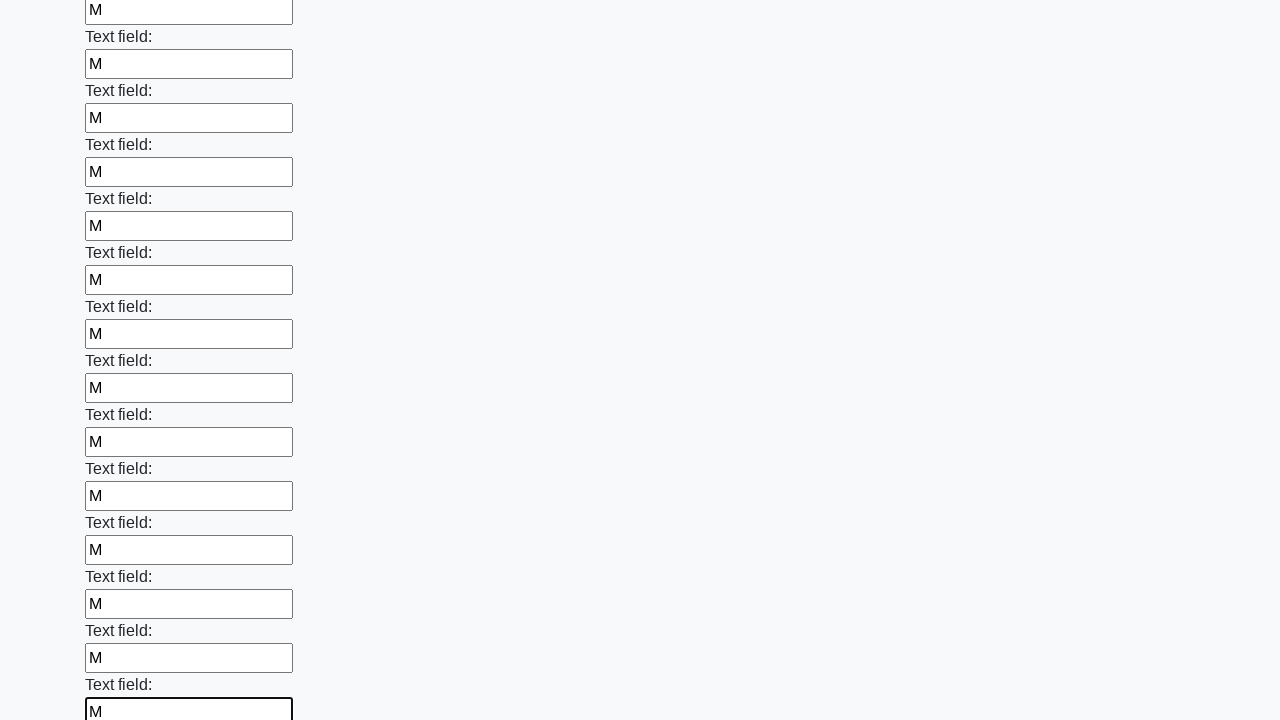

Filled an input field with character 'М' on input >> nth=54
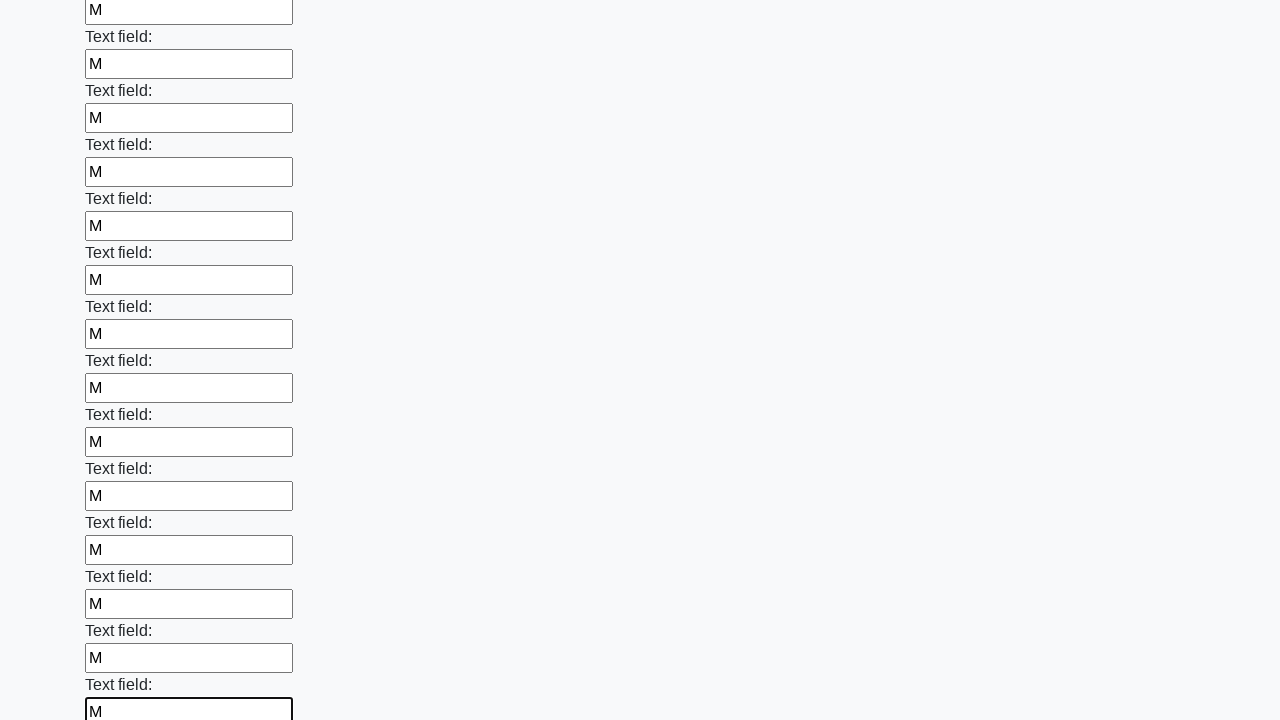

Filled an input field with character 'М' on input >> nth=55
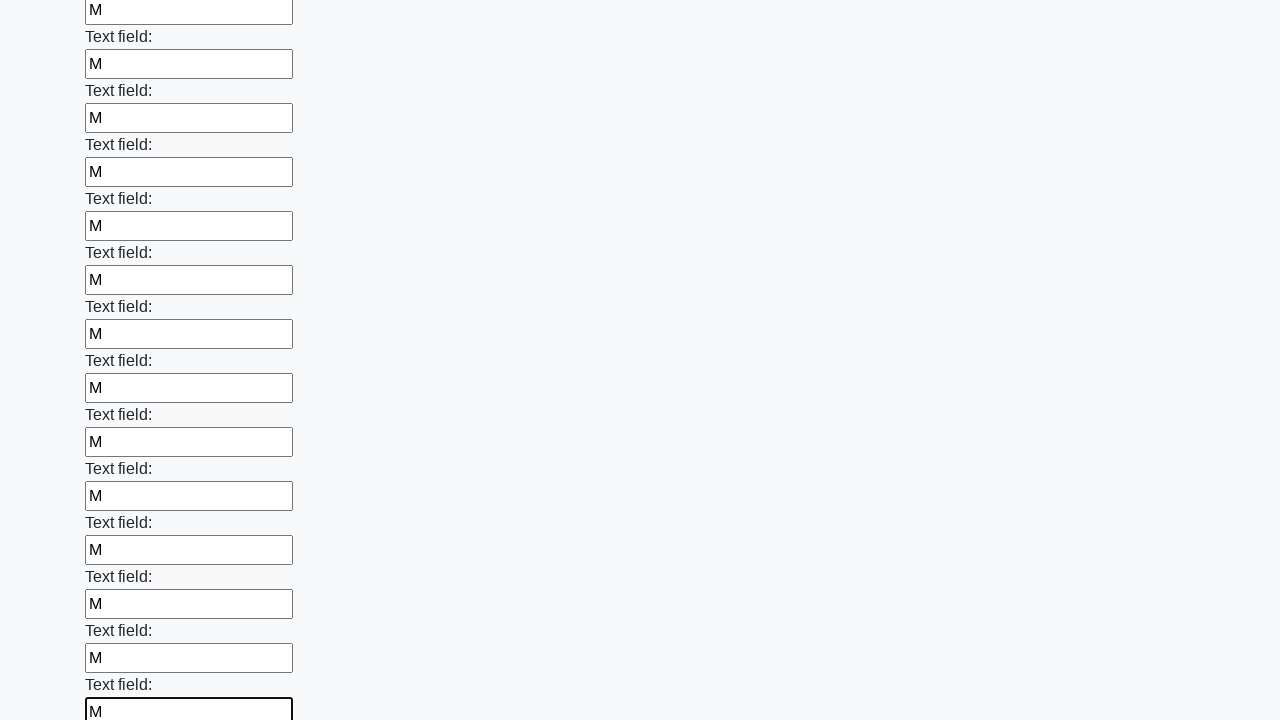

Filled an input field with character 'М' on input >> nth=56
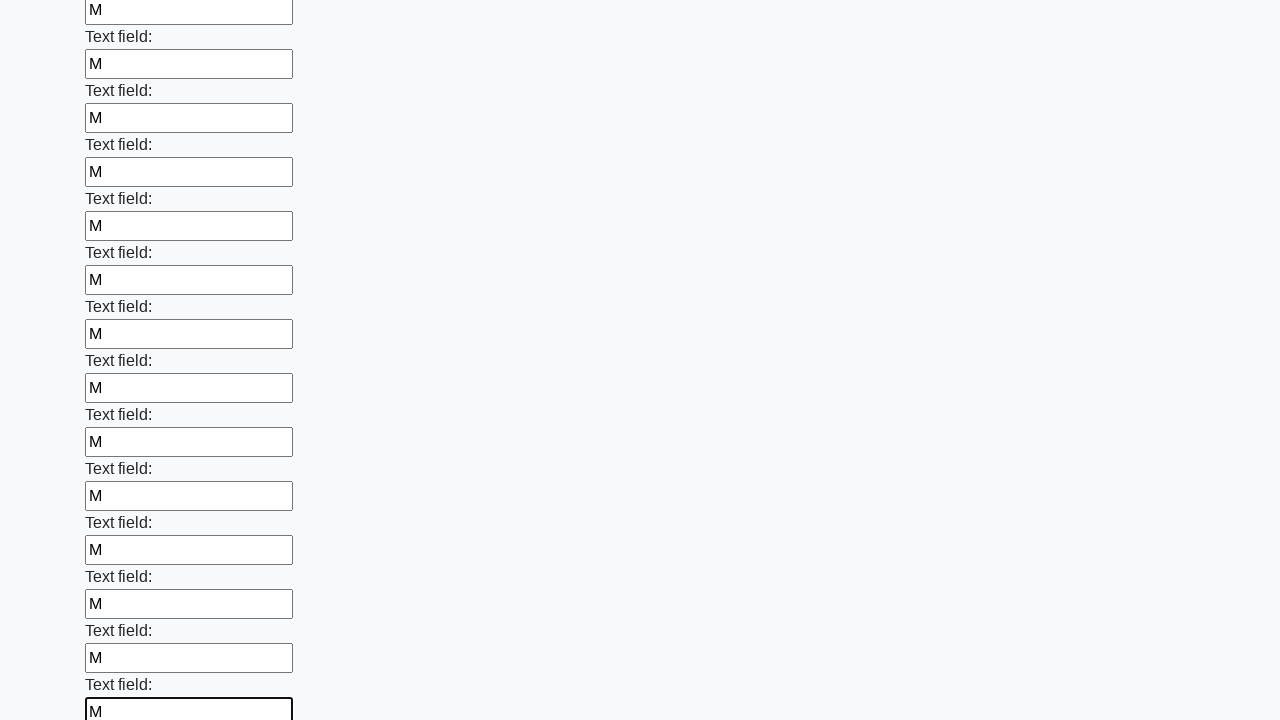

Filled an input field with character 'М' on input >> nth=57
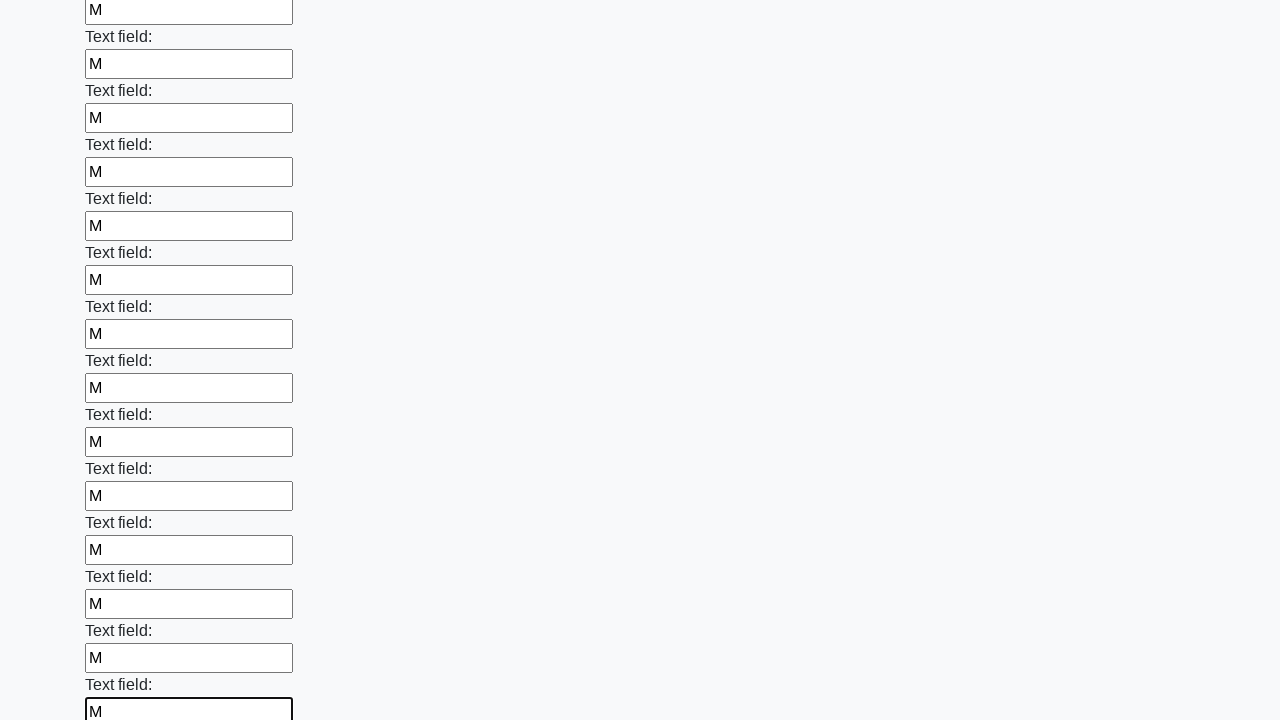

Filled an input field with character 'М' on input >> nth=58
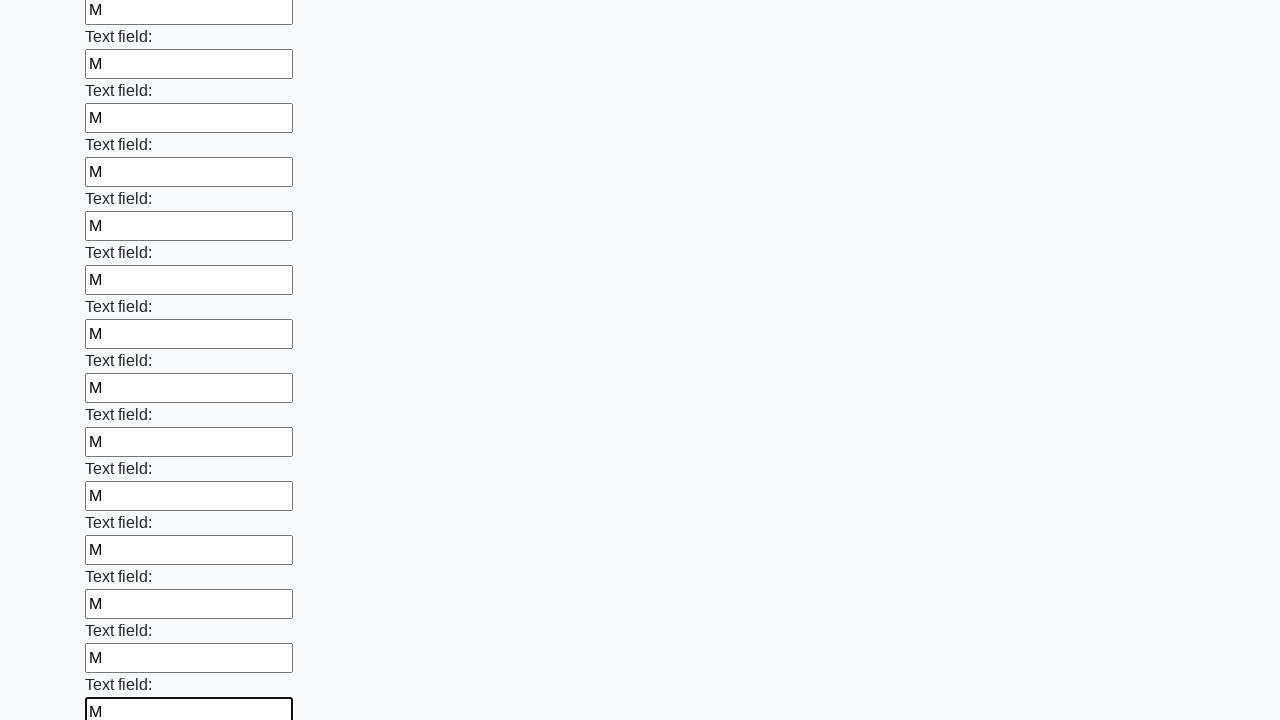

Filled an input field with character 'М' on input >> nth=59
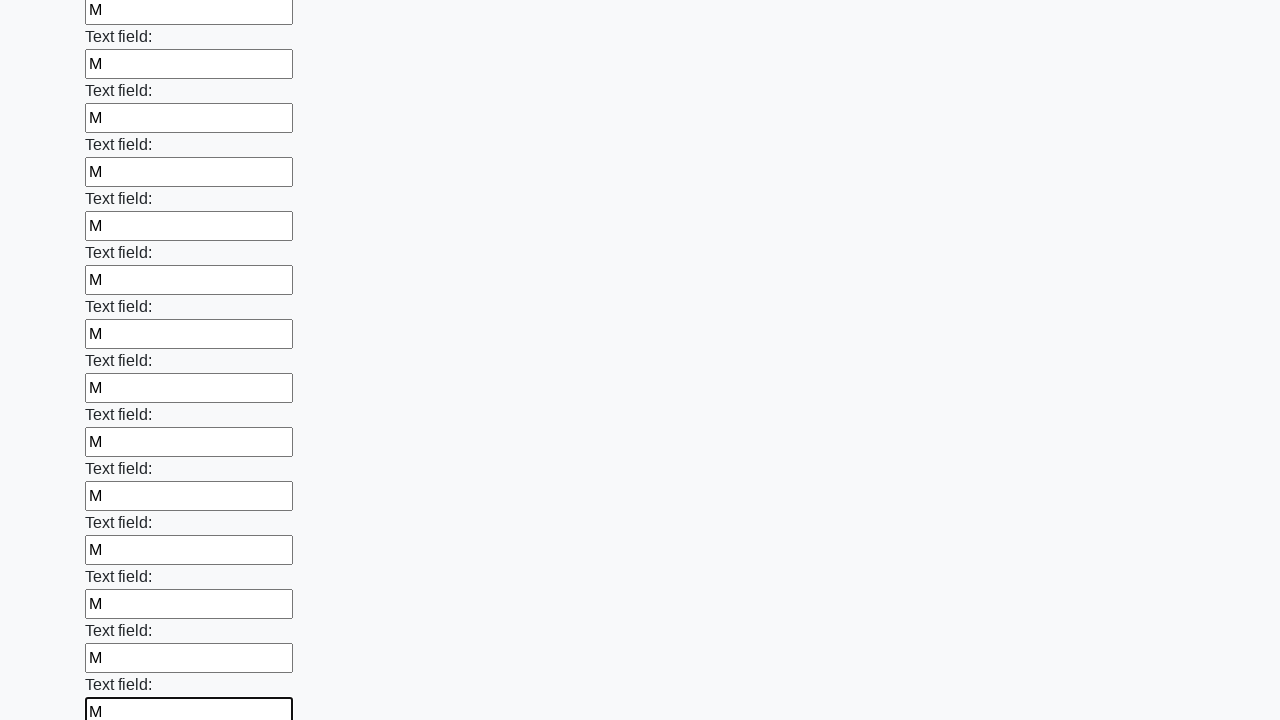

Filled an input field with character 'М' on input >> nth=60
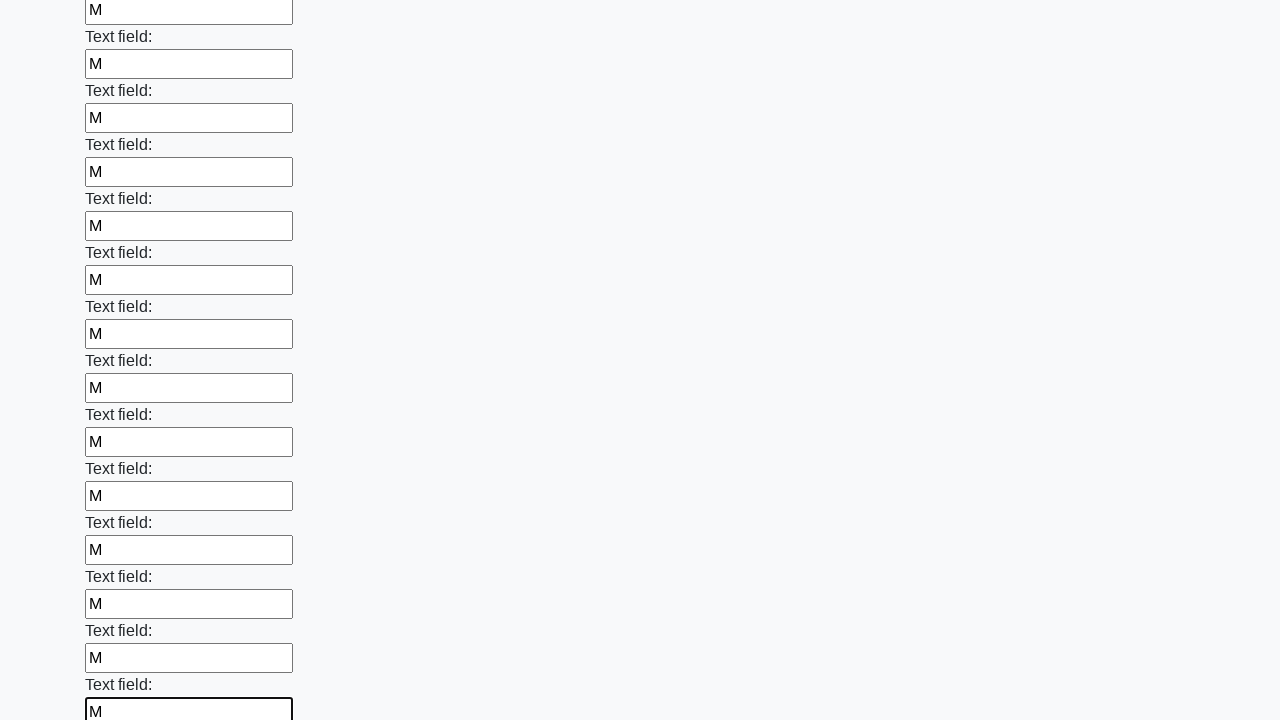

Filled an input field with character 'М' on input >> nth=61
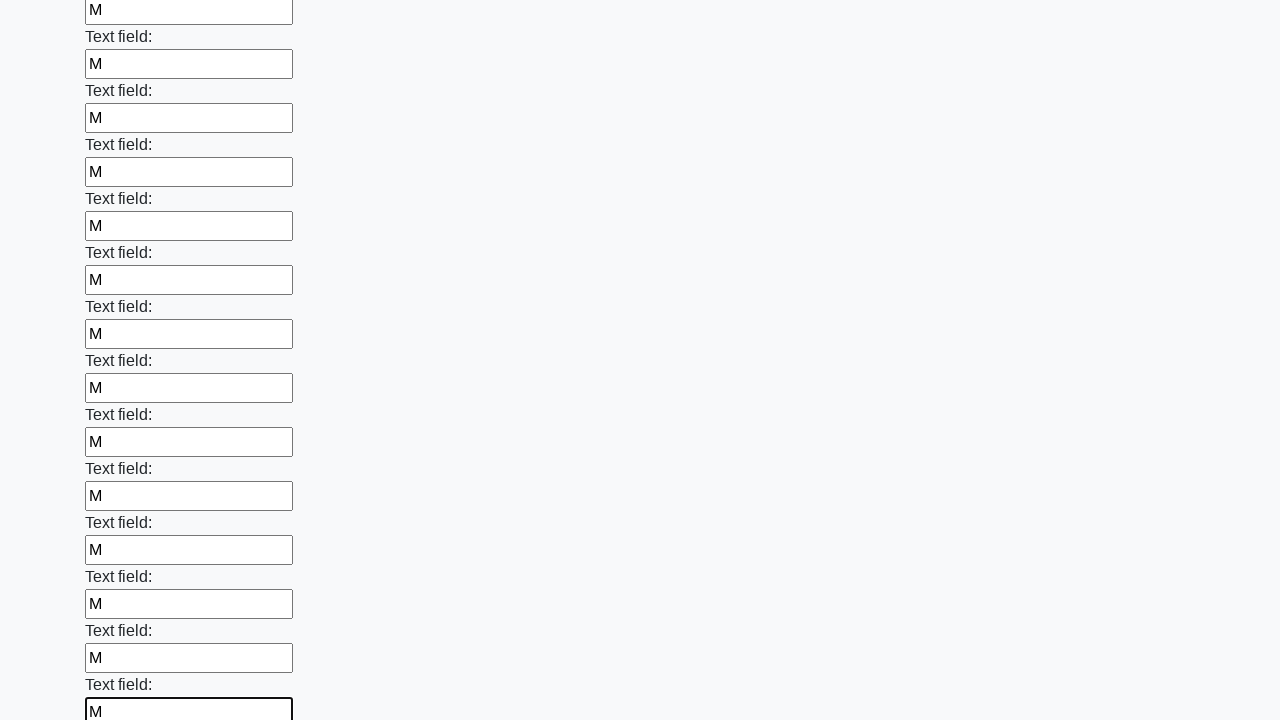

Filled an input field with character 'М' on input >> nth=62
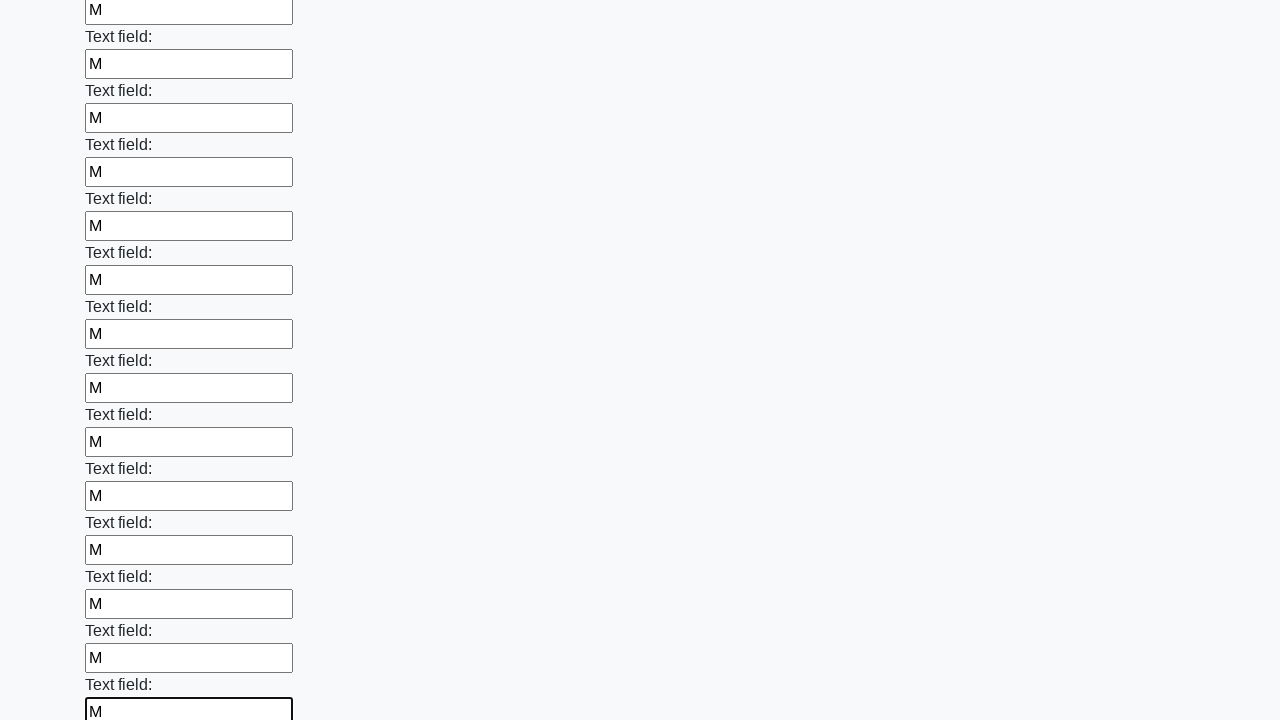

Filled an input field with character 'М' on input >> nth=63
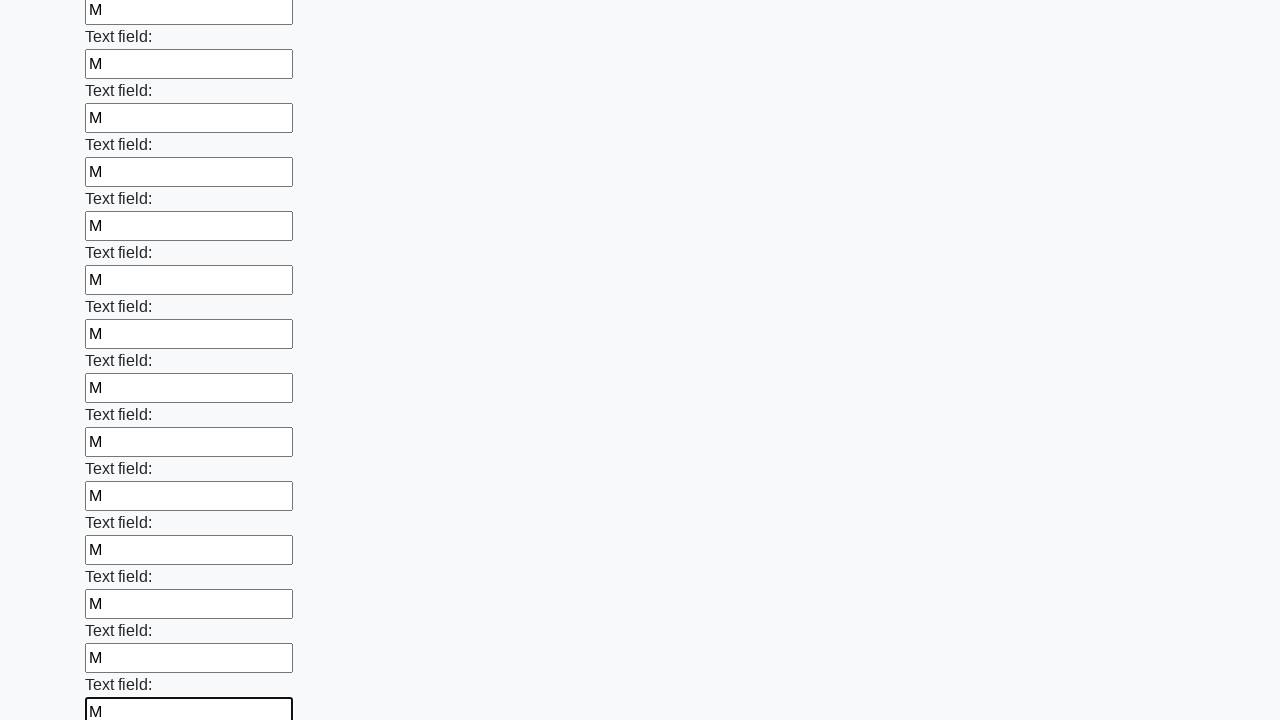

Filled an input field with character 'М' on input >> nth=64
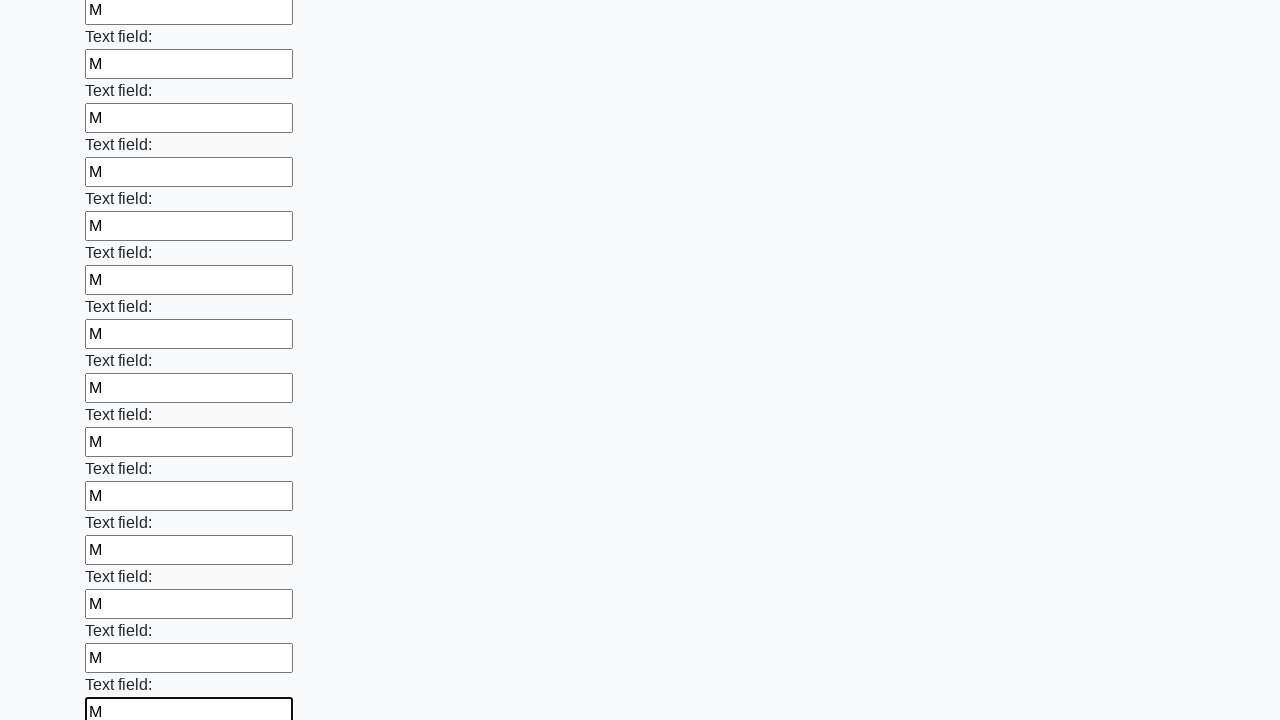

Filled an input field with character 'М' on input >> nth=65
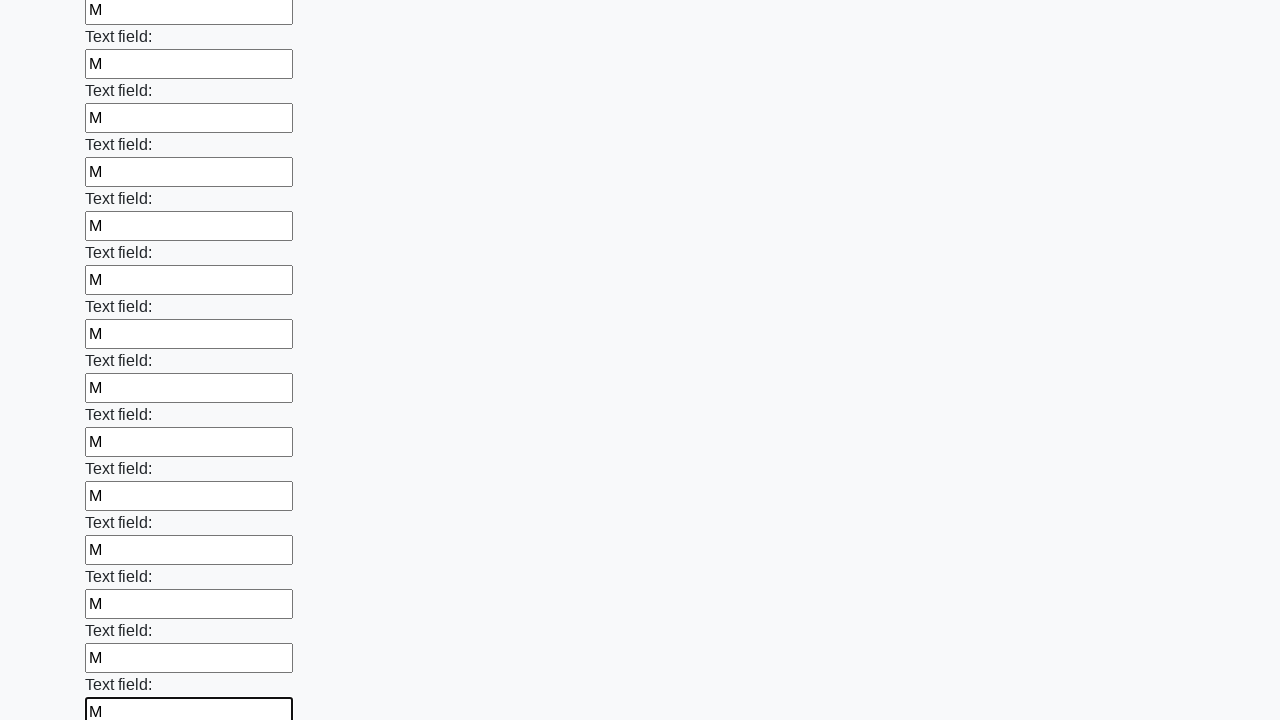

Filled an input field with character 'М' on input >> nth=66
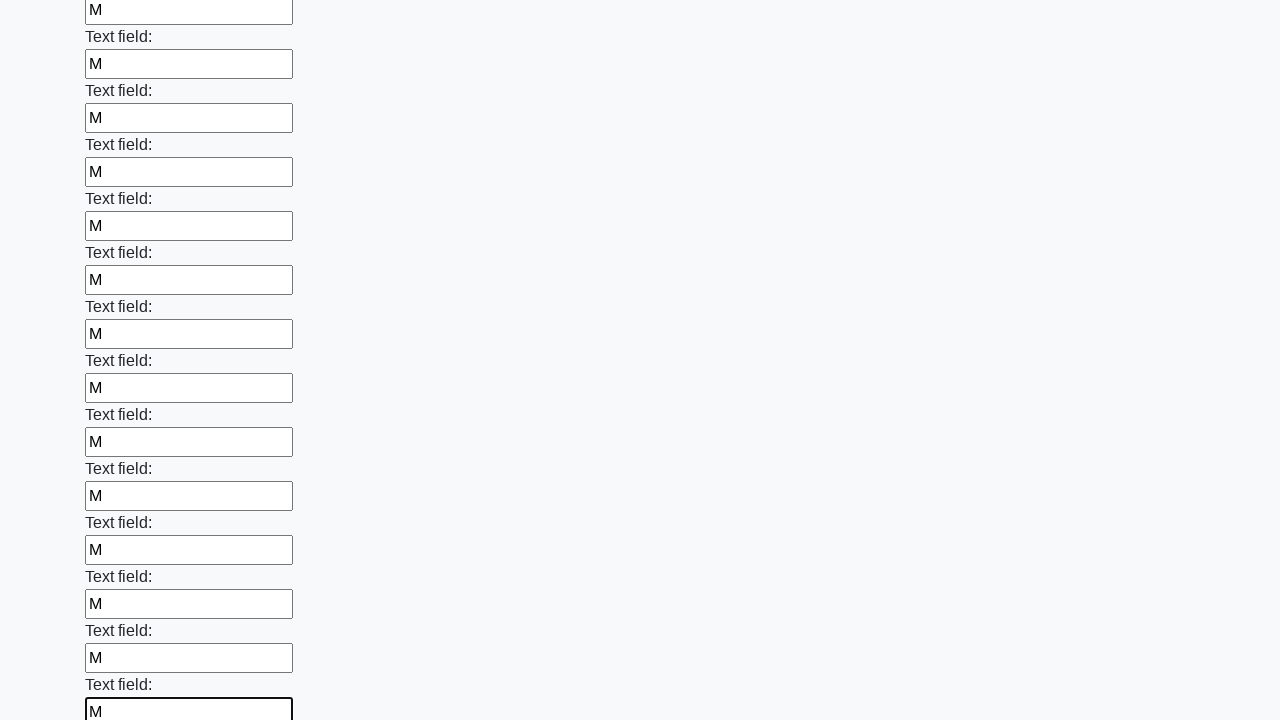

Filled an input field with character 'М' on input >> nth=67
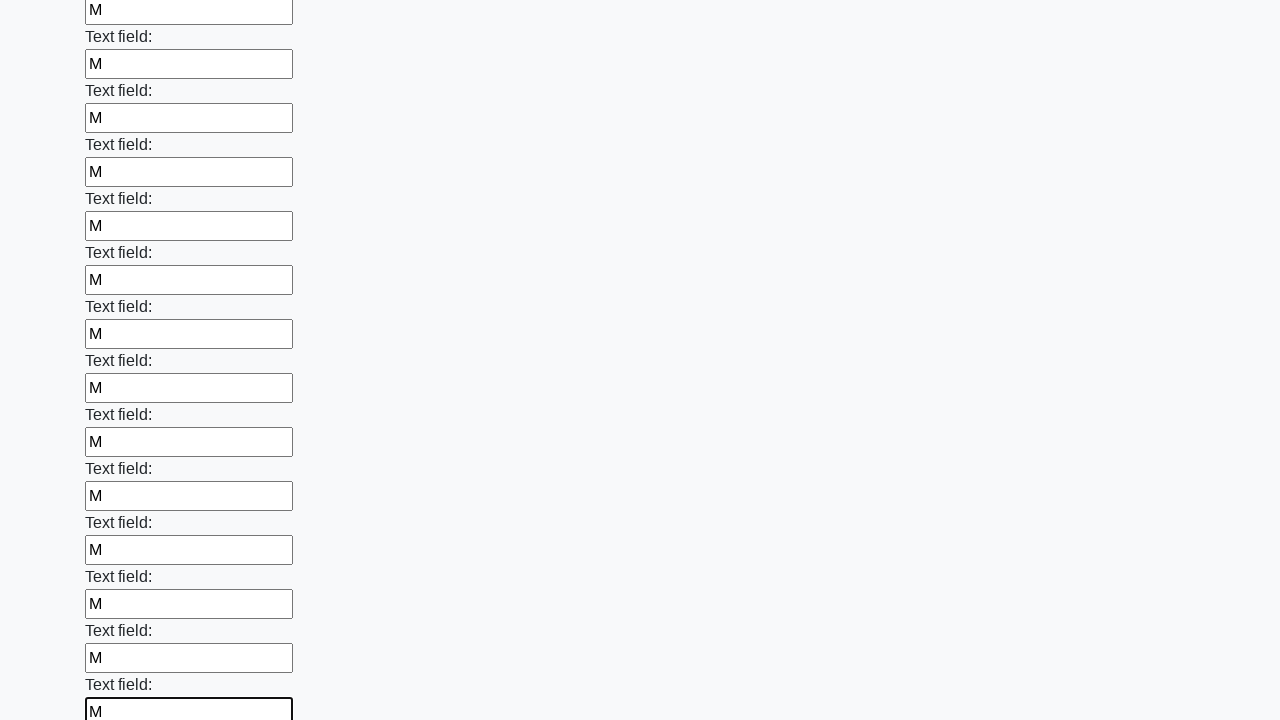

Filled an input field with character 'М' on input >> nth=68
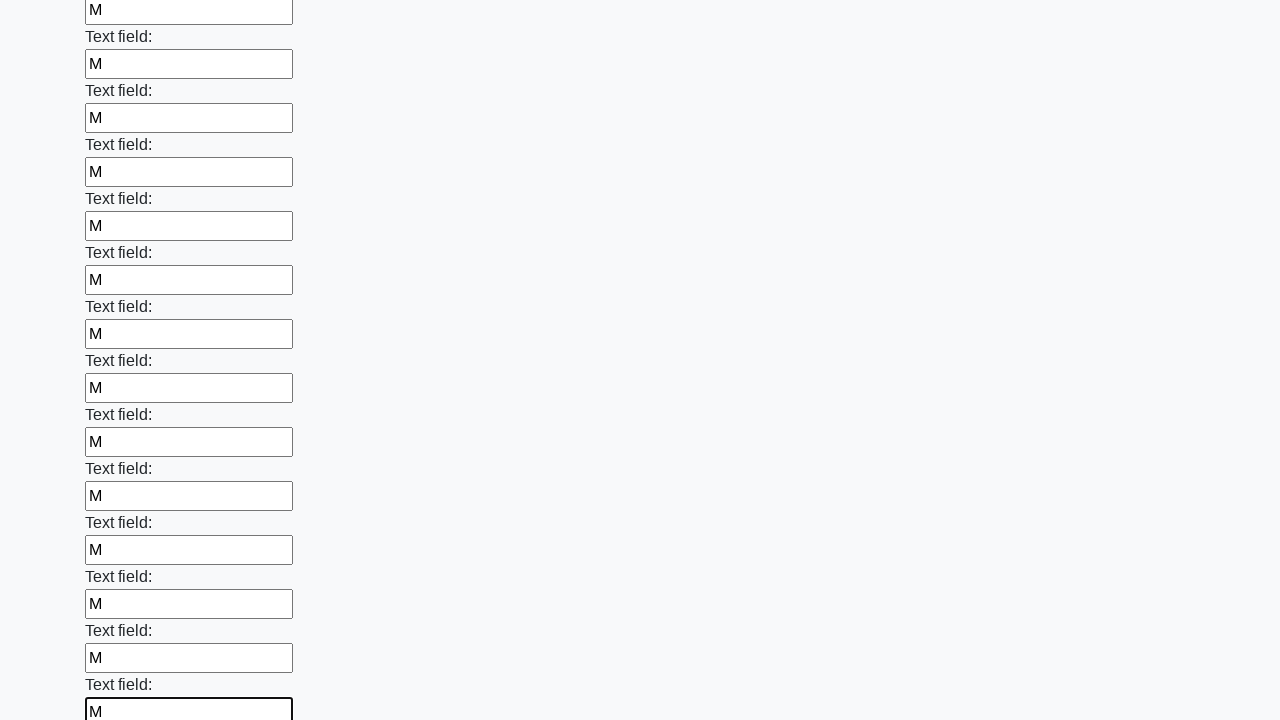

Filled an input field with character 'М' on input >> nth=69
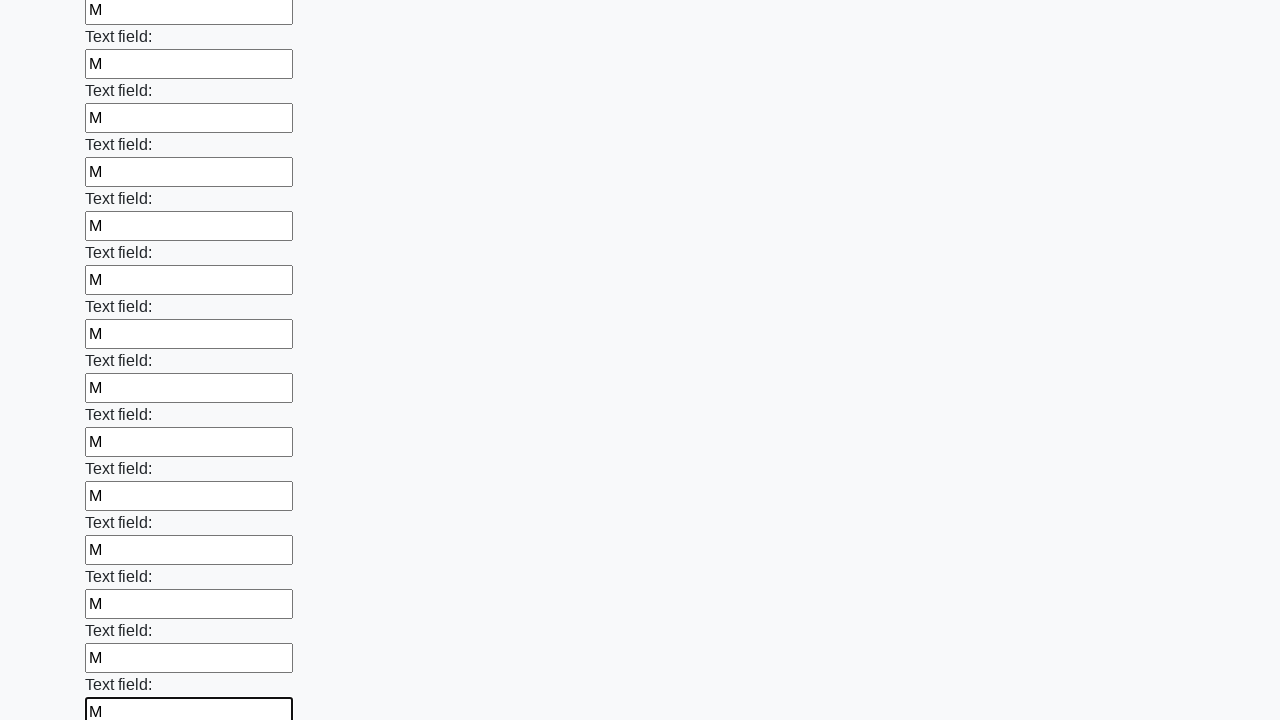

Filled an input field with character 'М' on input >> nth=70
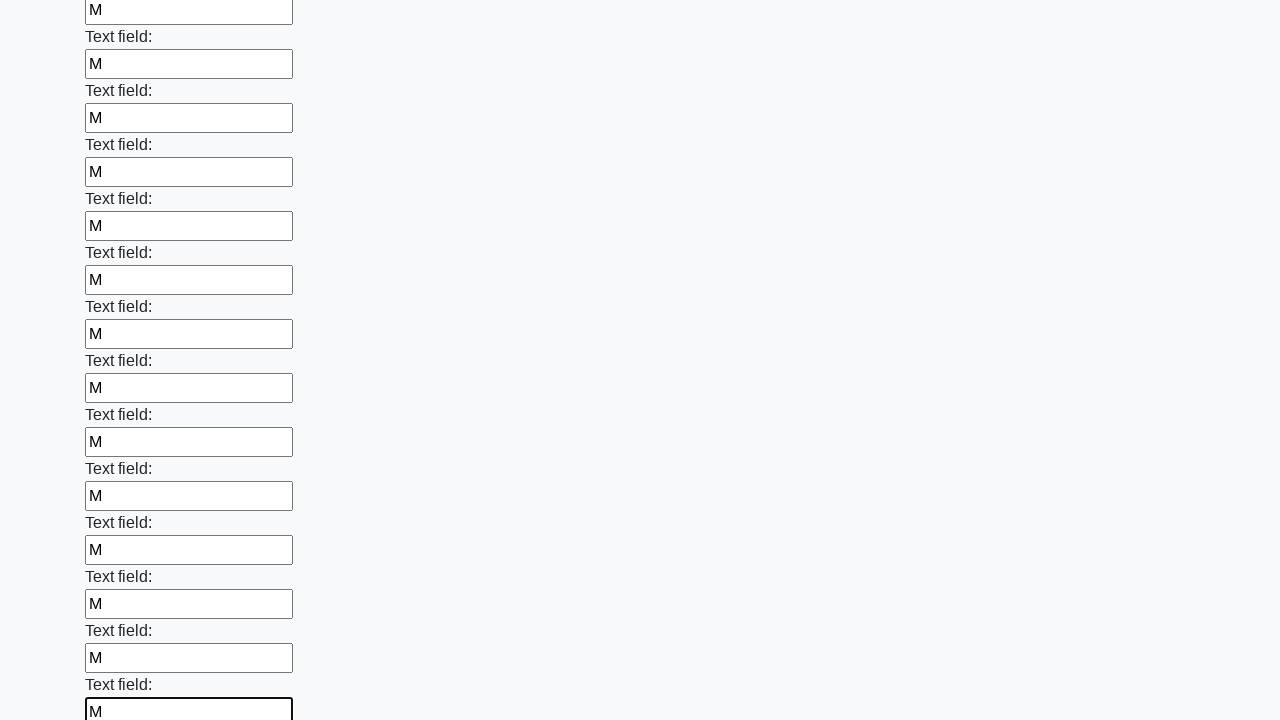

Filled an input field with character 'М' on input >> nth=71
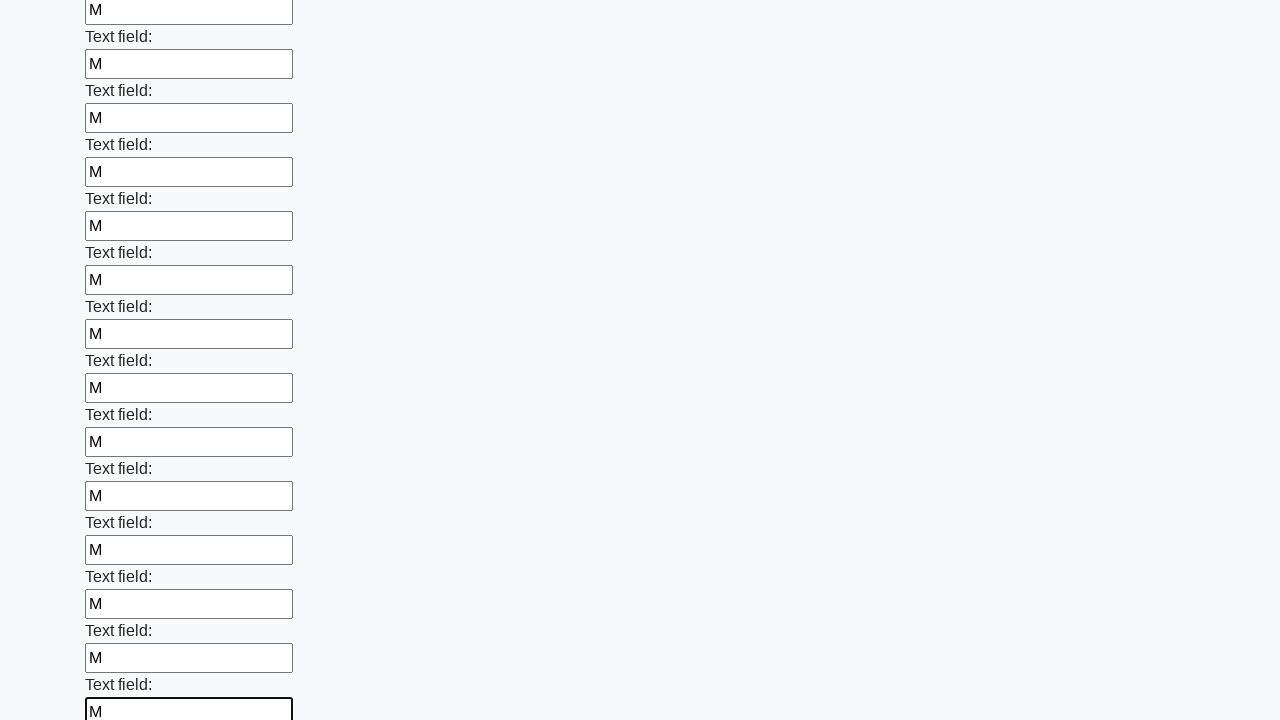

Filled an input field with character 'М' on input >> nth=72
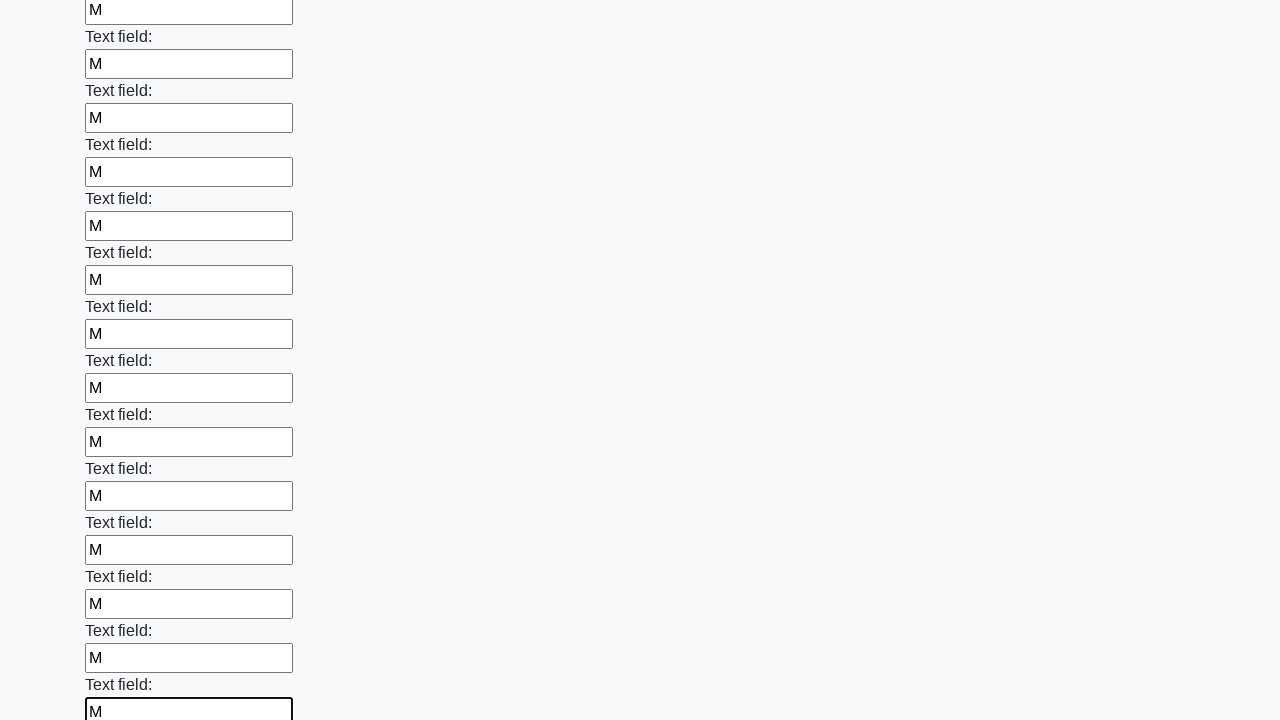

Filled an input field with character 'М' on input >> nth=73
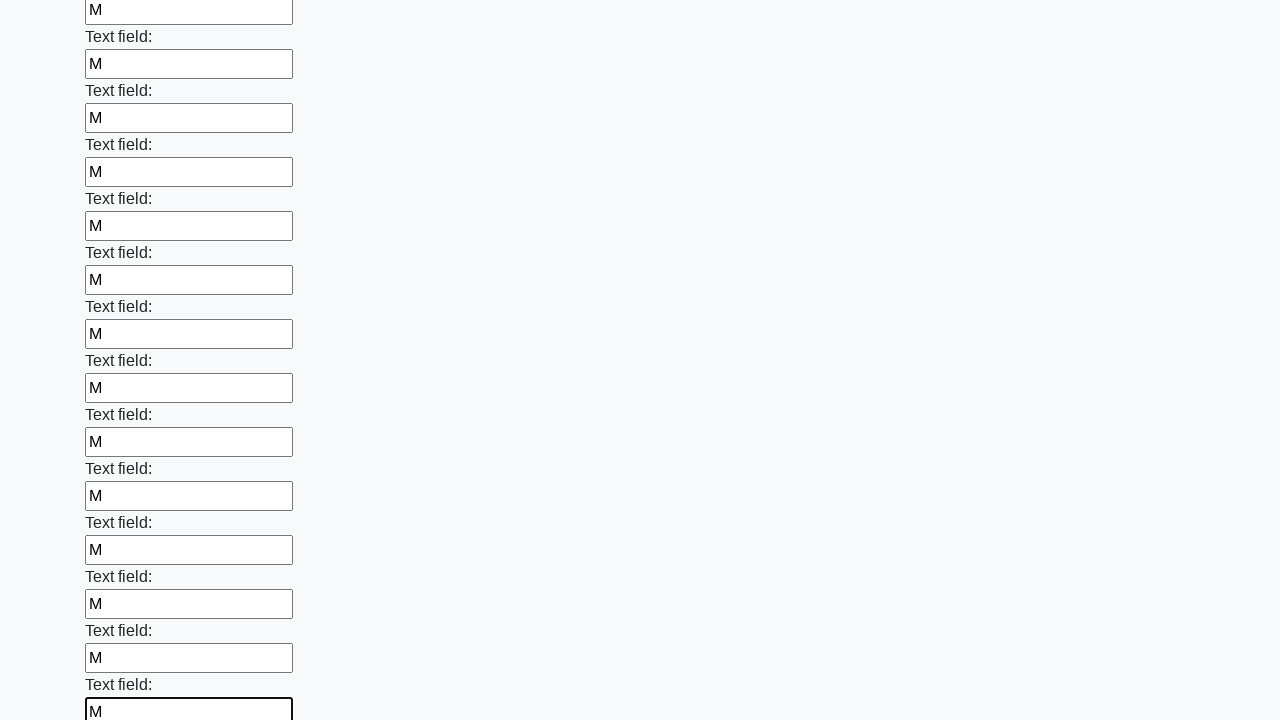

Filled an input field with character 'М' on input >> nth=74
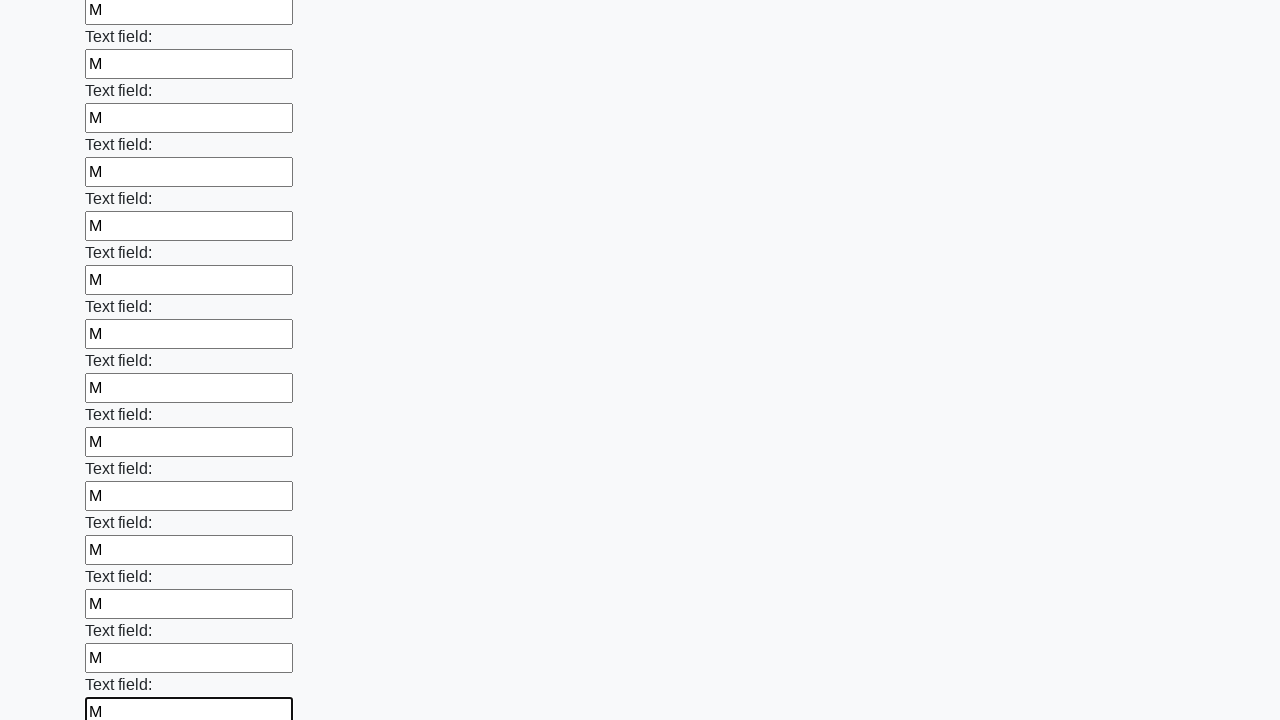

Filled an input field with character 'М' on input >> nth=75
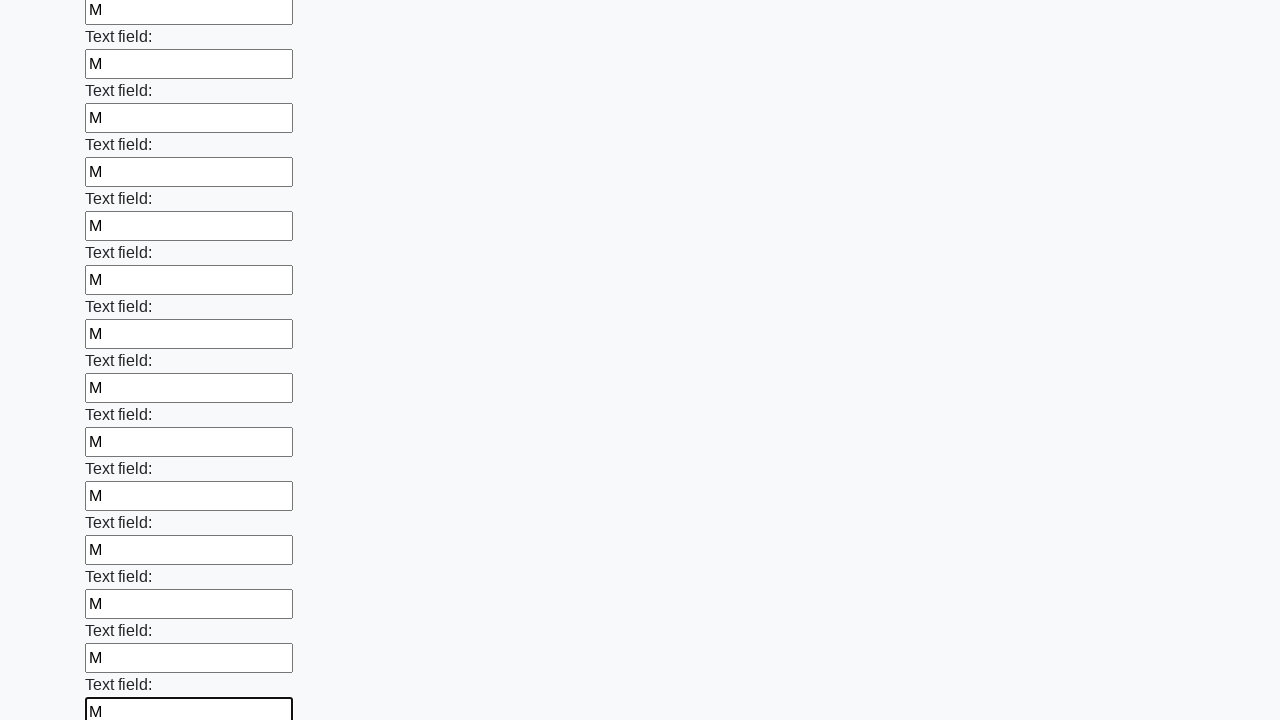

Filled an input field with character 'М' on input >> nth=76
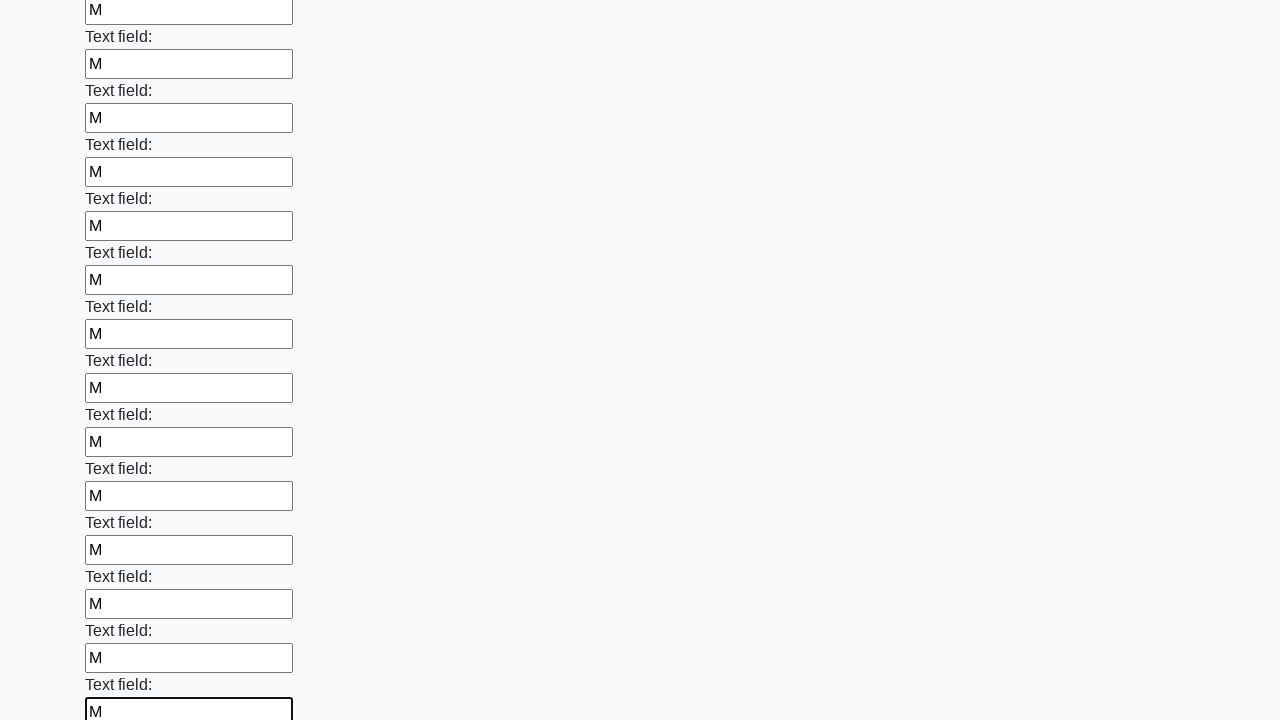

Filled an input field with character 'М' on input >> nth=77
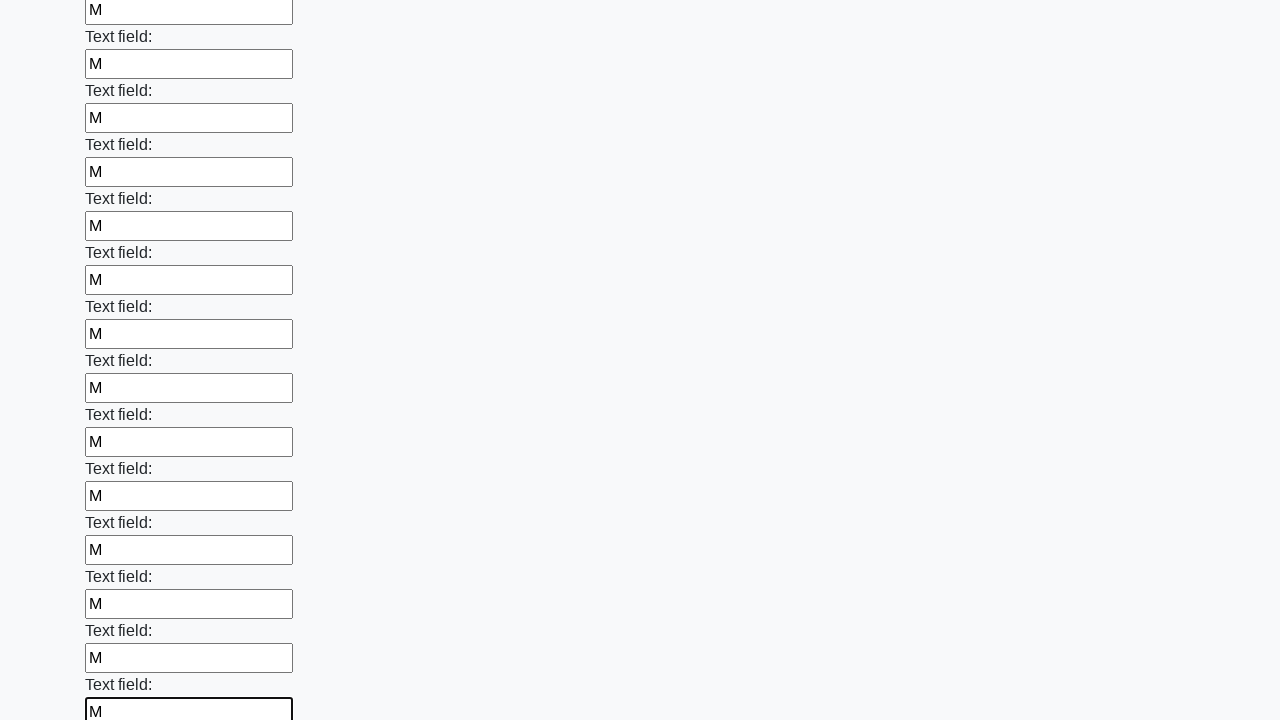

Filled an input field with character 'М' on input >> nth=78
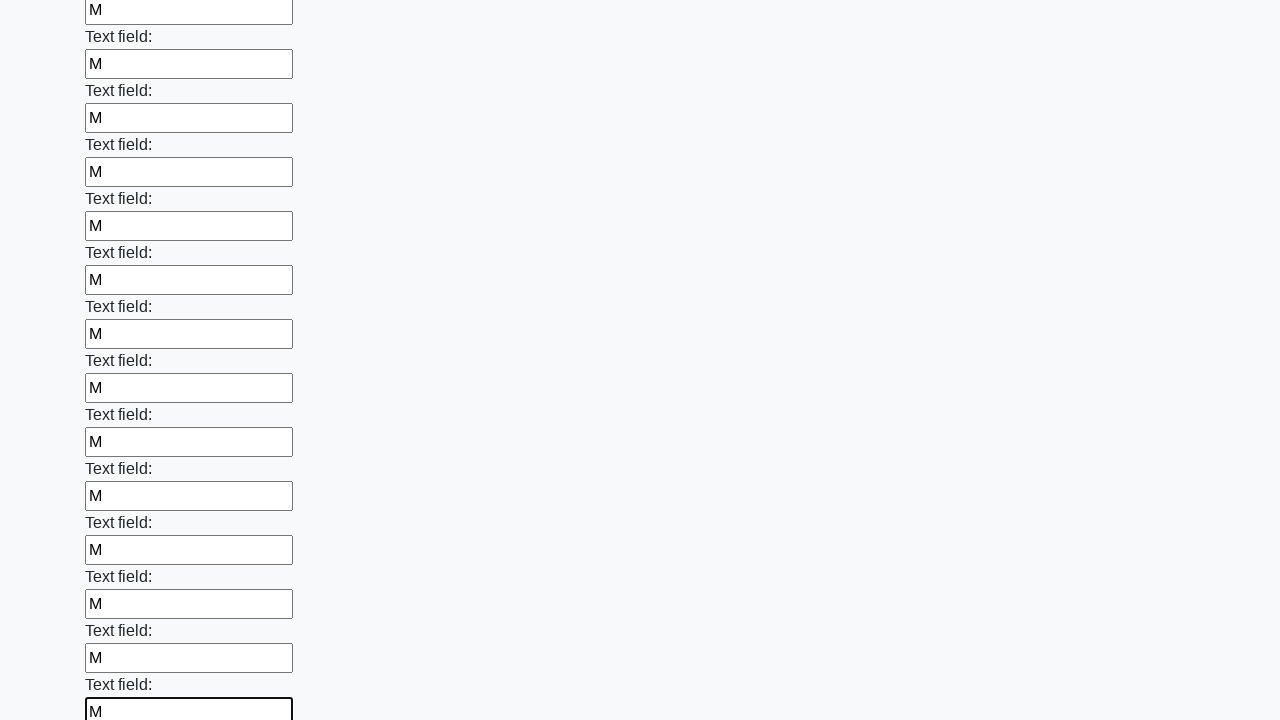

Filled an input field with character 'М' on input >> nth=79
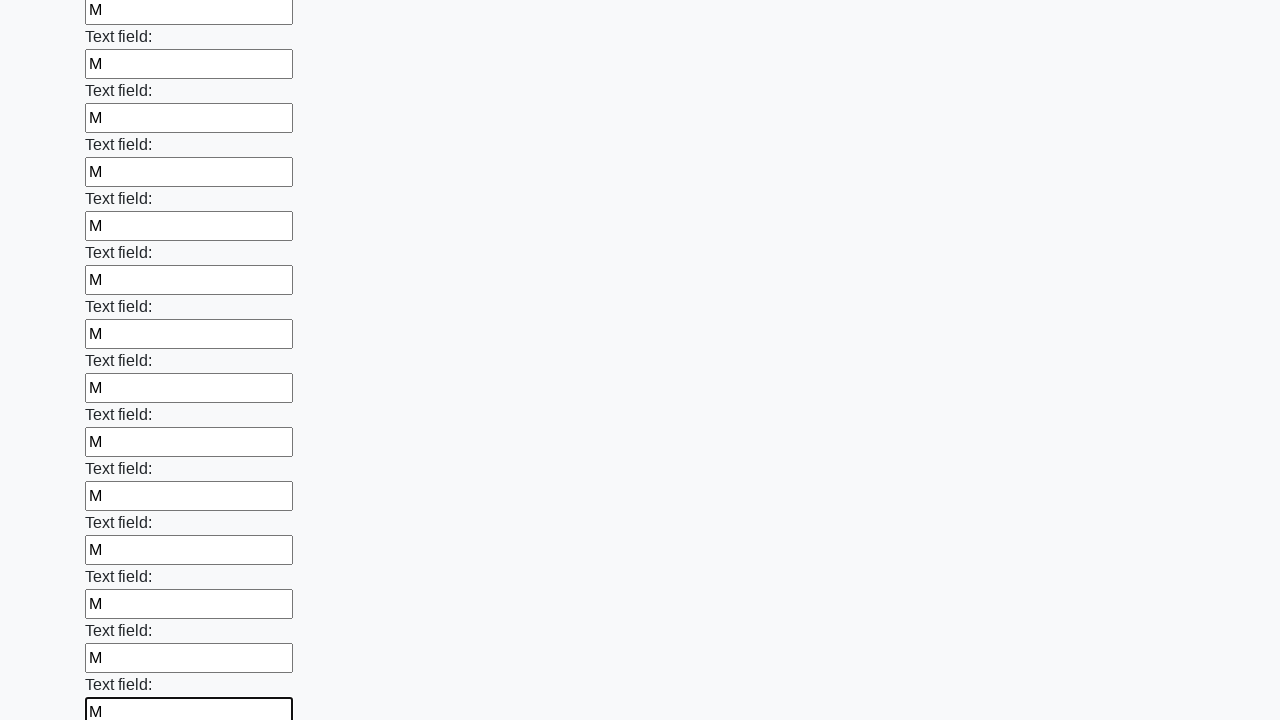

Filled an input field with character 'М' on input >> nth=80
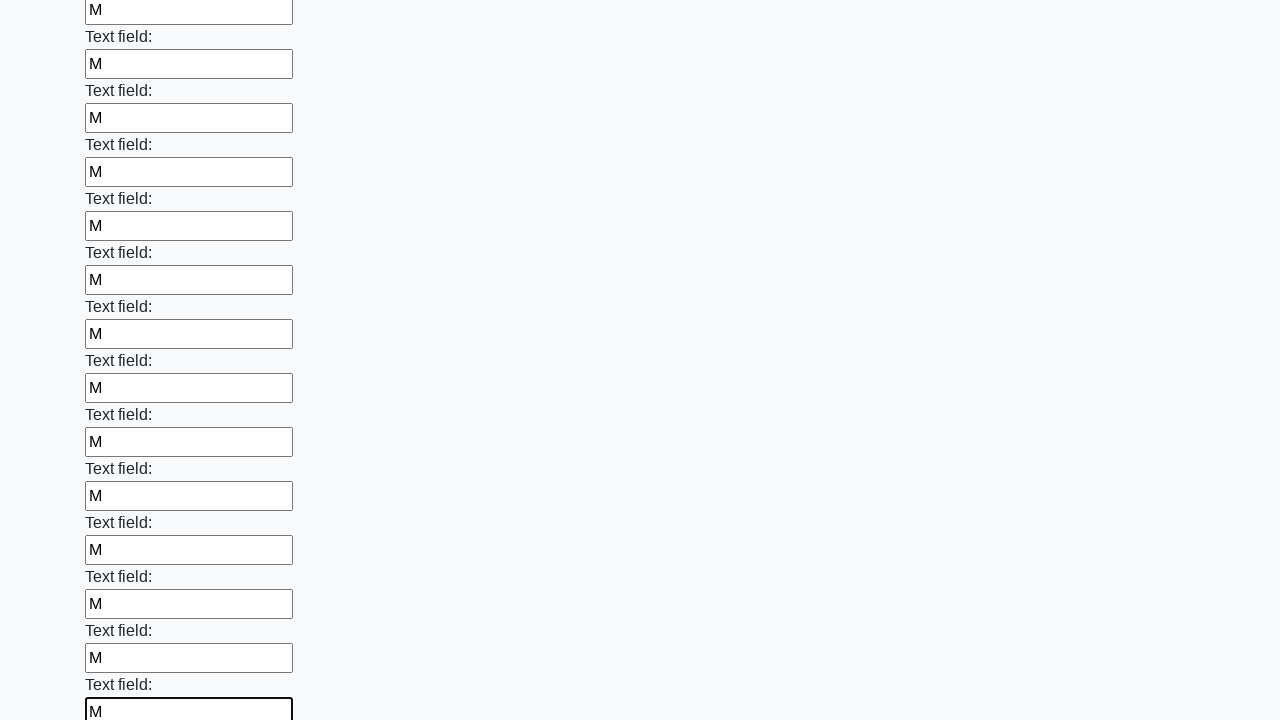

Filled an input field with character 'М' on input >> nth=81
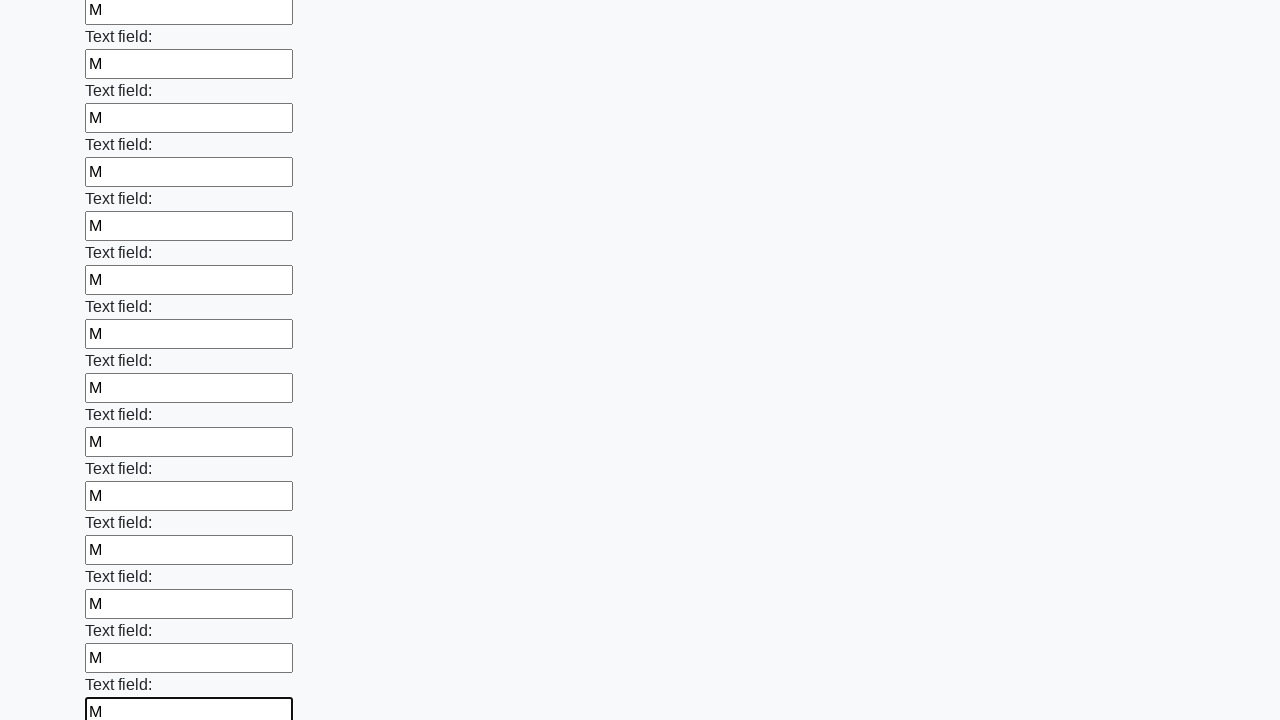

Filled an input field with character 'М' on input >> nth=82
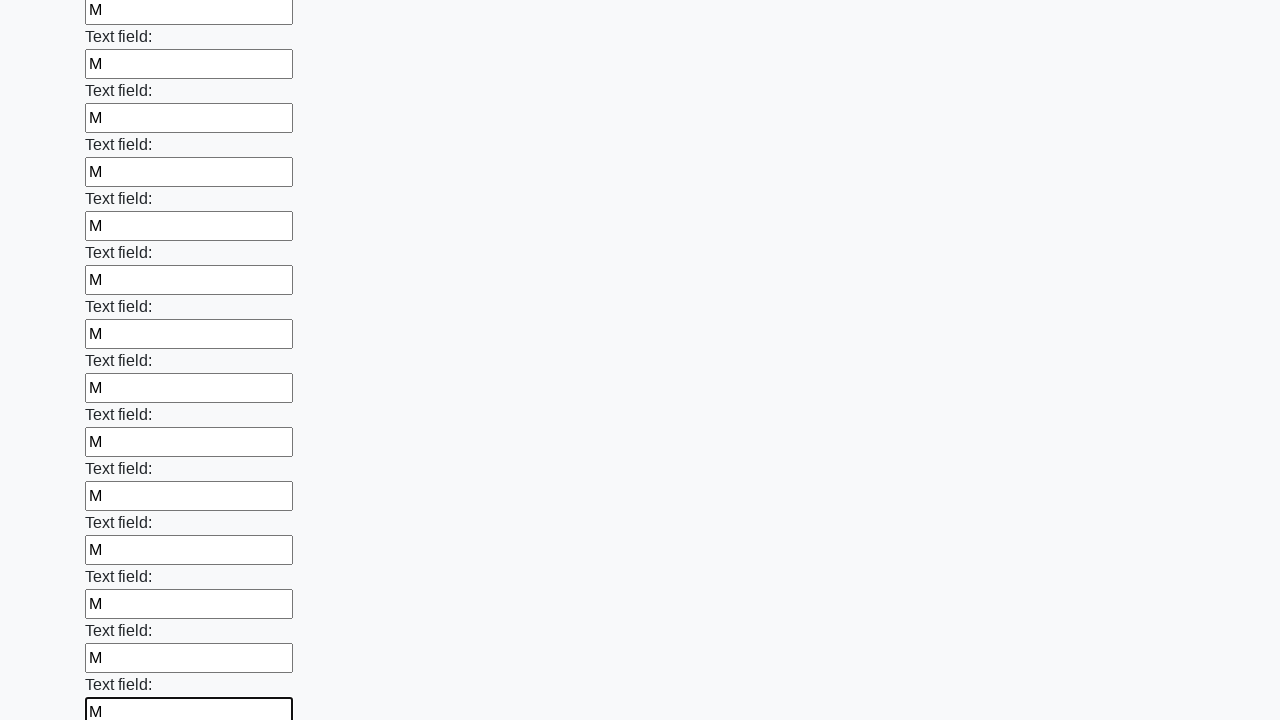

Filled an input field with character 'М' on input >> nth=83
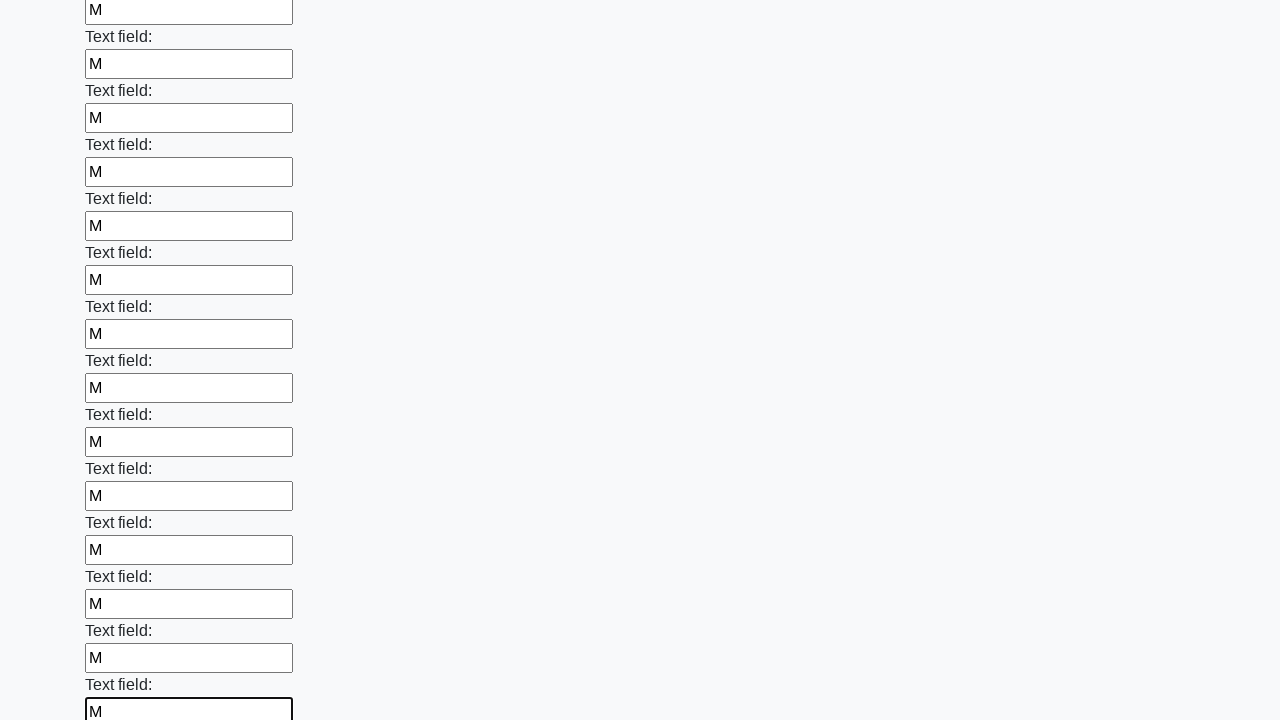

Filled an input field with character 'М' on input >> nth=84
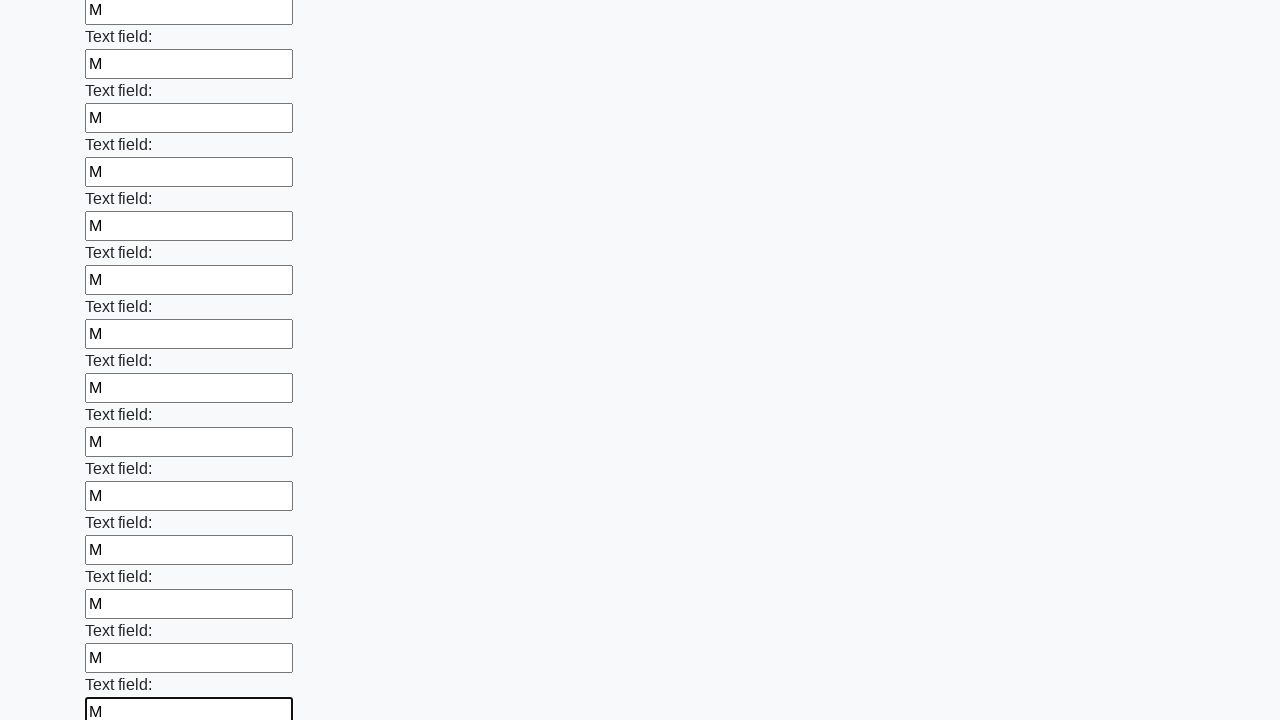

Filled an input field with character 'М' on input >> nth=85
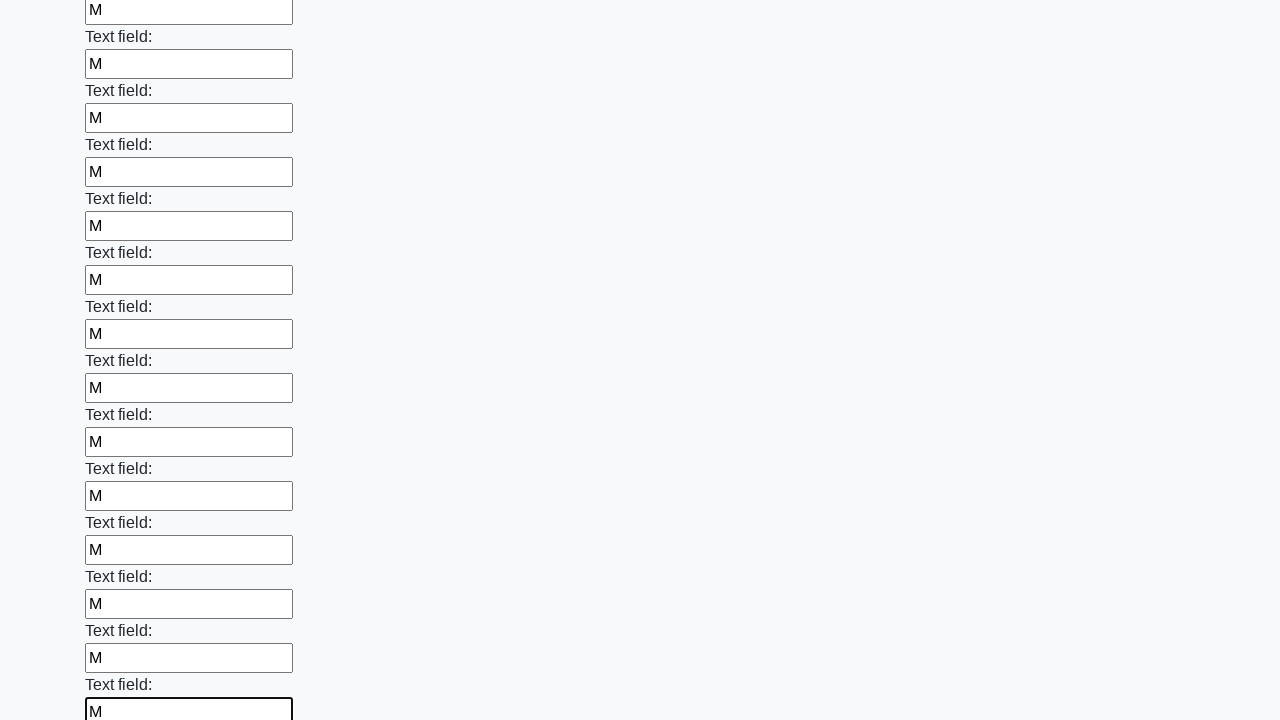

Filled an input field with character 'М' on input >> nth=86
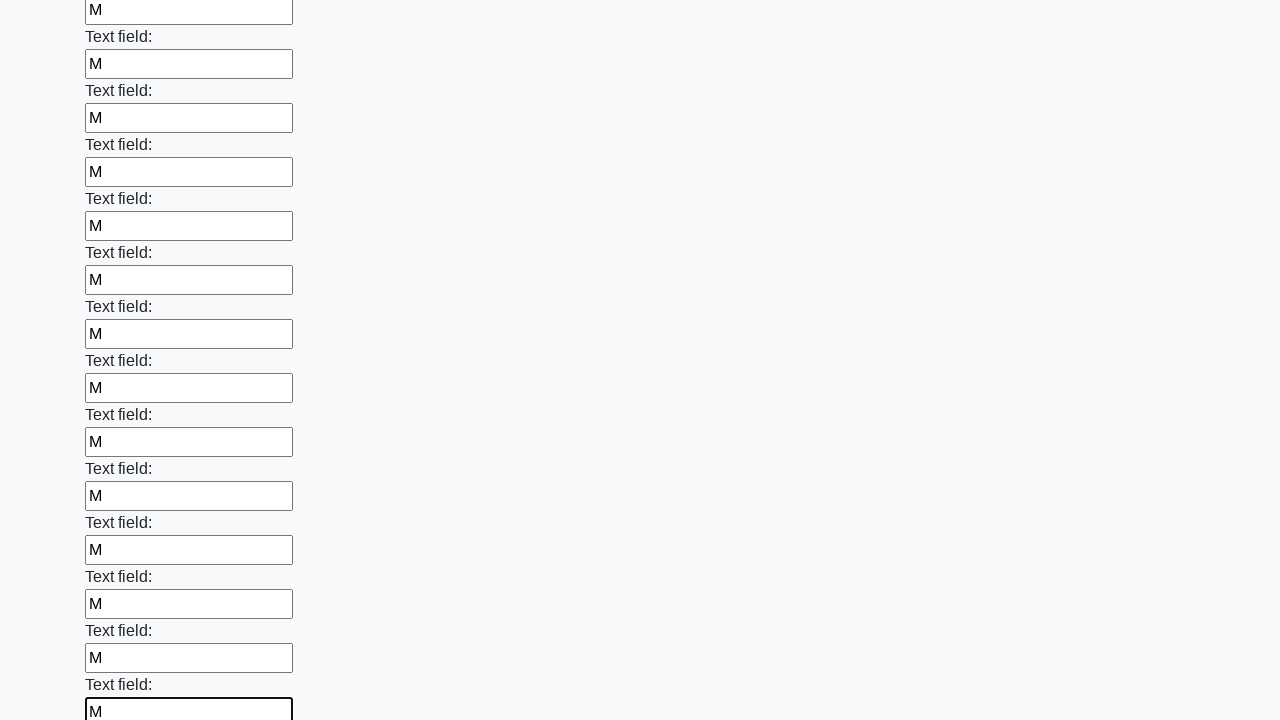

Filled an input field with character 'М' on input >> nth=87
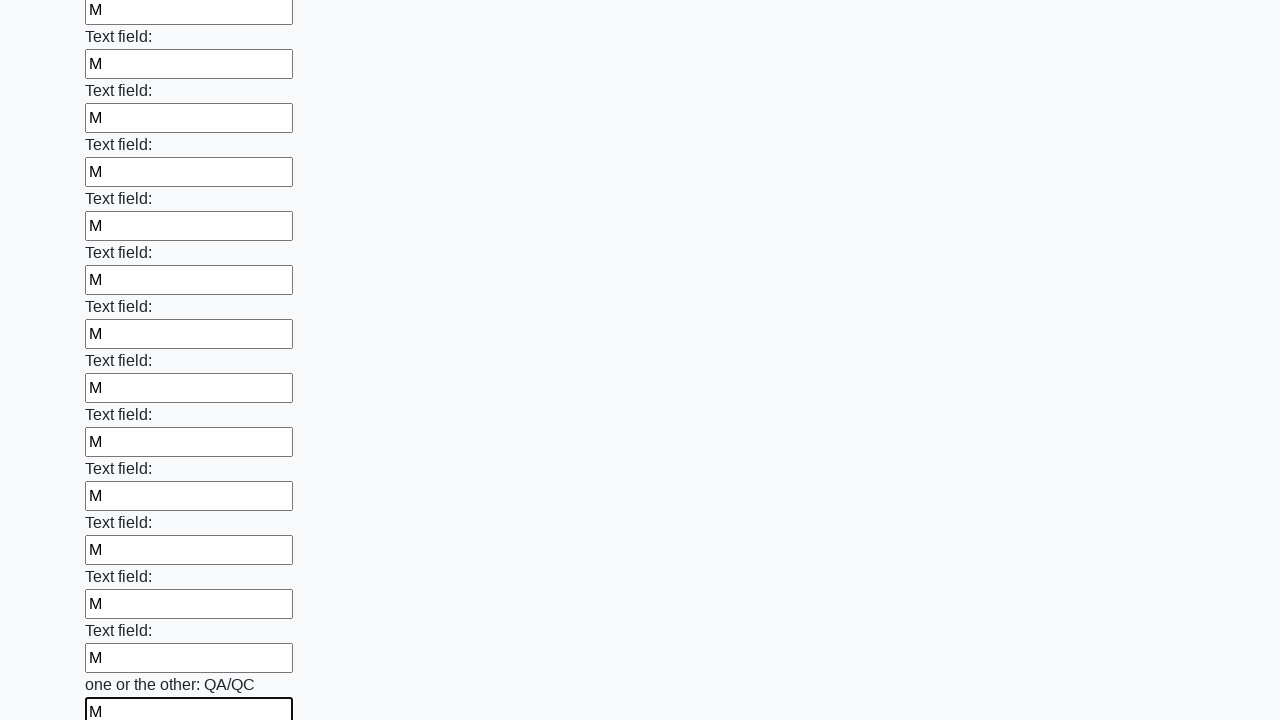

Filled an input field with character 'М' on input >> nth=88
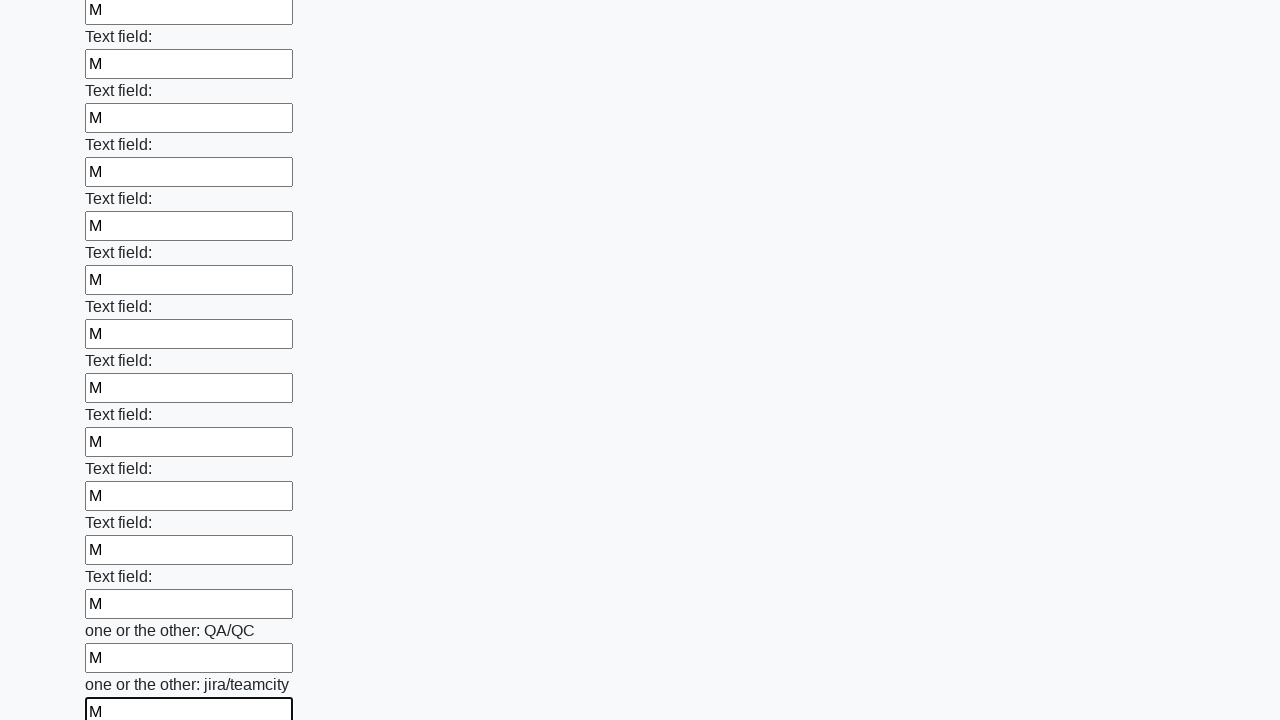

Filled an input field with character 'М' on input >> nth=89
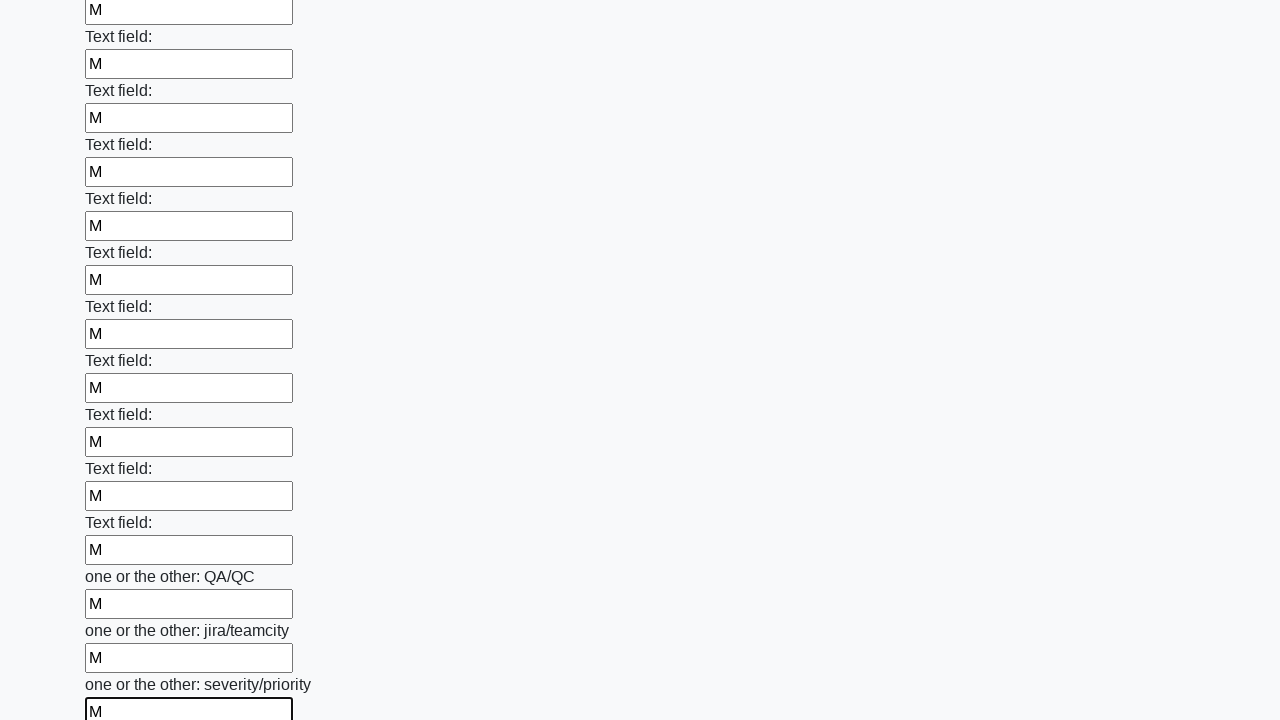

Filled an input field with character 'М' on input >> nth=90
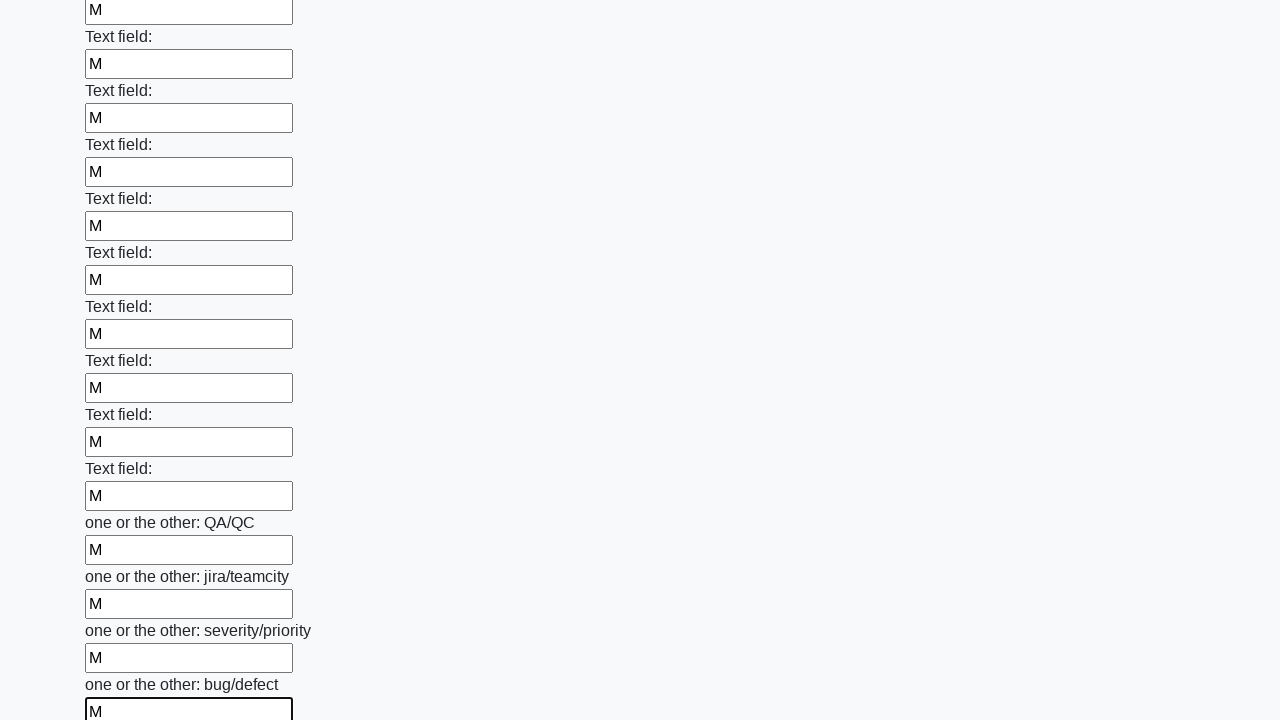

Filled an input field with character 'М' on input >> nth=91
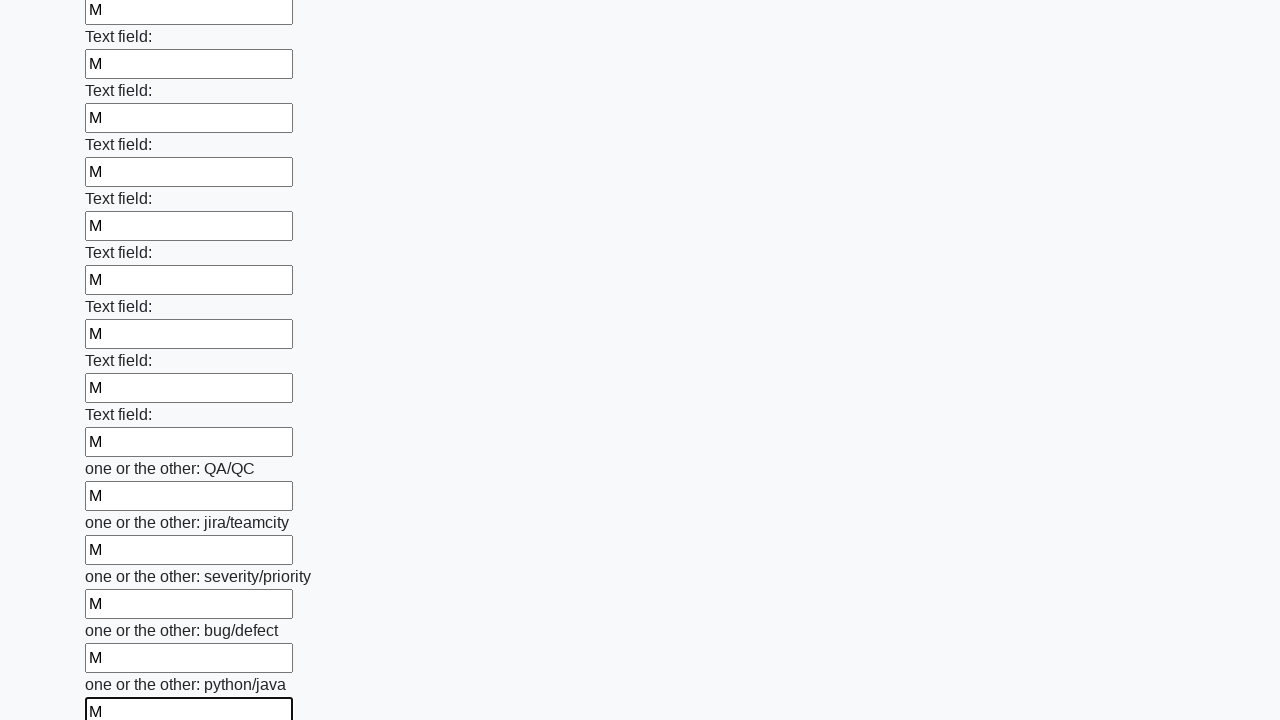

Filled an input field with character 'М' on input >> nth=92
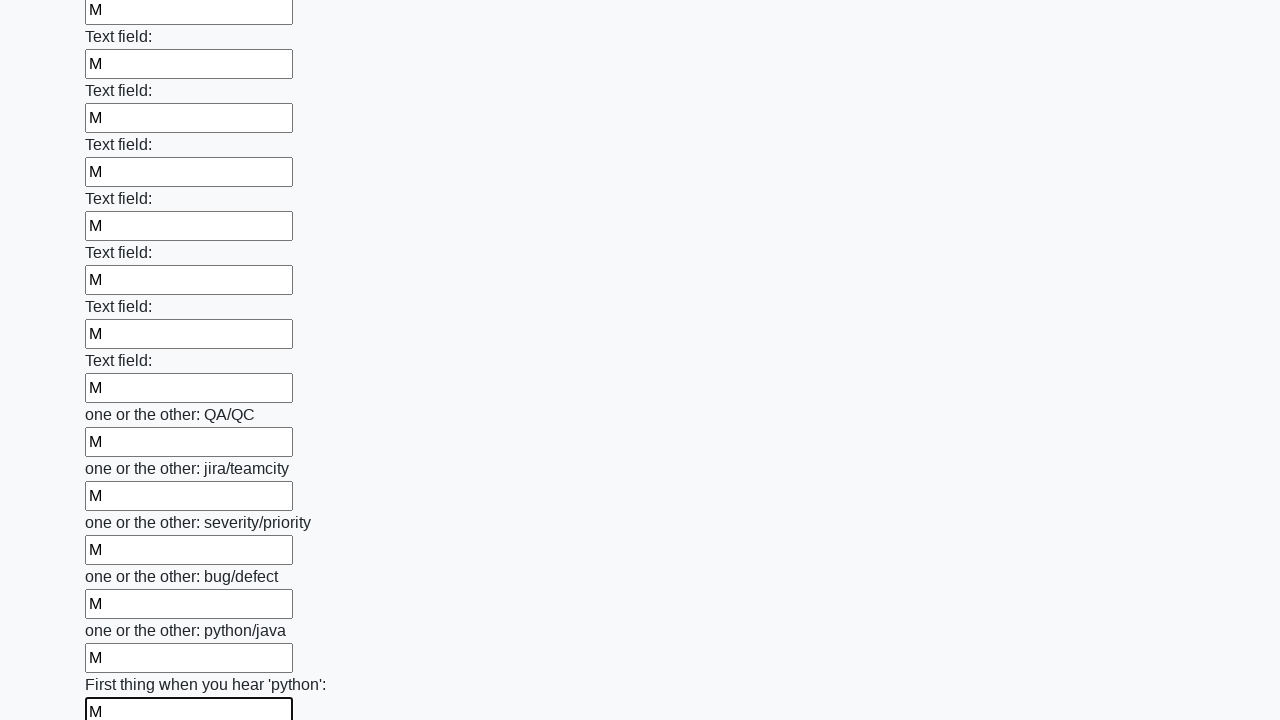

Filled an input field with character 'М' on input >> nth=93
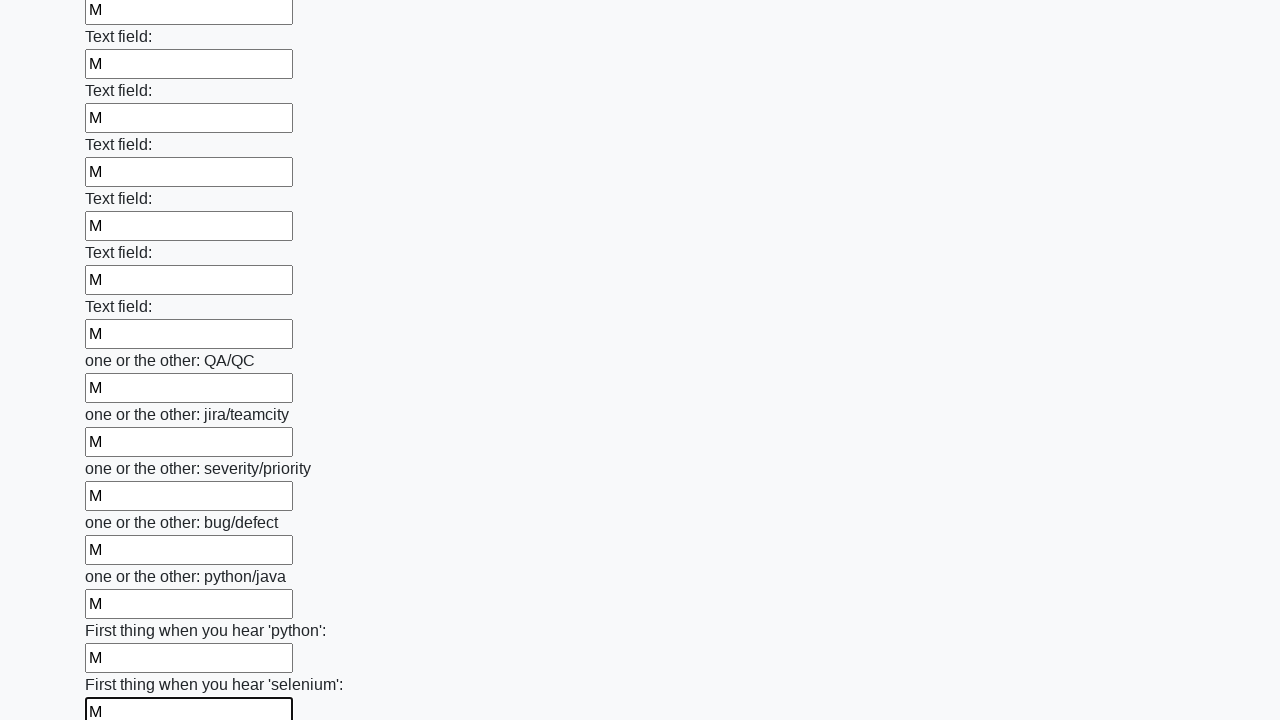

Filled an input field with character 'М' on input >> nth=94
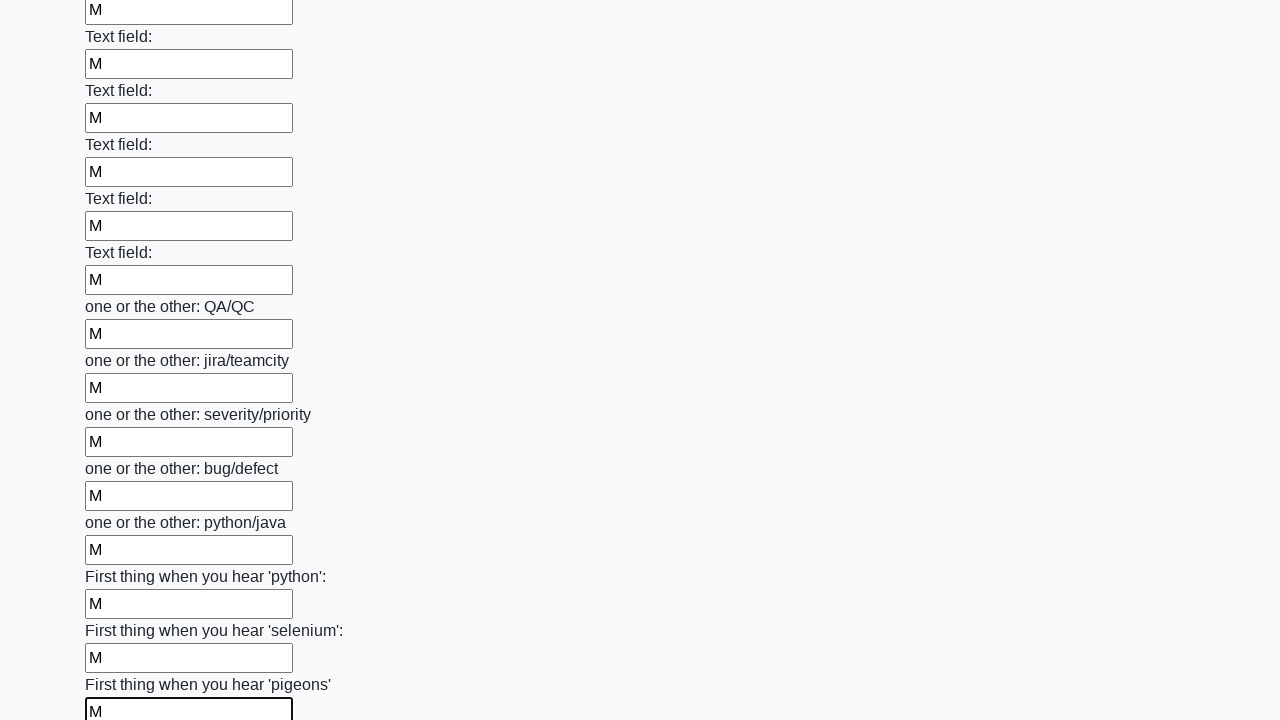

Filled an input field with character 'М' on input >> nth=95
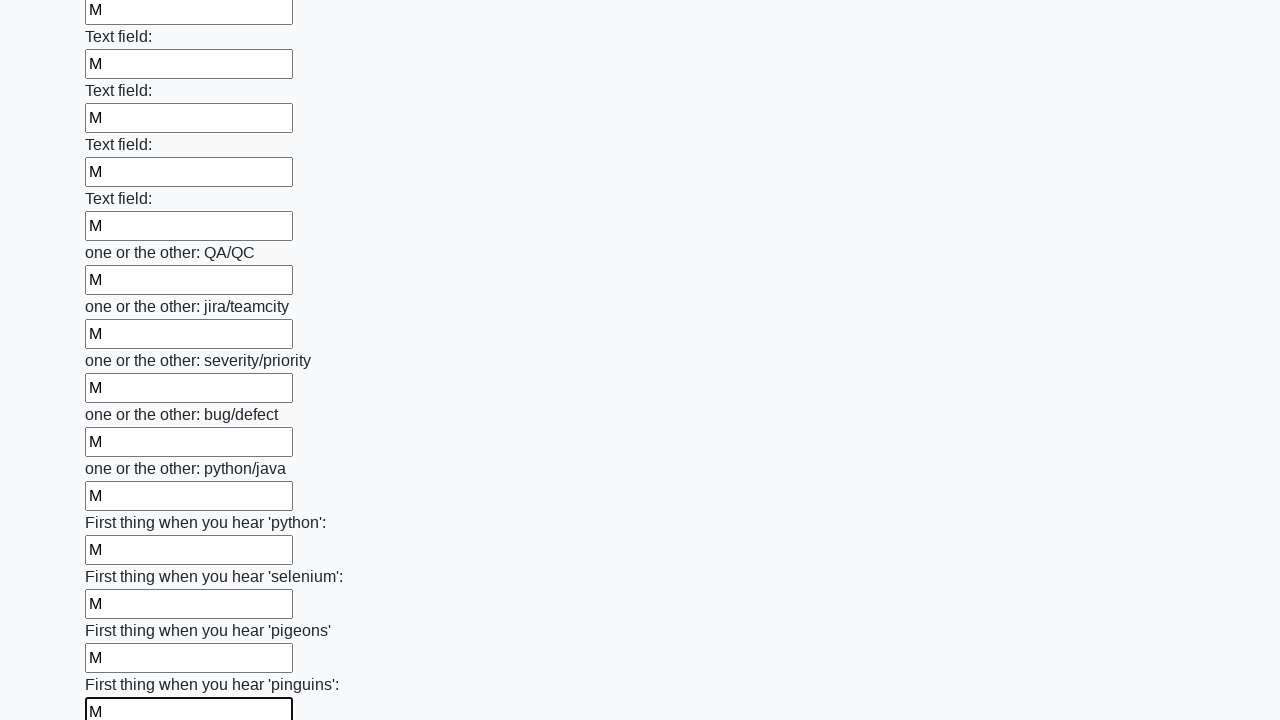

Filled an input field with character 'М' on input >> nth=96
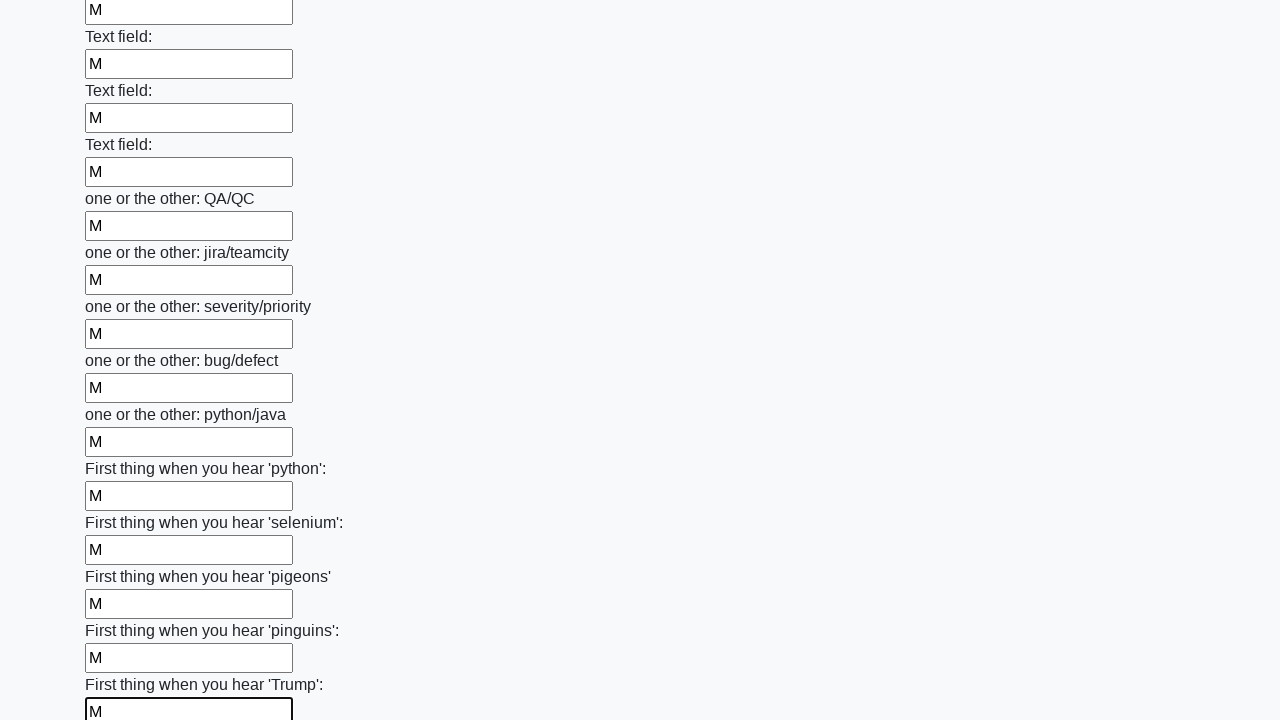

Filled an input field with character 'М' on input >> nth=97
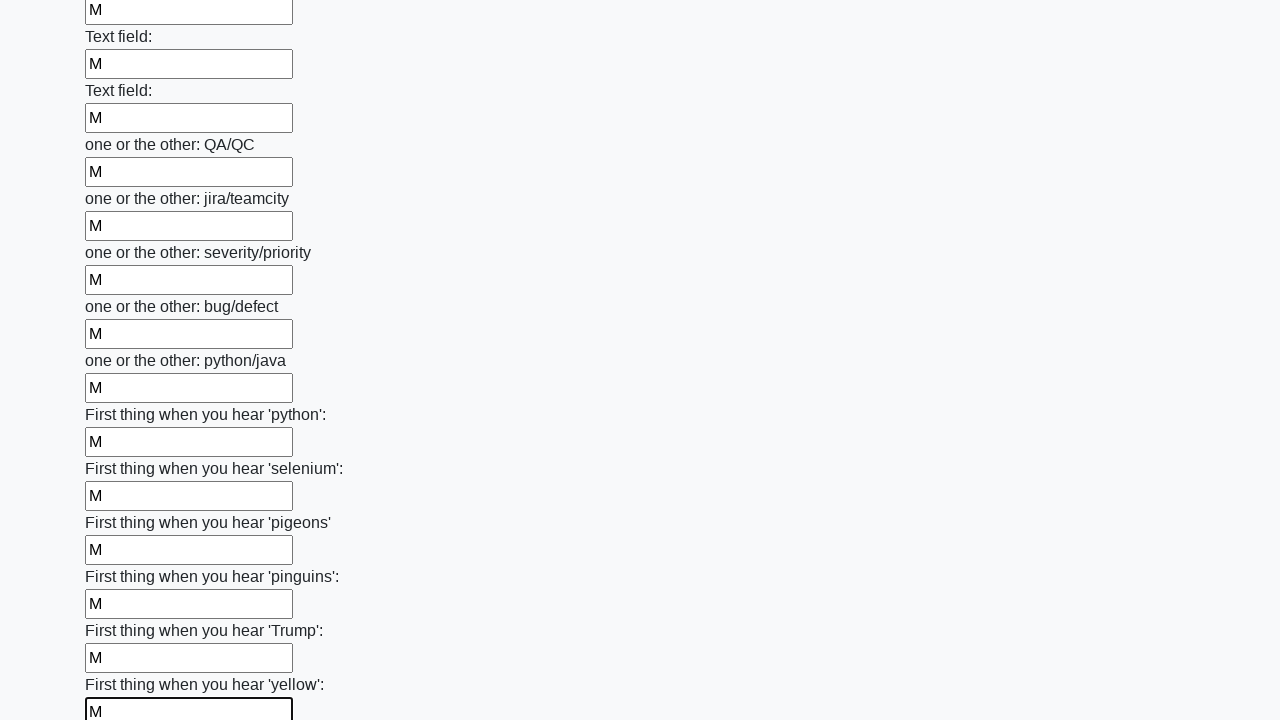

Filled an input field with character 'М' on input >> nth=98
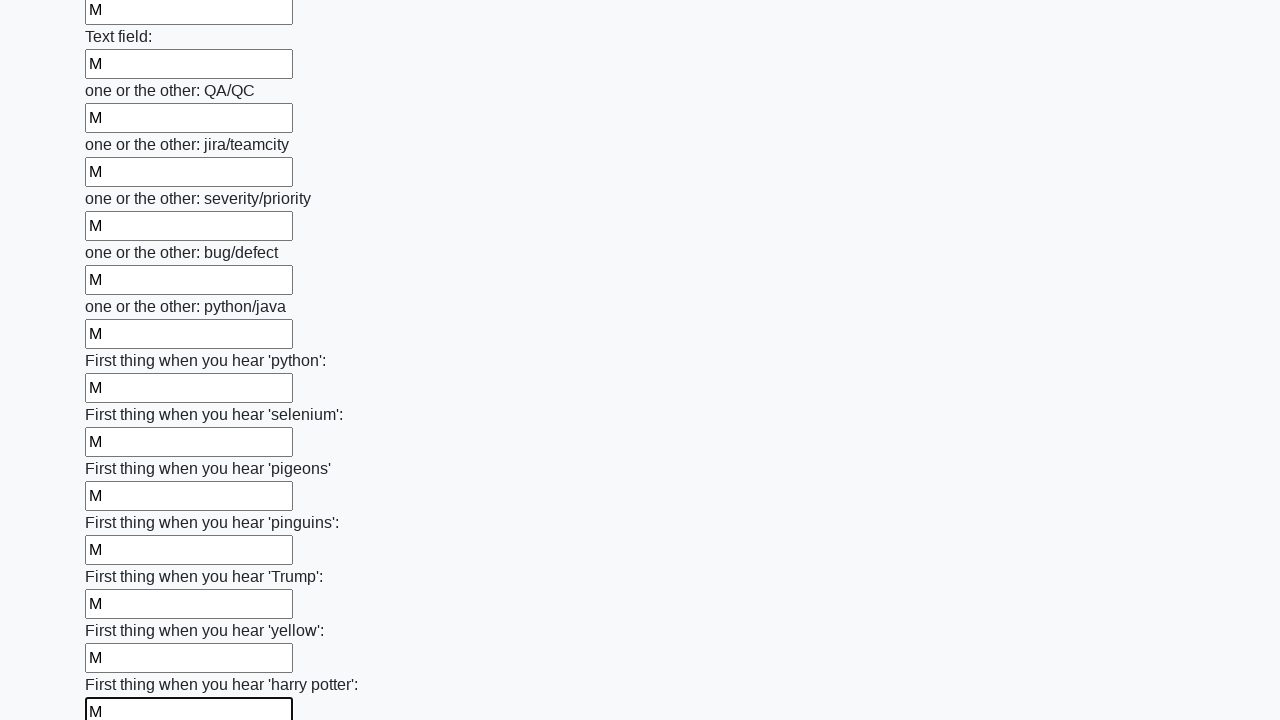

Filled an input field with character 'М' on input >> nth=99
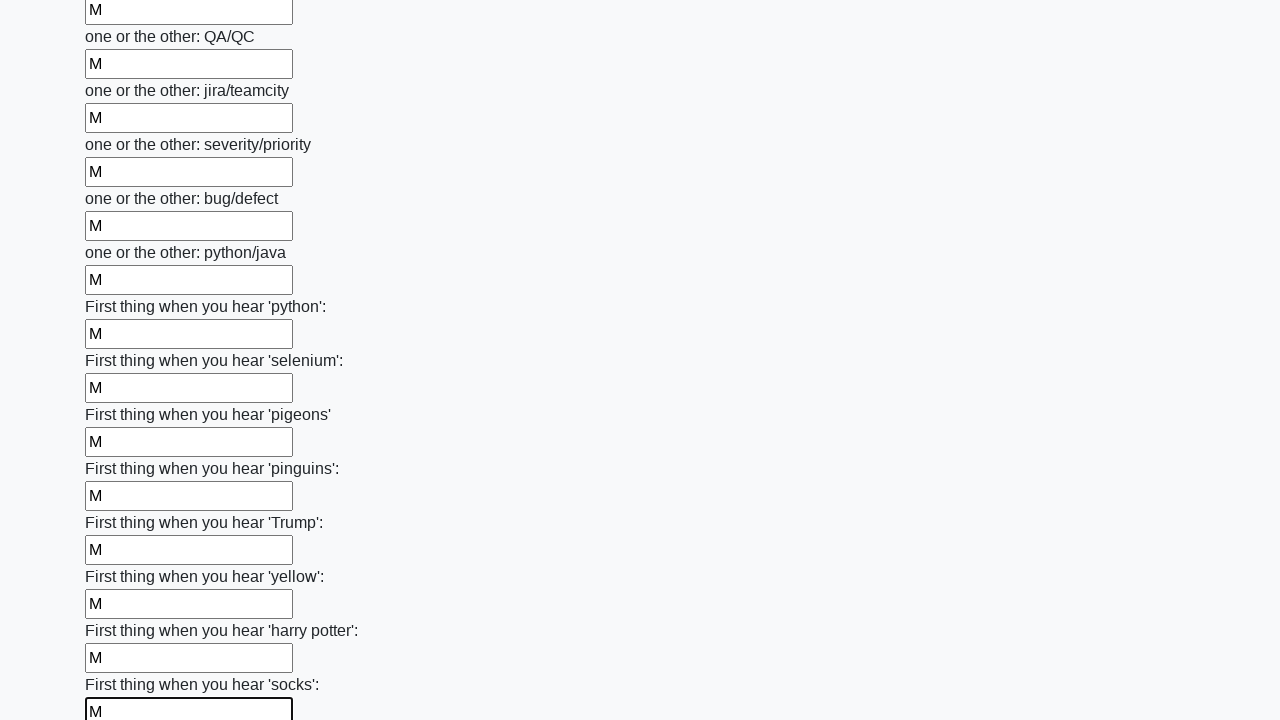

Clicked the submit button to submit the form at (123, 611) on button.btn
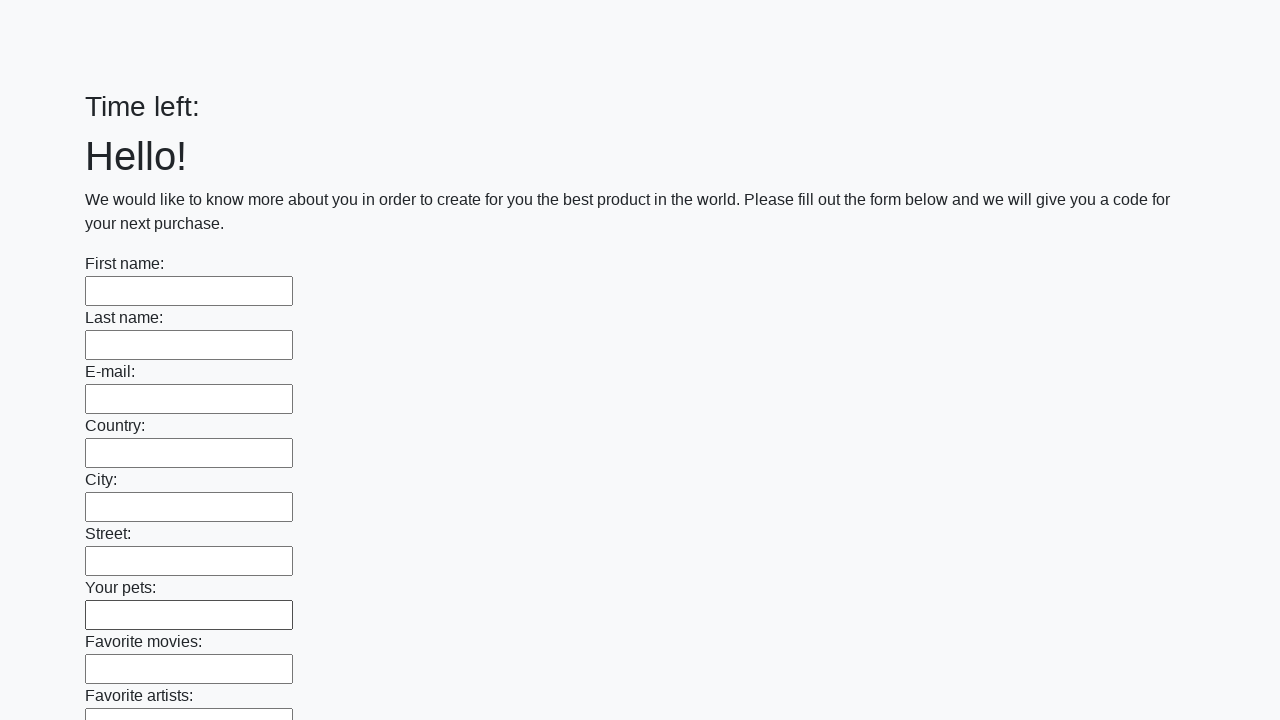

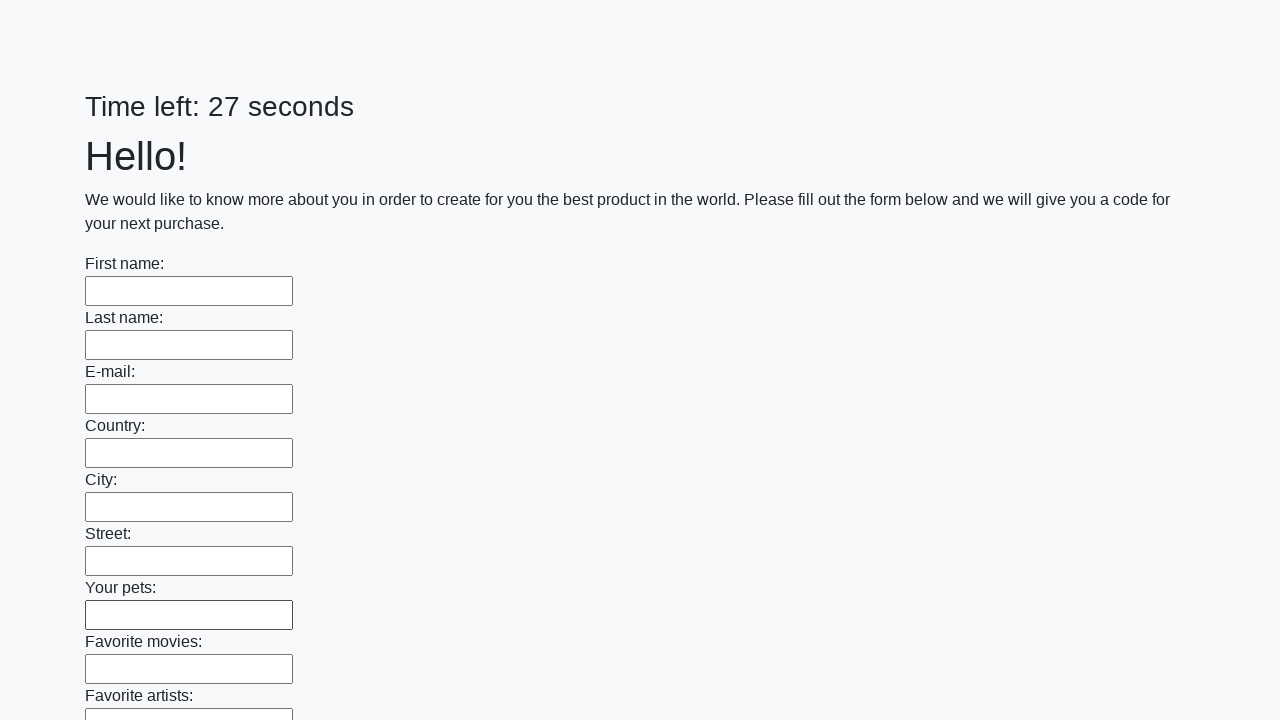